Tests jQuery UI datepicker functionality by navigating to a specific date (April 19, 2020) using the calendar navigation controls

Starting URL: https://jqueryui.com/datepicker/

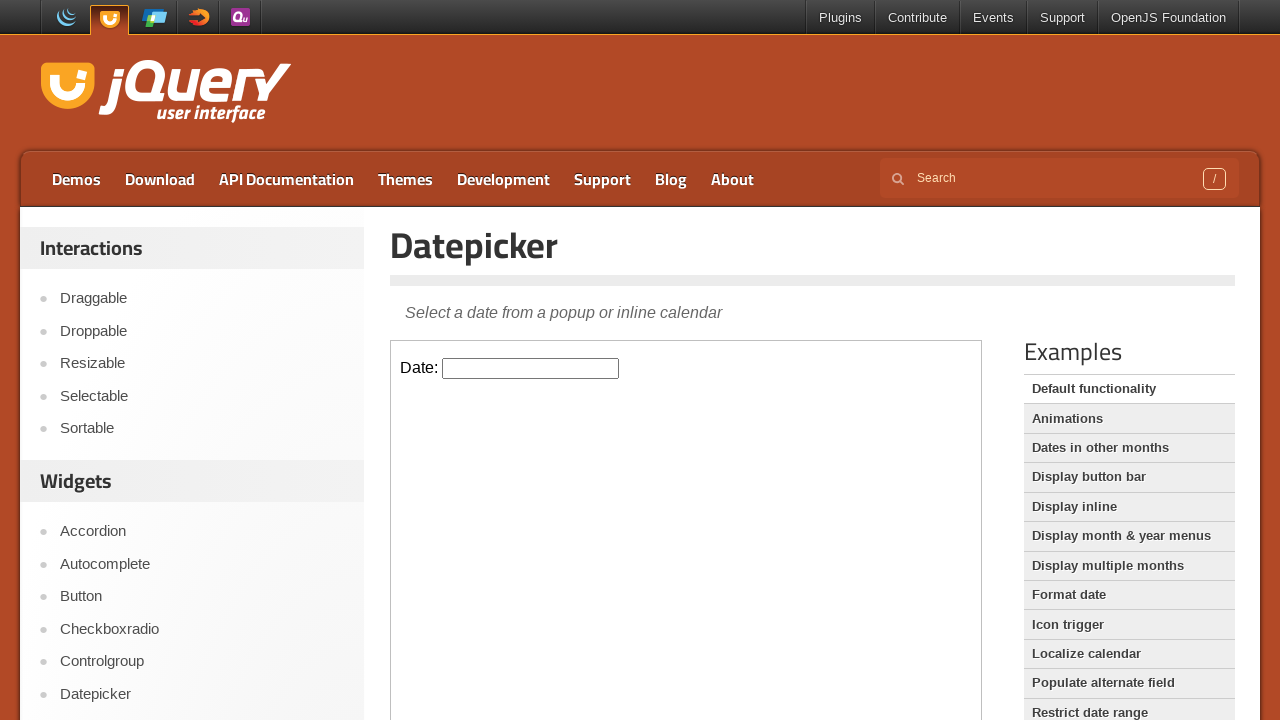

Located iframe containing datepicker
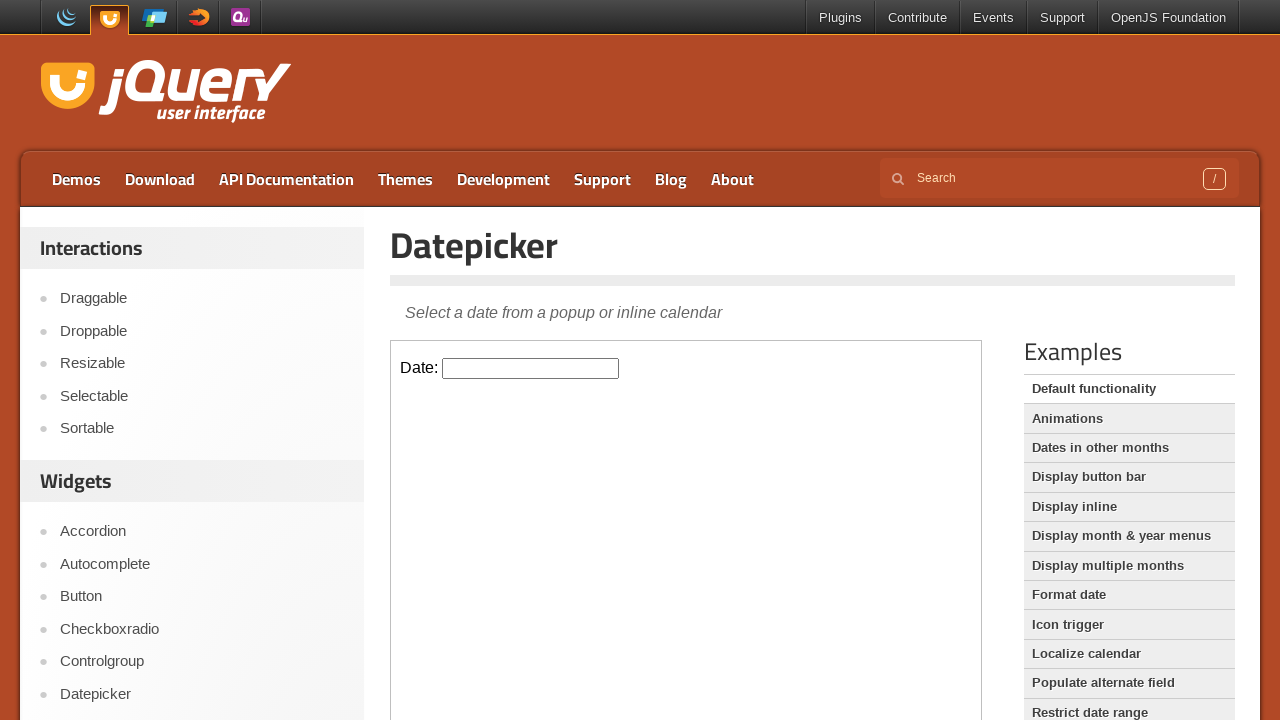

Located datepicker input field
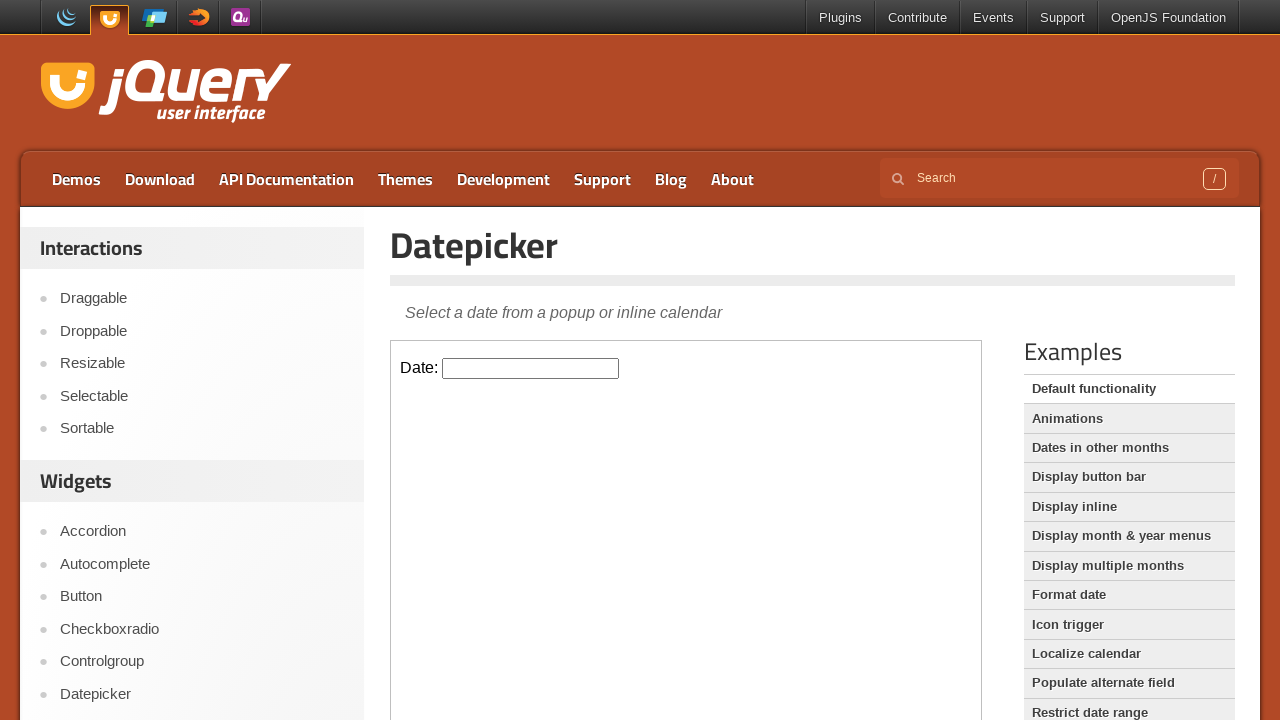

Clicked datepicker input to open calendar at (531, 368) on iframe >> nth=0 >> internal:control=enter-frame >> input#datepicker
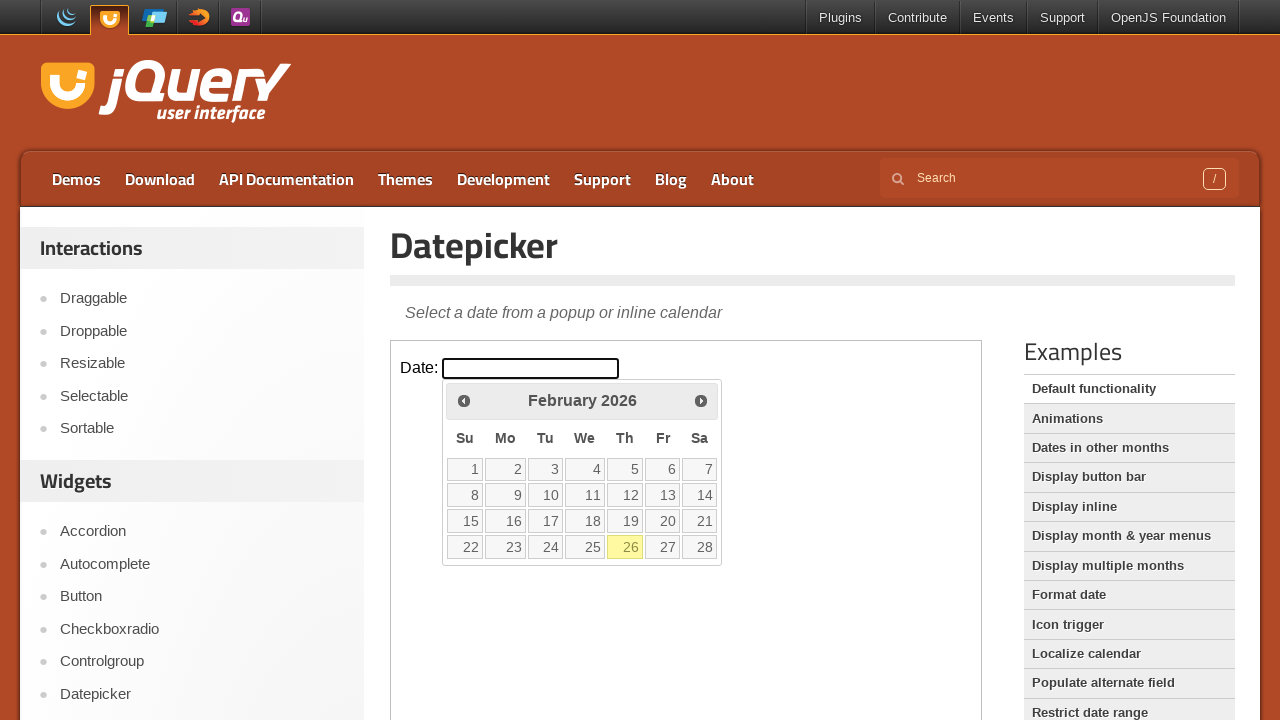

Checked current date: February 2026
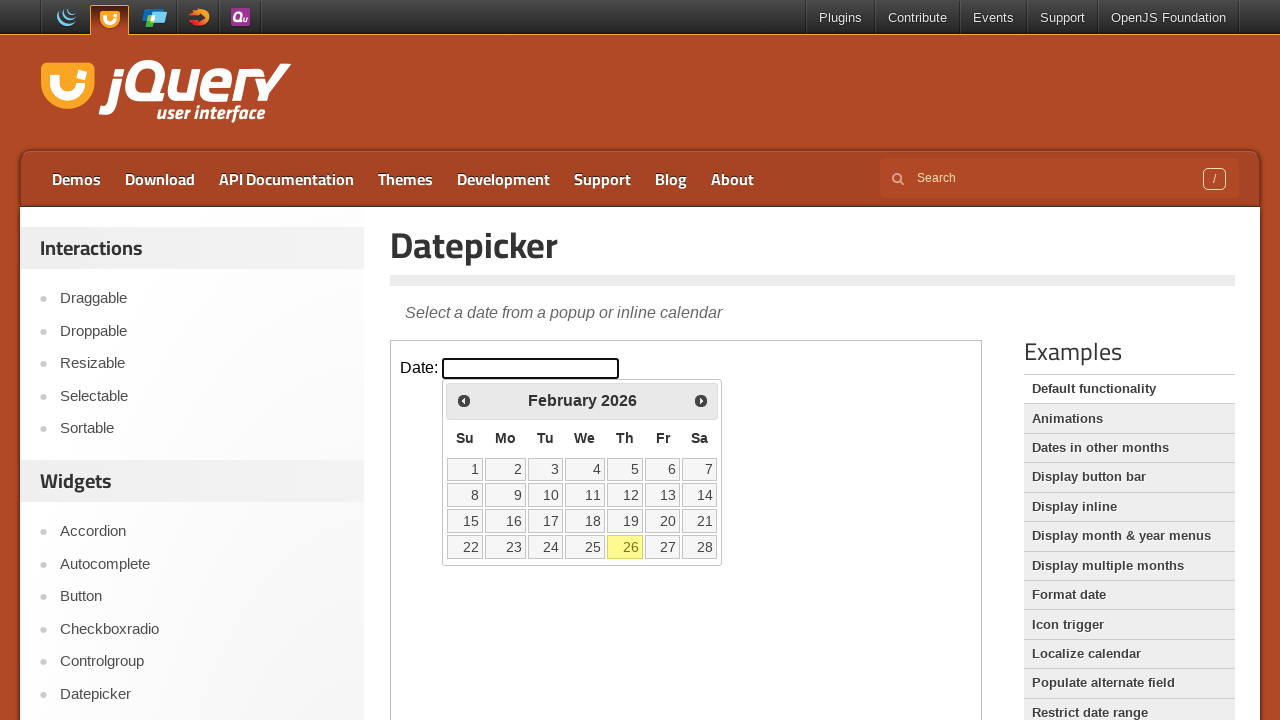

Clicked previous month navigation arrow at (464, 400) on iframe >> nth=0 >> internal:control=enter-frame >> xpath=//*[@id='ui-datepicker-
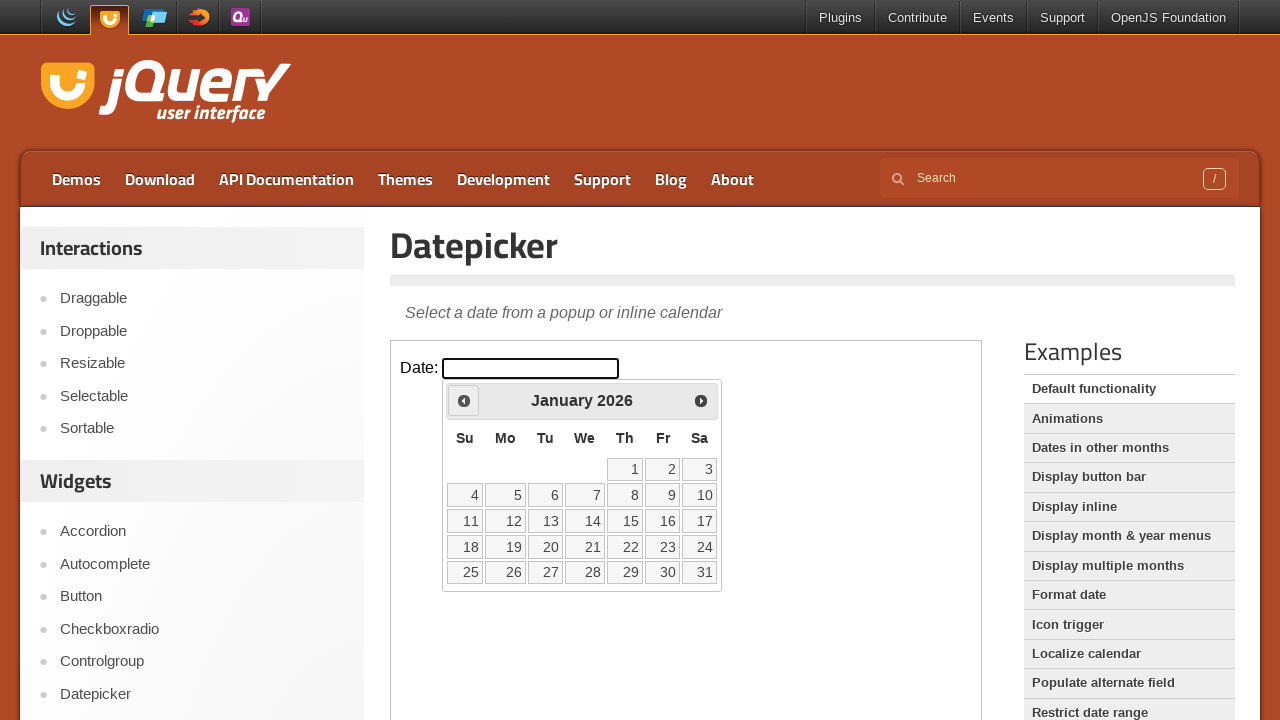

Checked current date: January 2026
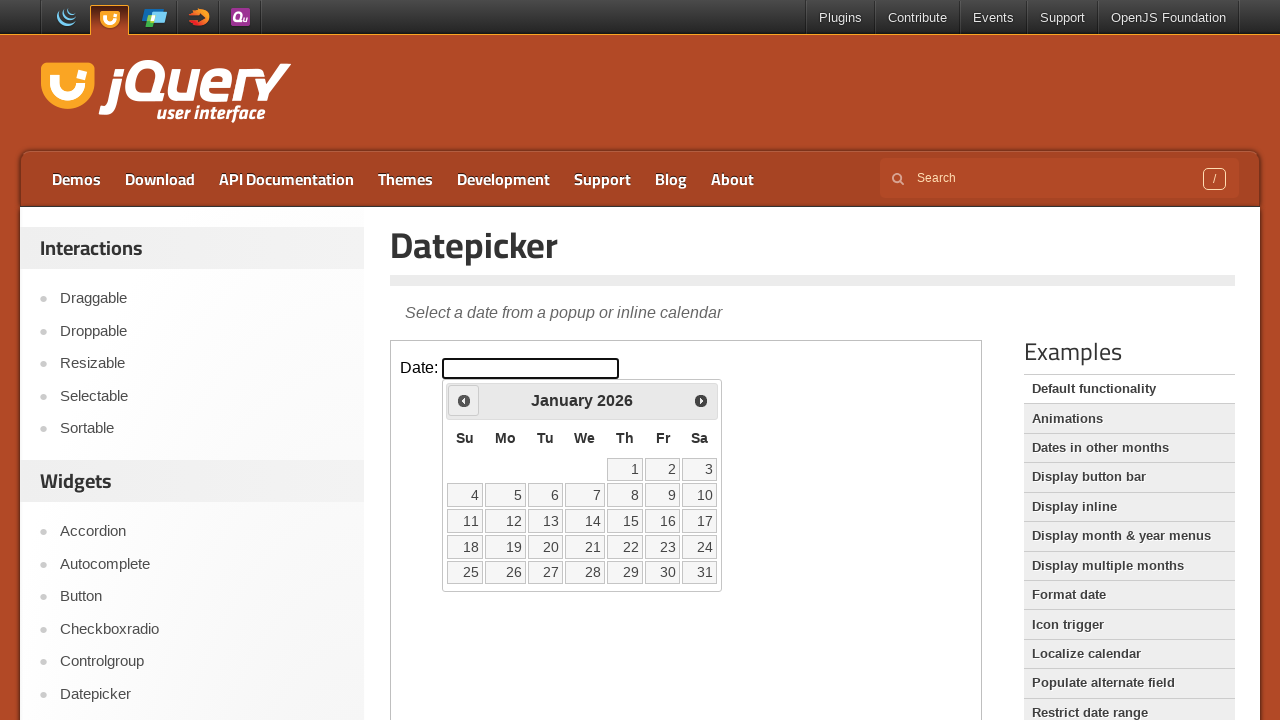

Clicked previous month navigation arrow at (464, 400) on iframe >> nth=0 >> internal:control=enter-frame >> xpath=//*[@id='ui-datepicker-
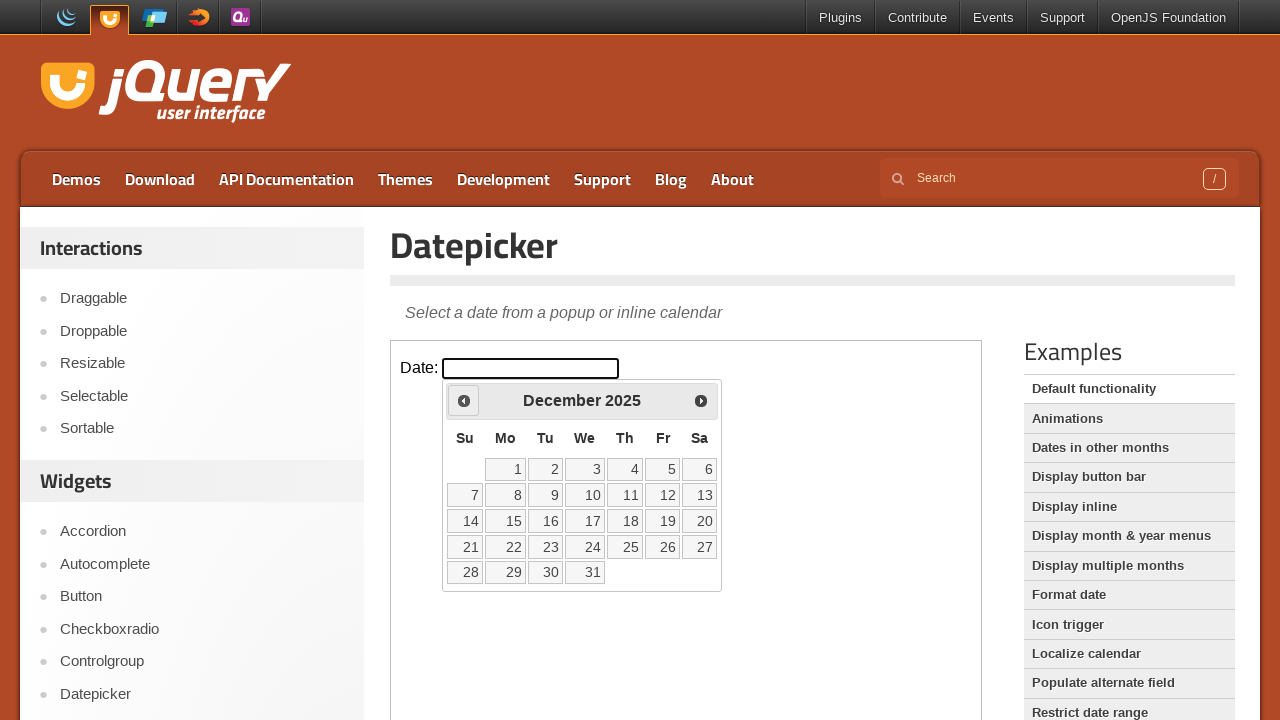

Checked current date: December 2025
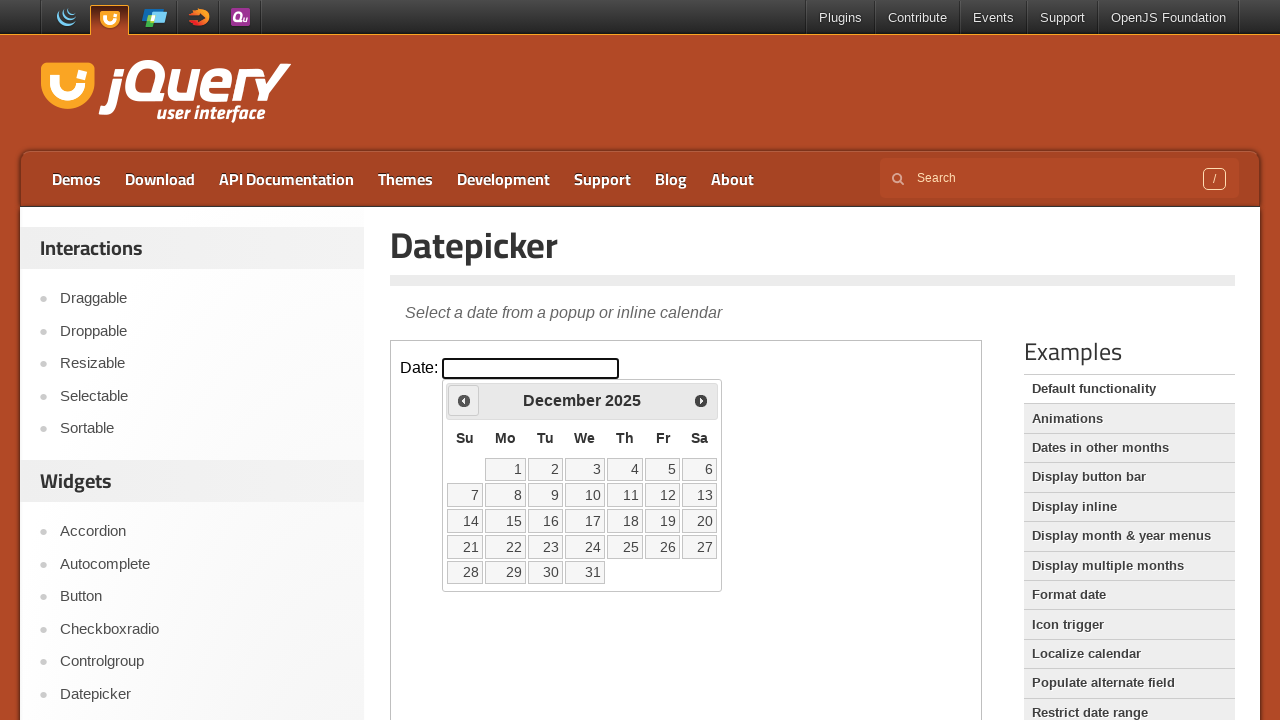

Clicked previous month navigation arrow at (464, 400) on iframe >> nth=0 >> internal:control=enter-frame >> xpath=//*[@id='ui-datepicker-
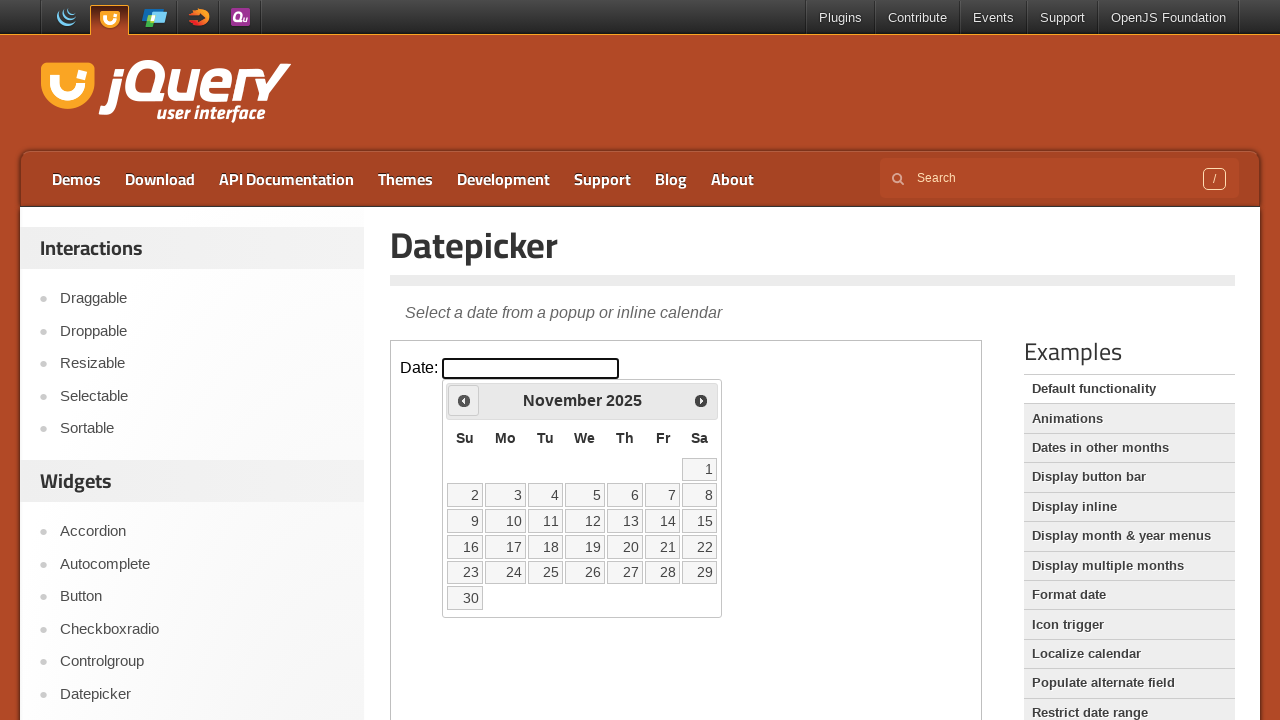

Checked current date: November 2025
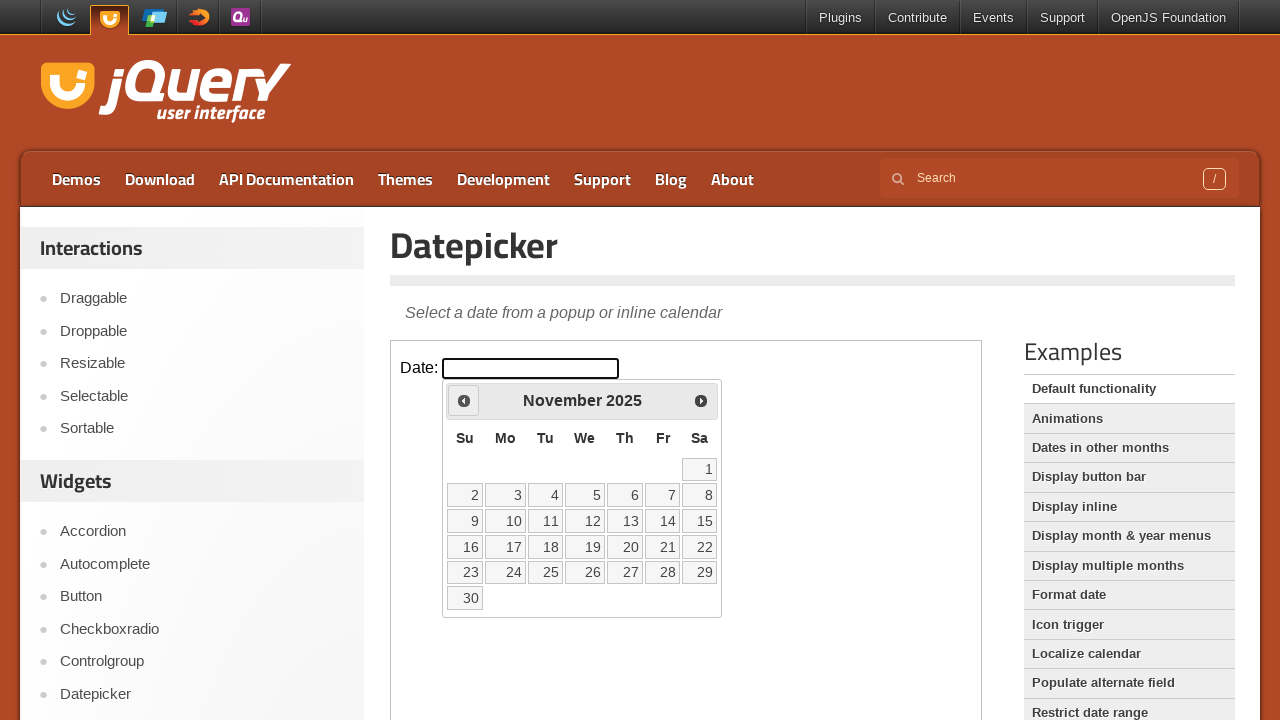

Clicked previous month navigation arrow at (464, 400) on iframe >> nth=0 >> internal:control=enter-frame >> xpath=//*[@id='ui-datepicker-
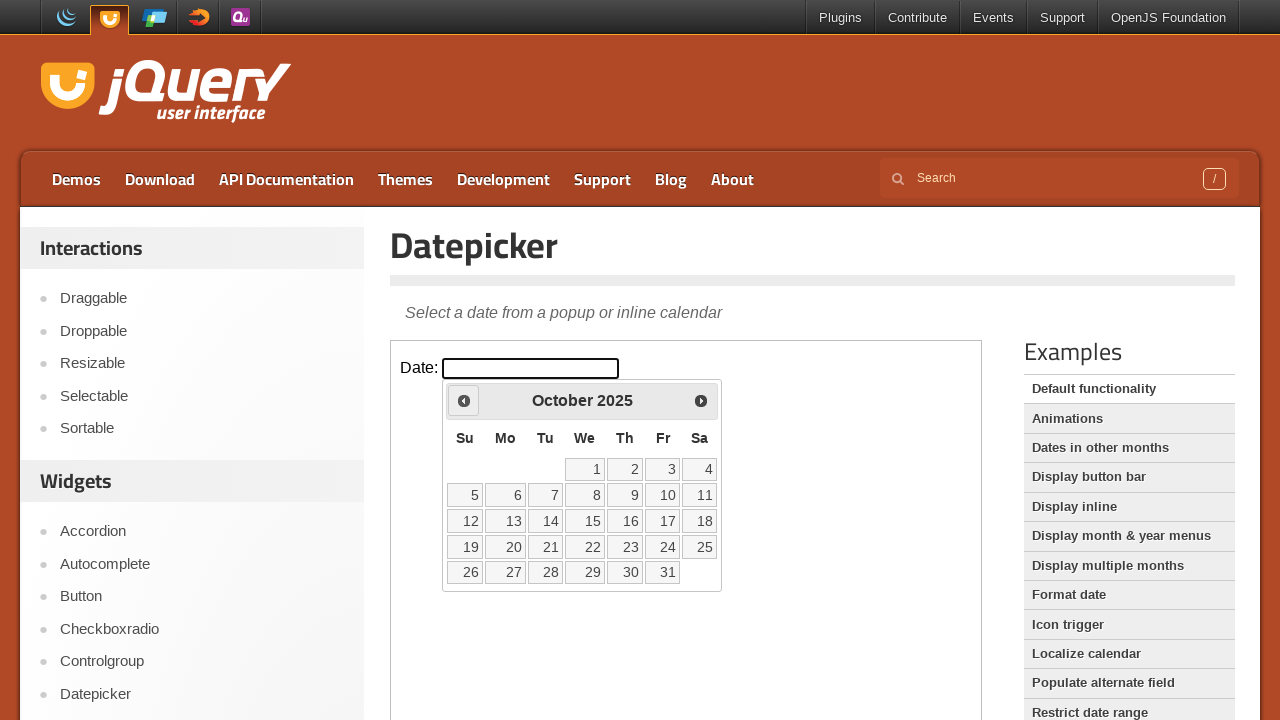

Checked current date: October 2025
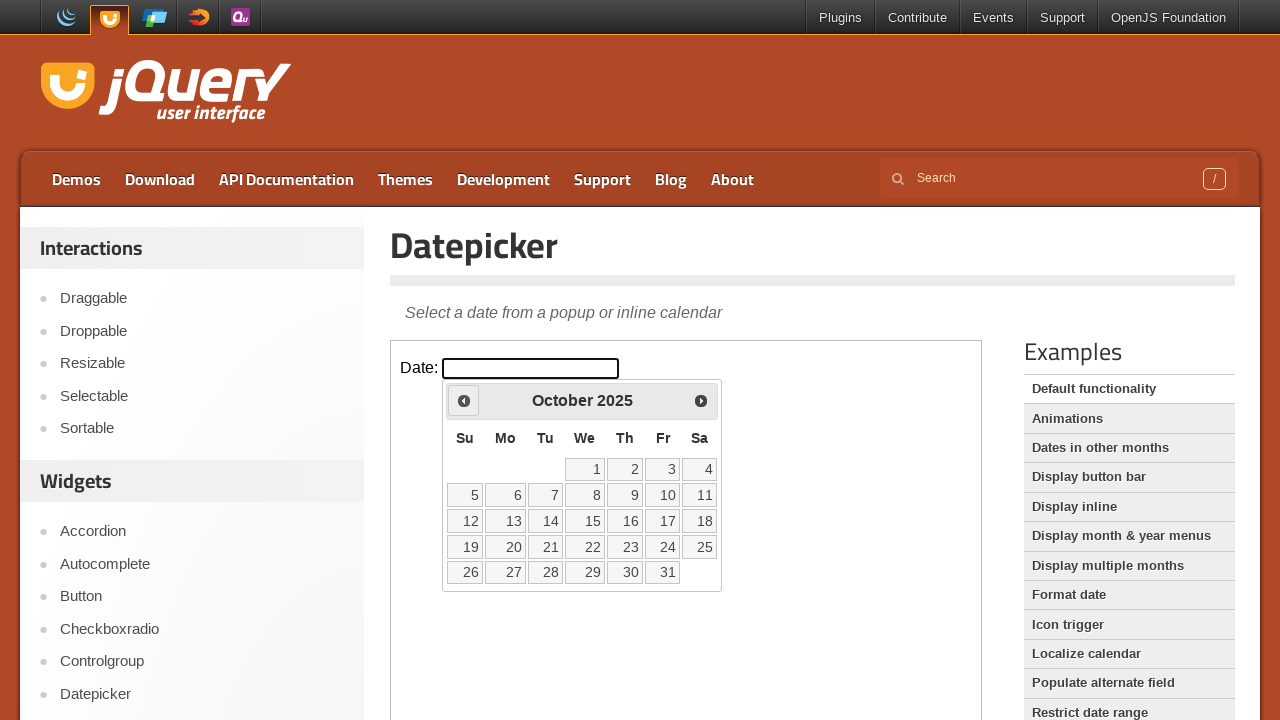

Clicked previous month navigation arrow at (464, 400) on iframe >> nth=0 >> internal:control=enter-frame >> xpath=//*[@id='ui-datepicker-
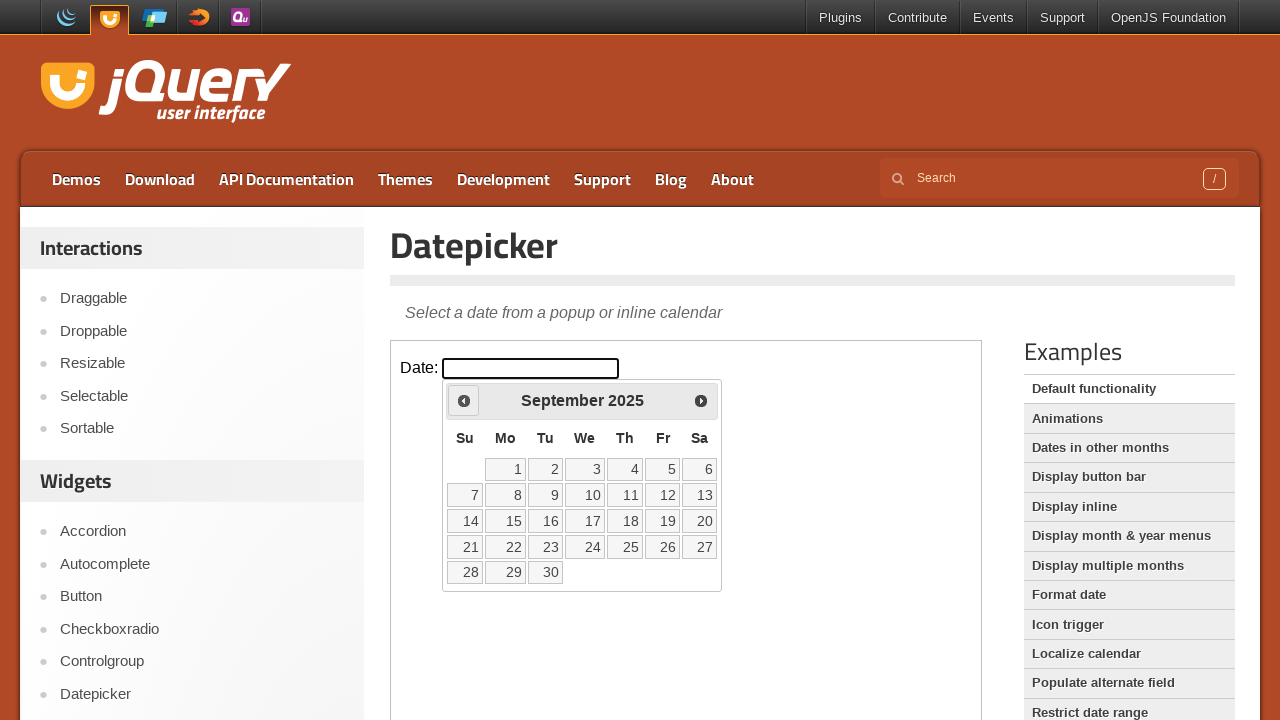

Checked current date: September 2025
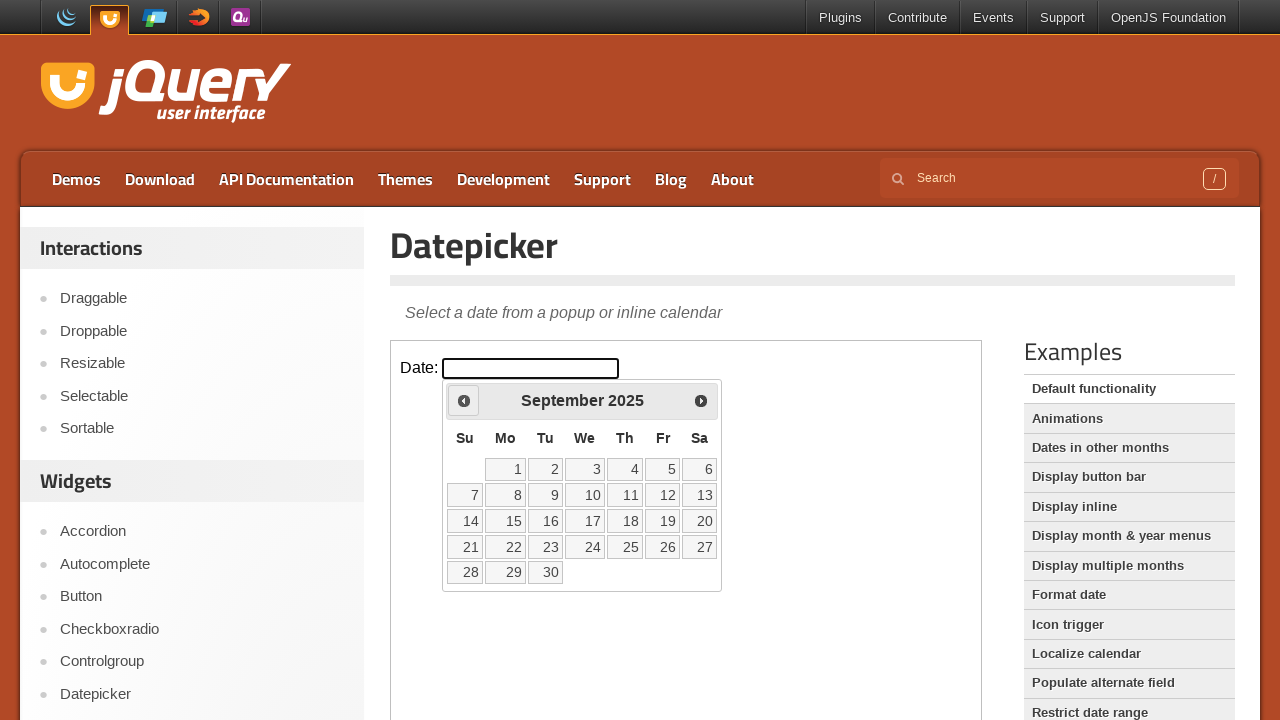

Clicked previous month navigation arrow at (464, 400) on iframe >> nth=0 >> internal:control=enter-frame >> xpath=//*[@id='ui-datepicker-
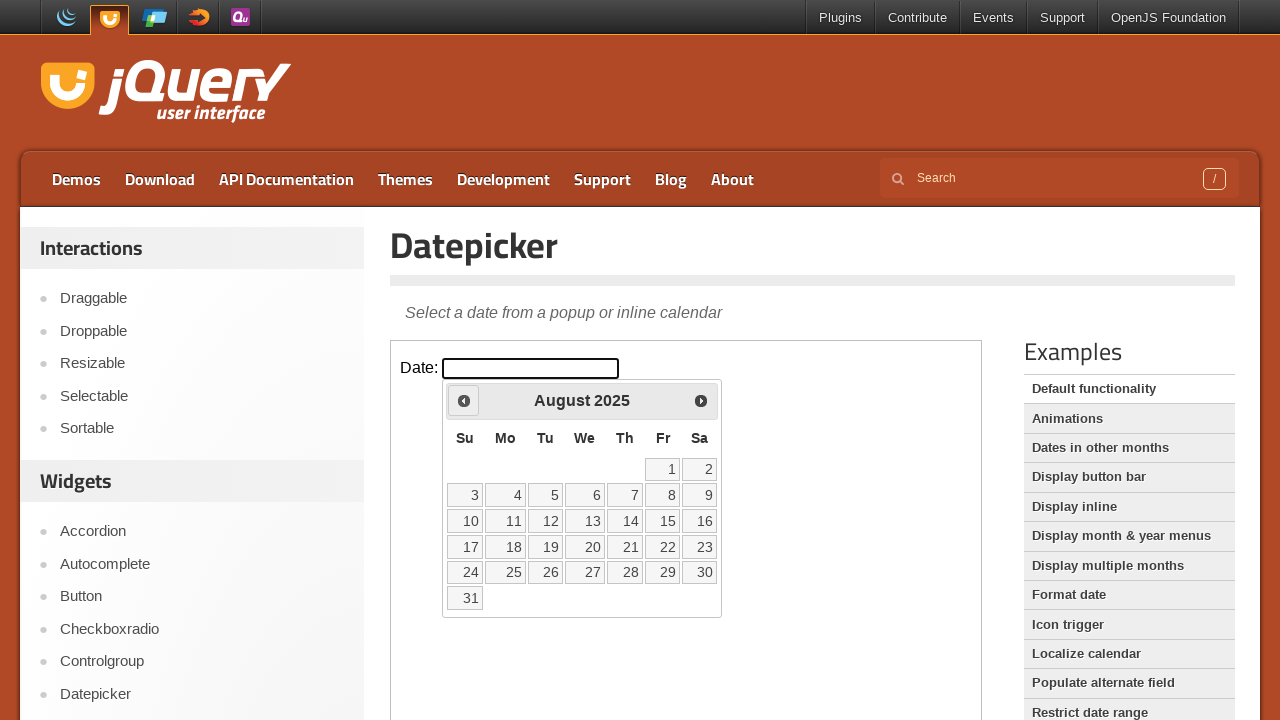

Checked current date: August 2025
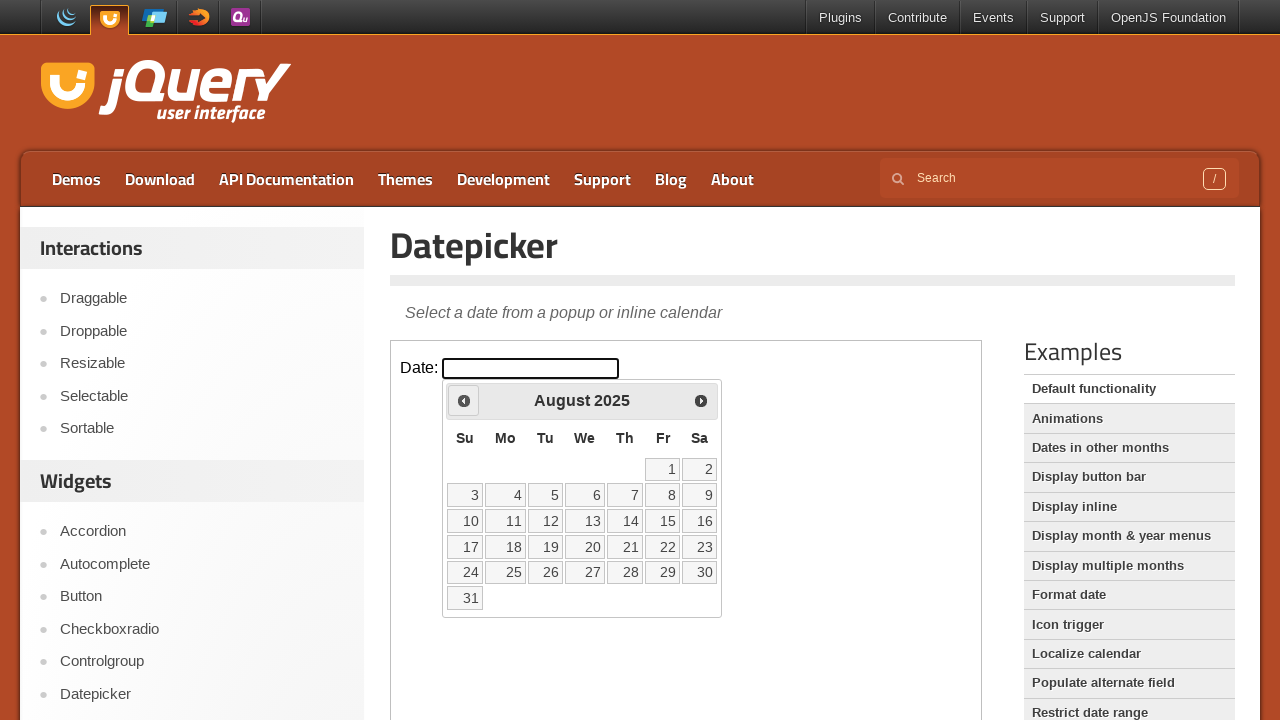

Clicked previous month navigation arrow at (464, 400) on iframe >> nth=0 >> internal:control=enter-frame >> xpath=//*[@id='ui-datepicker-
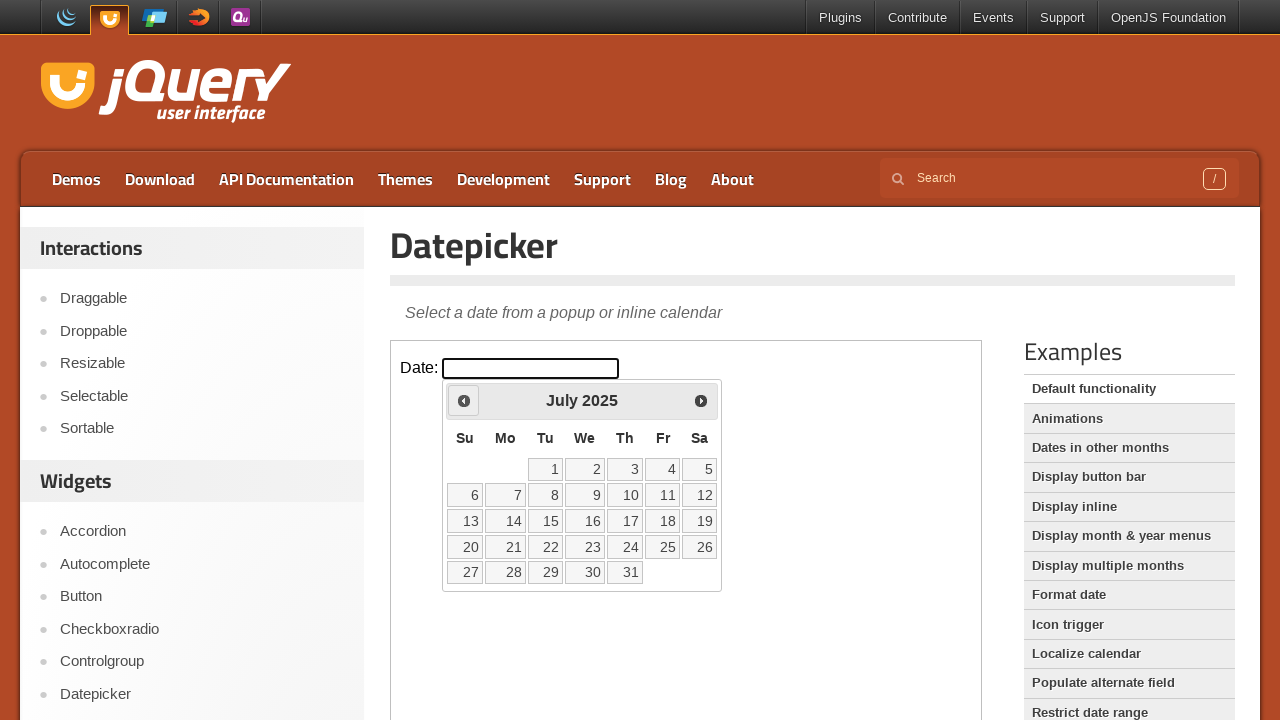

Checked current date: July 2025
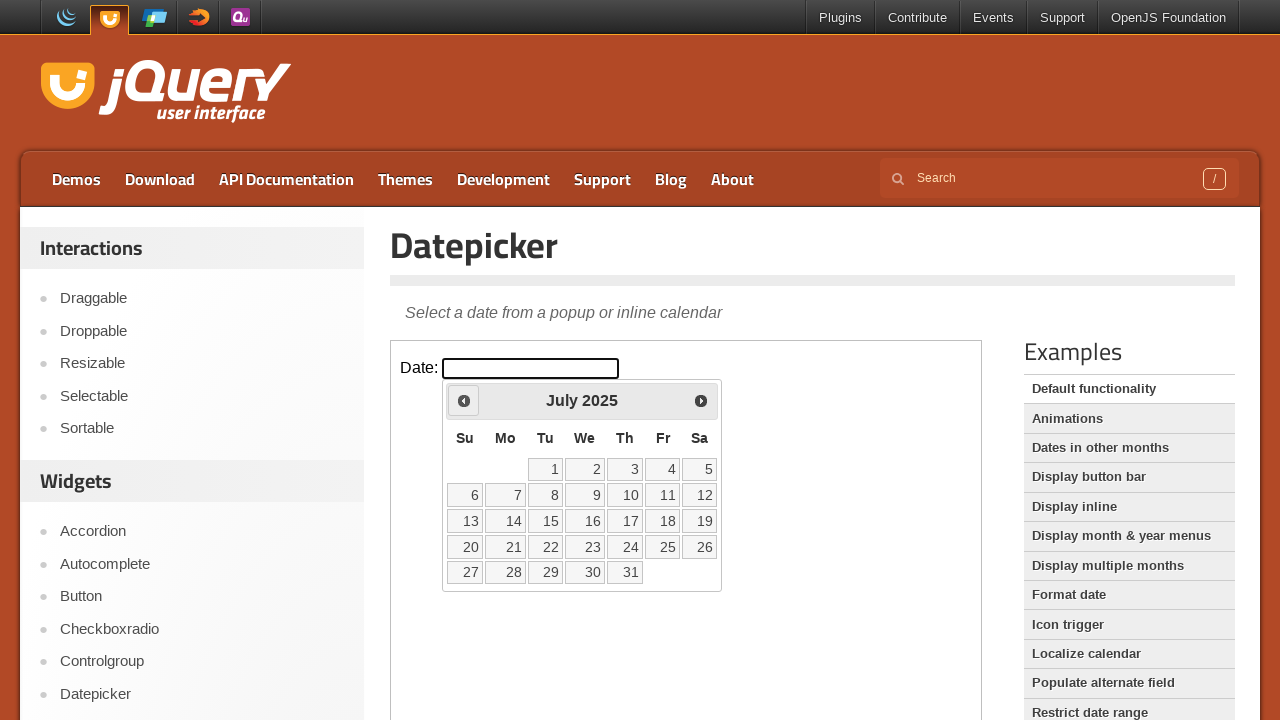

Clicked previous month navigation arrow at (464, 400) on iframe >> nth=0 >> internal:control=enter-frame >> xpath=//*[@id='ui-datepicker-
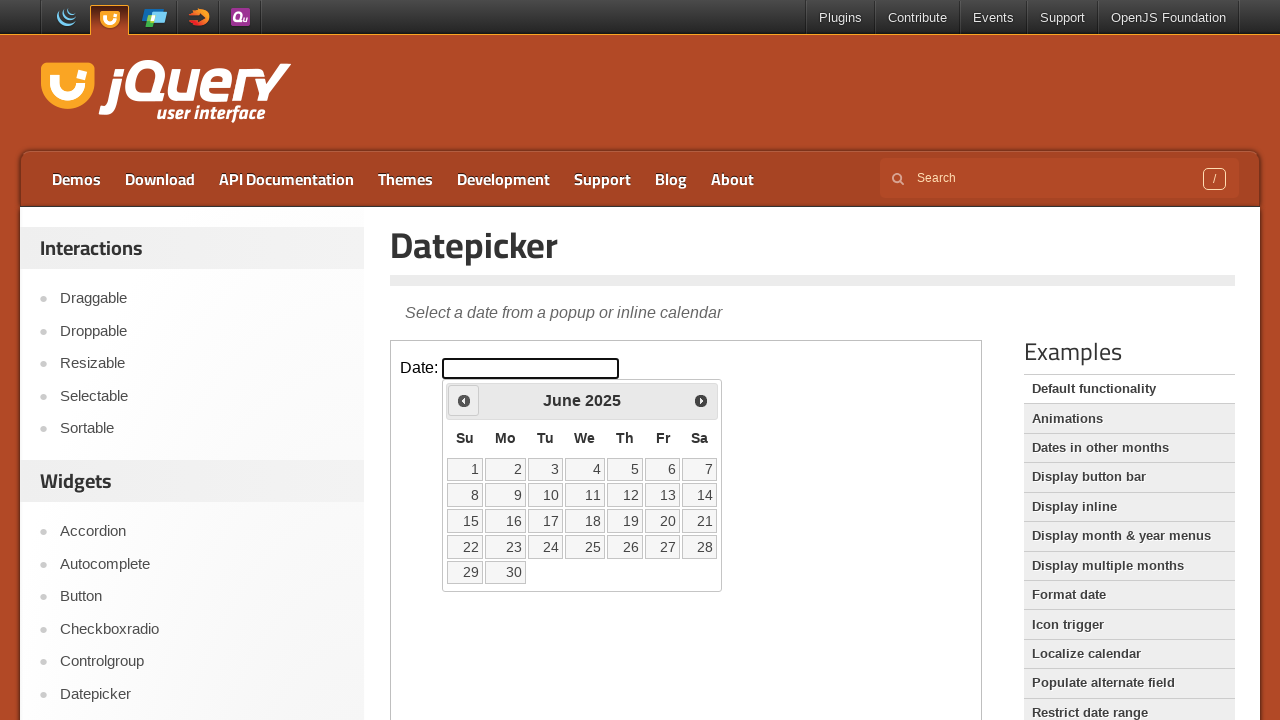

Checked current date: June 2025
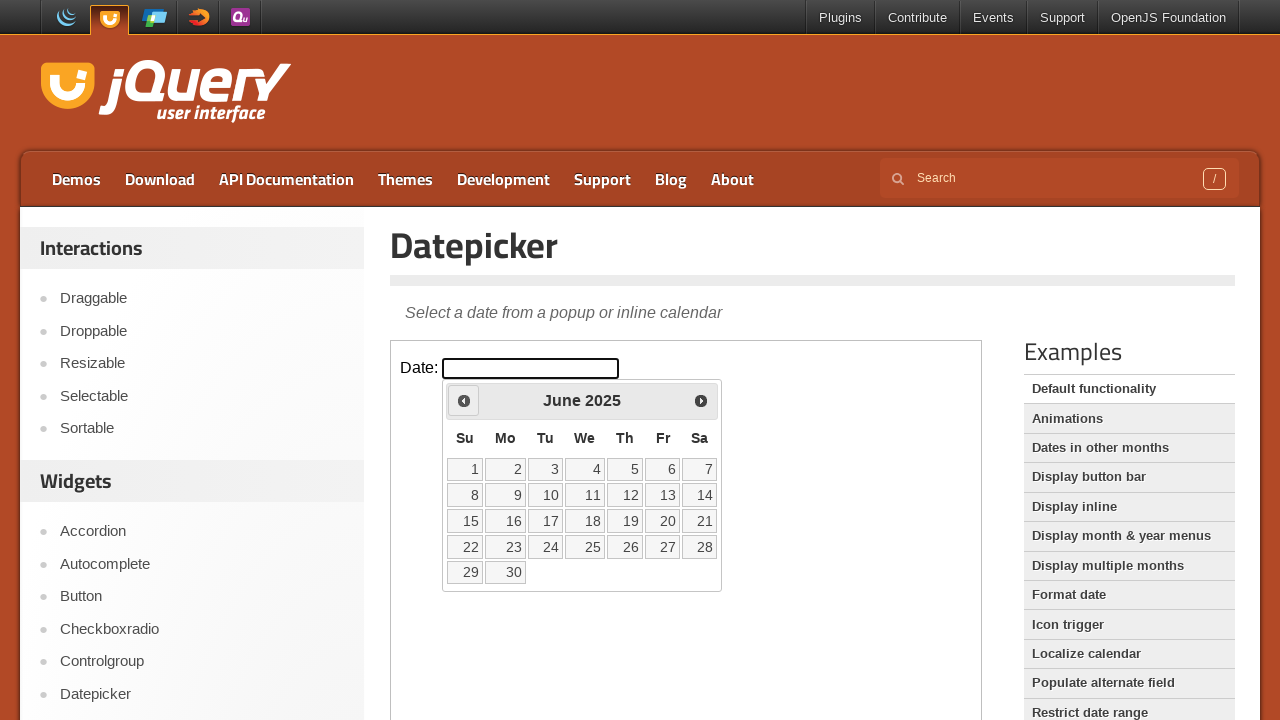

Clicked previous month navigation arrow at (464, 400) on iframe >> nth=0 >> internal:control=enter-frame >> xpath=//*[@id='ui-datepicker-
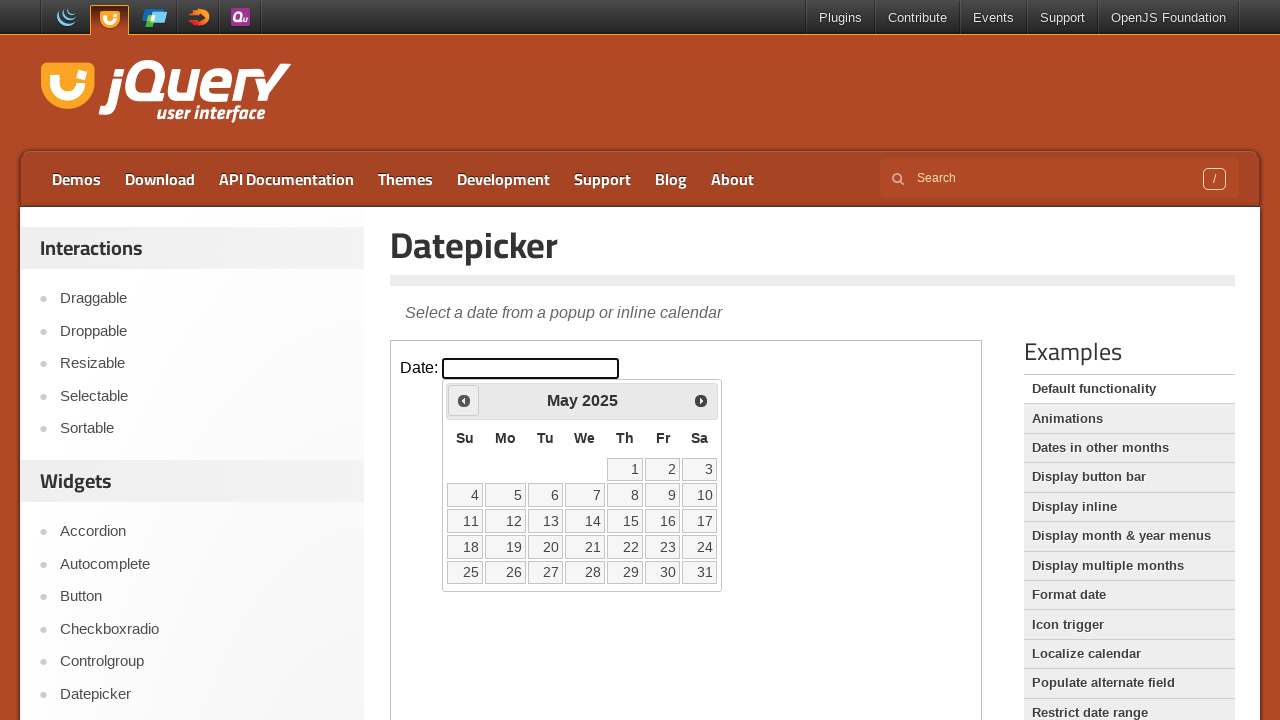

Checked current date: May 2025
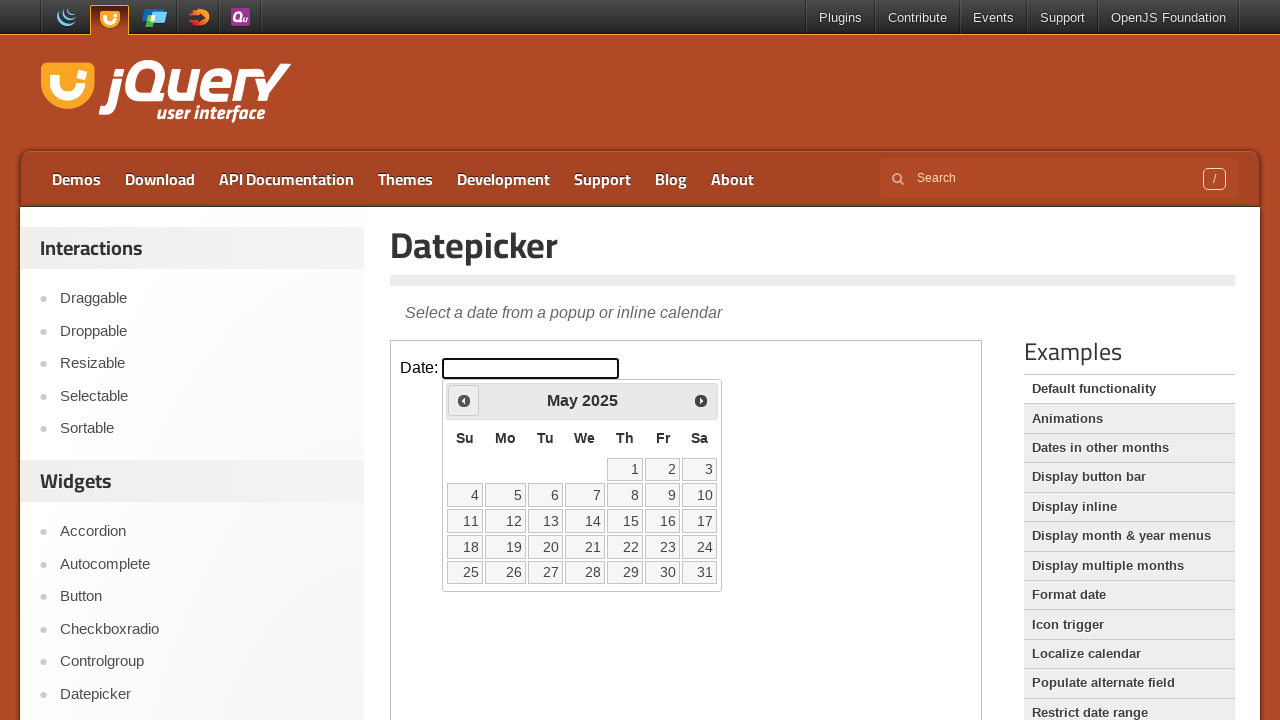

Clicked previous month navigation arrow at (464, 400) on iframe >> nth=0 >> internal:control=enter-frame >> xpath=//*[@id='ui-datepicker-
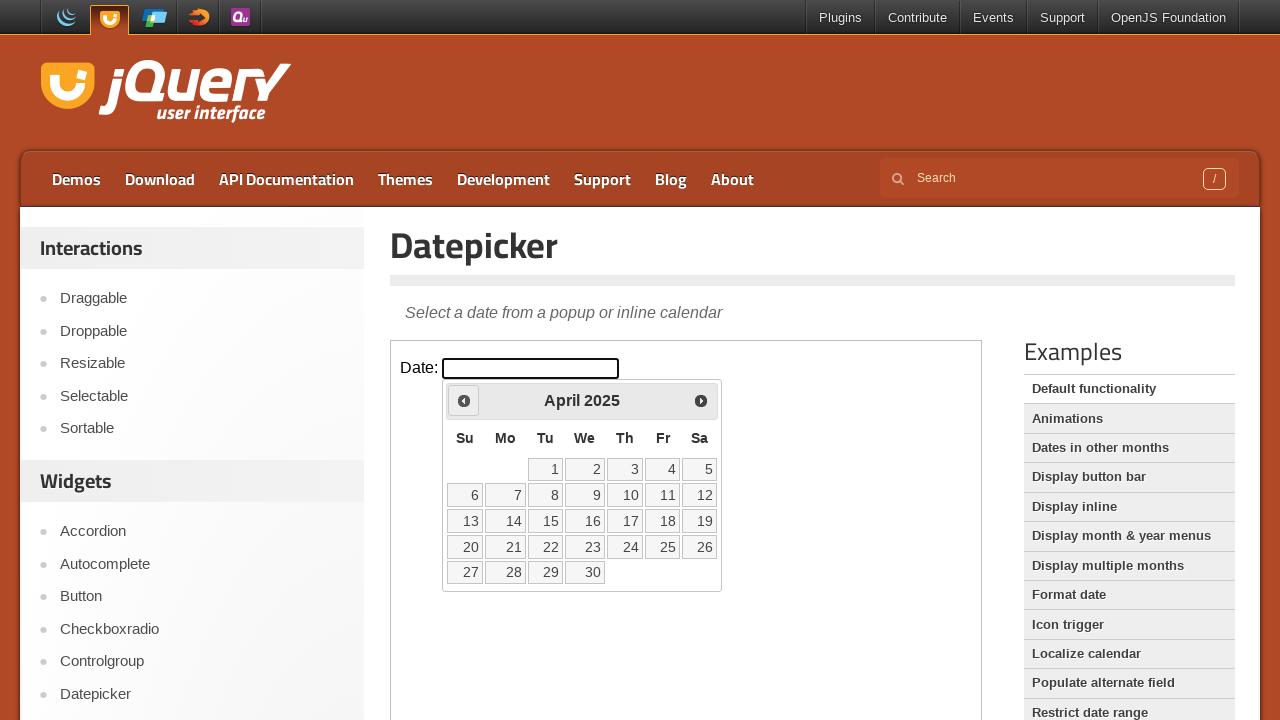

Checked current date: April 2025
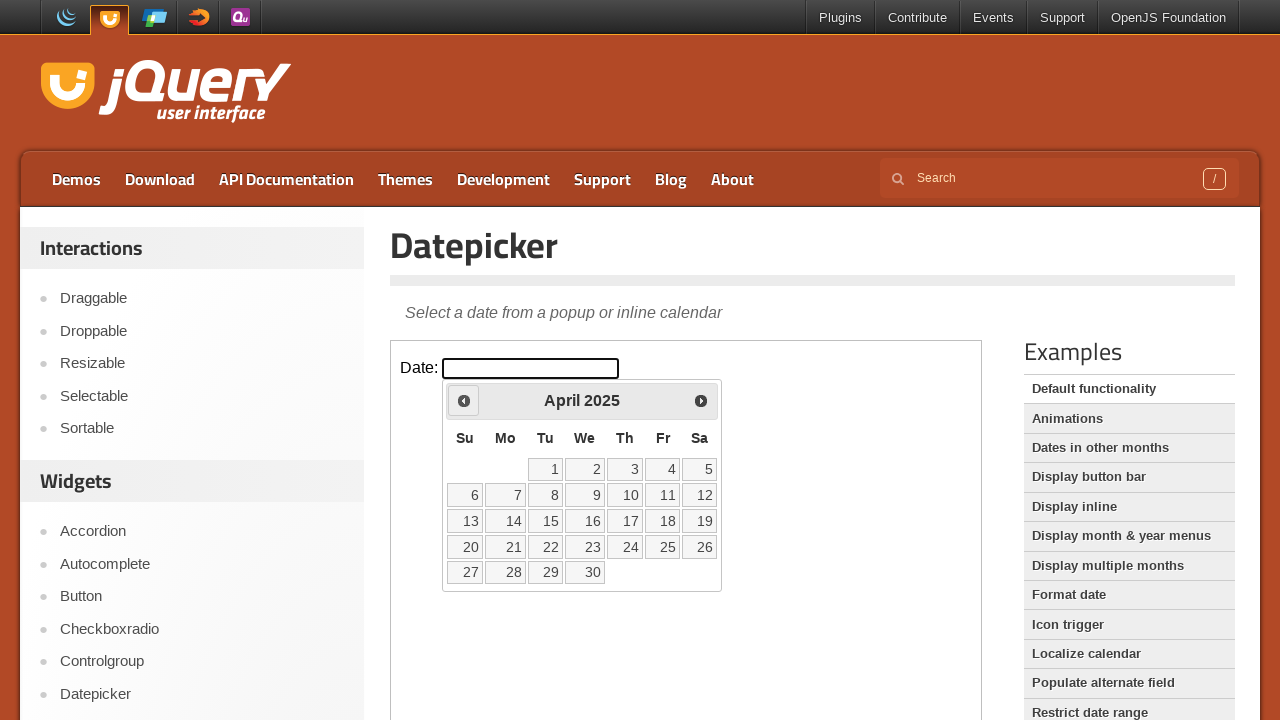

Clicked previous month navigation arrow at (464, 400) on iframe >> nth=0 >> internal:control=enter-frame >> xpath=//*[@id='ui-datepicker-
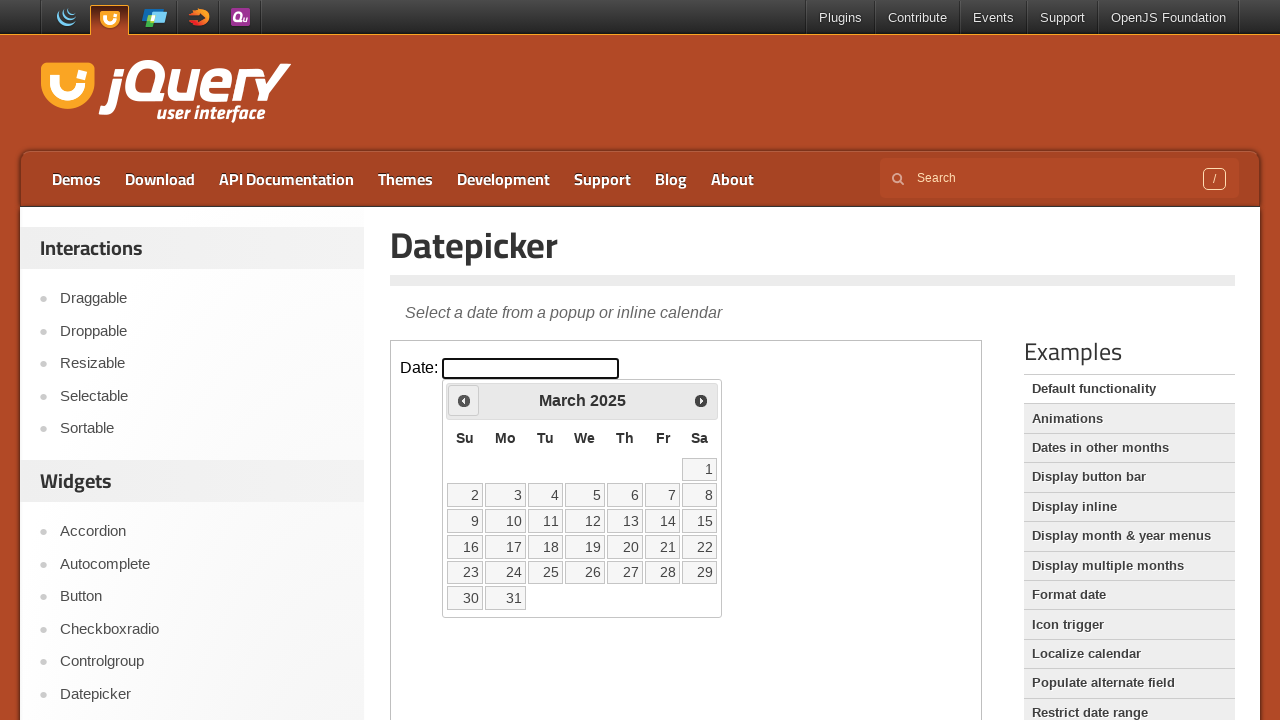

Checked current date: March 2025
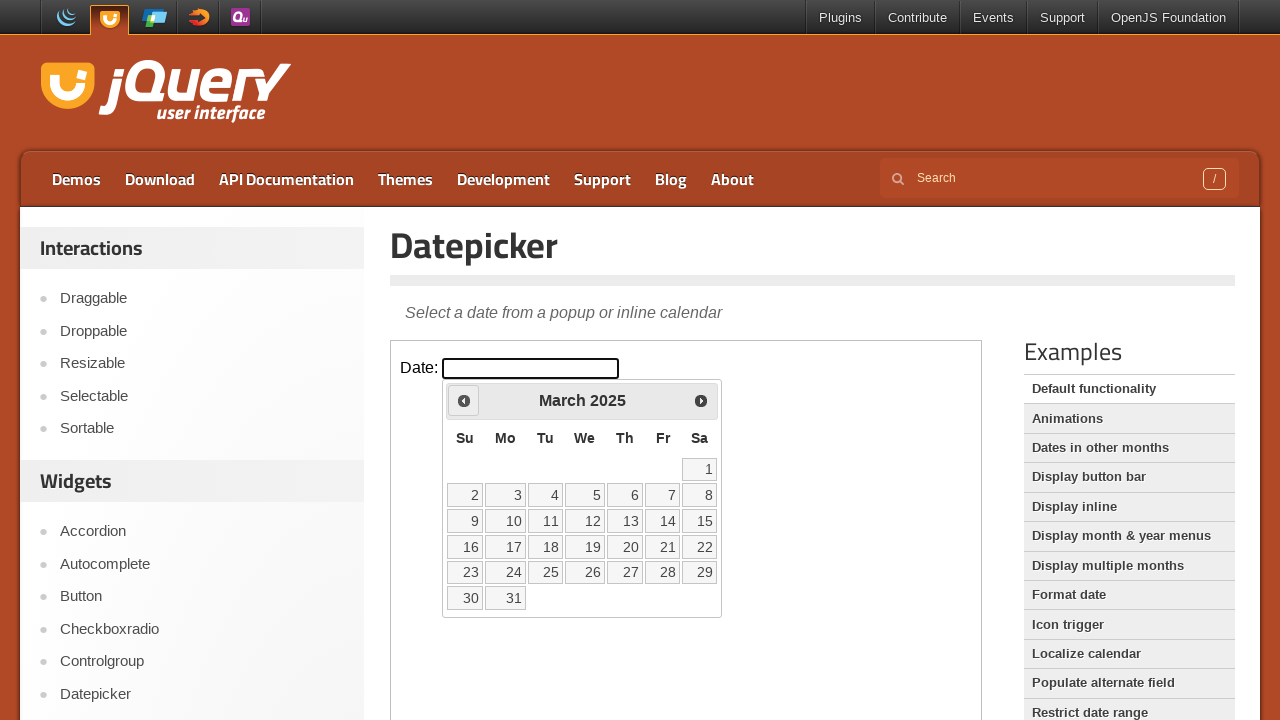

Clicked previous month navigation arrow at (464, 400) on iframe >> nth=0 >> internal:control=enter-frame >> xpath=//*[@id='ui-datepicker-
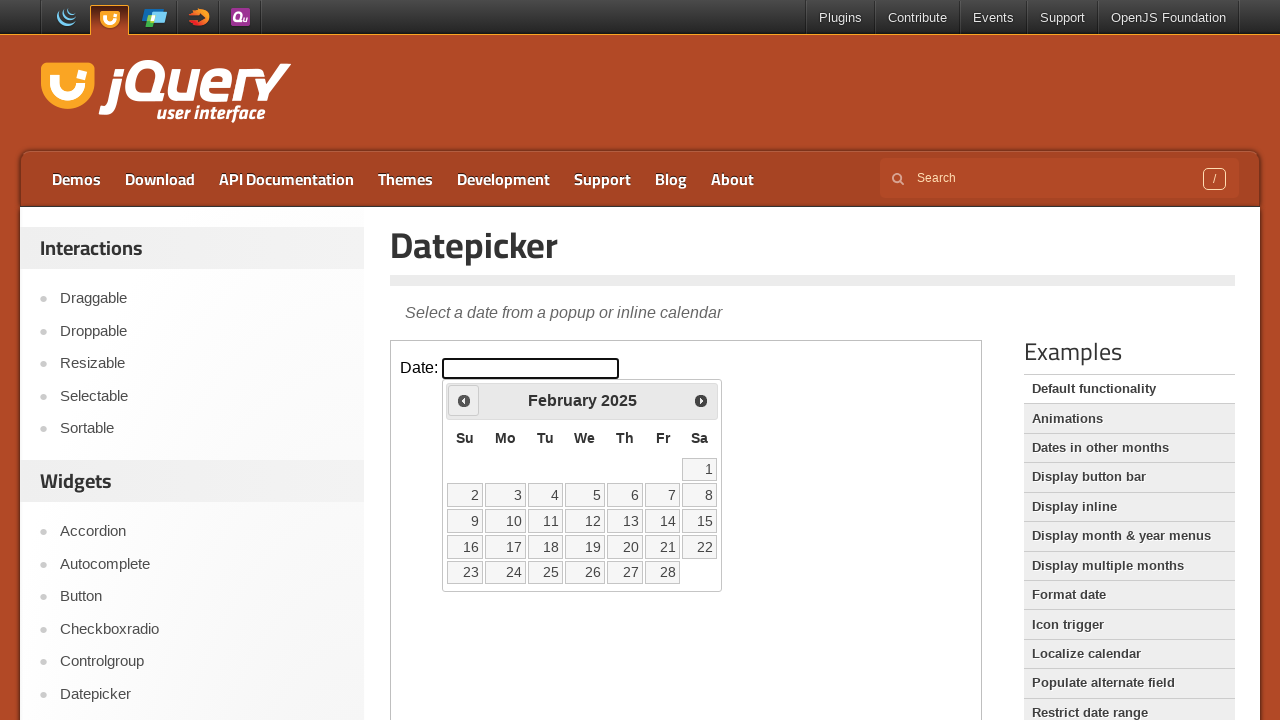

Checked current date: February 2025
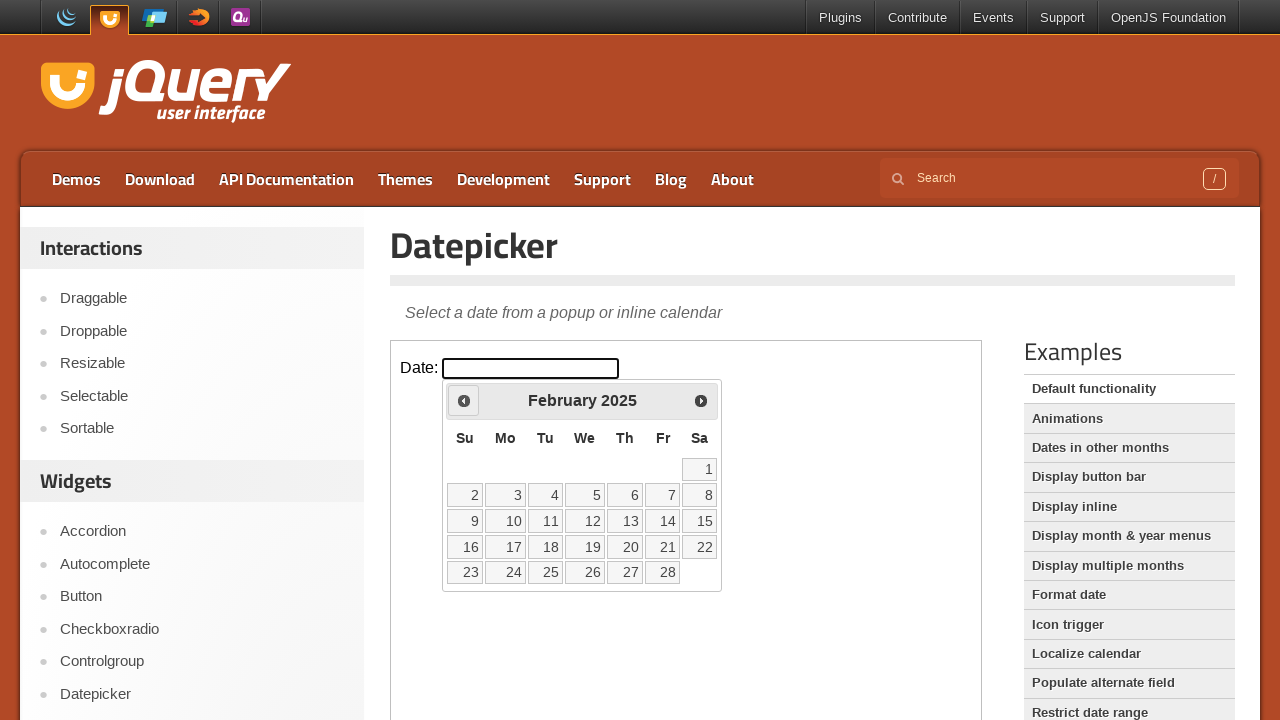

Clicked previous month navigation arrow at (464, 400) on iframe >> nth=0 >> internal:control=enter-frame >> xpath=//*[@id='ui-datepicker-
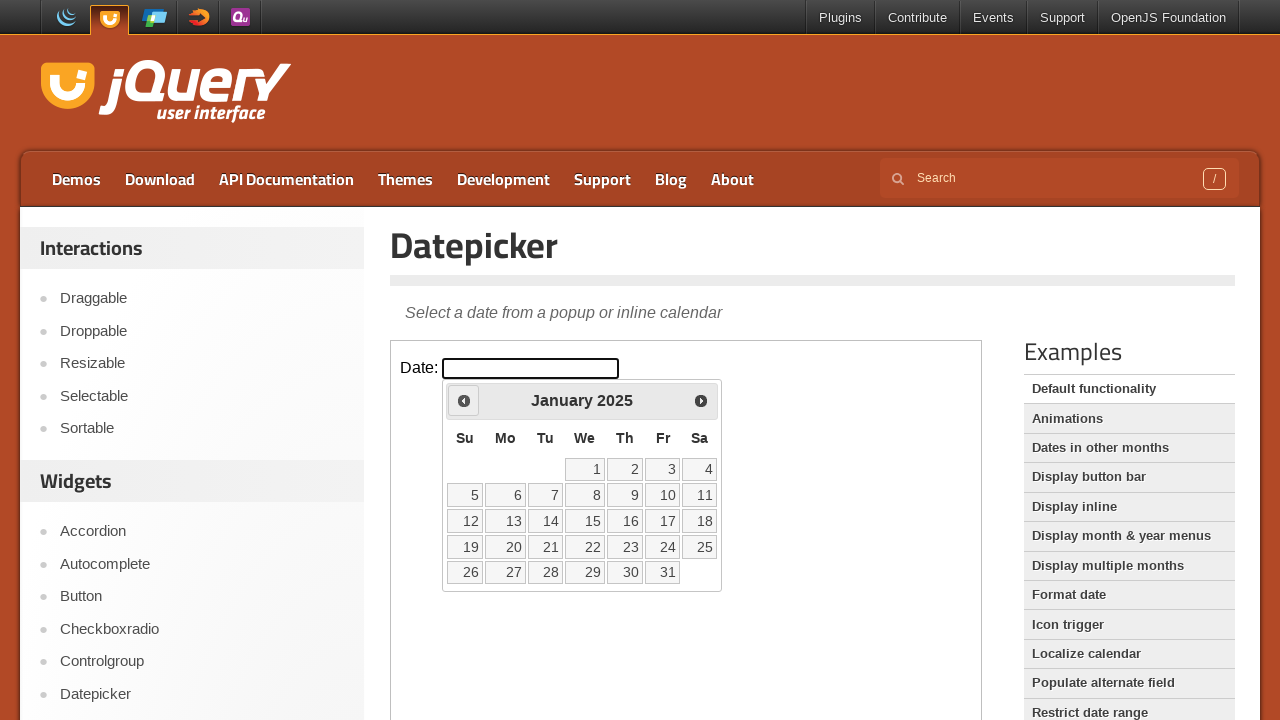

Checked current date: January 2025
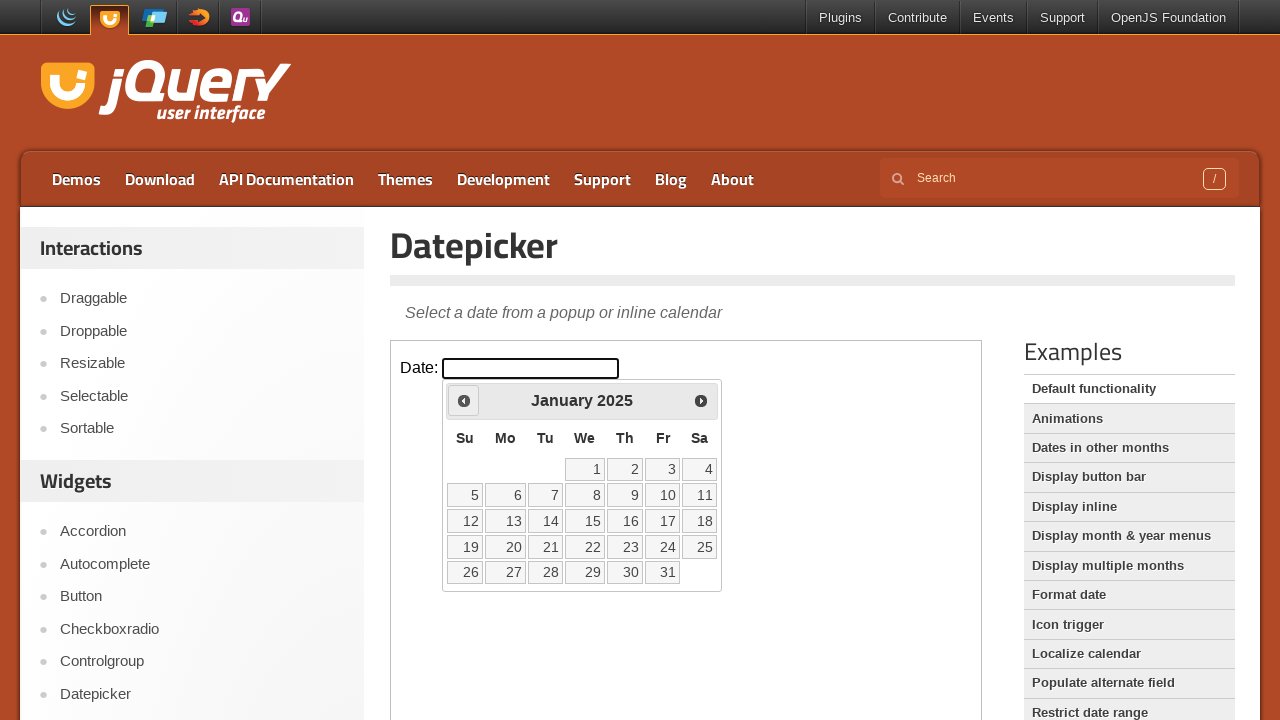

Clicked previous month navigation arrow at (464, 400) on iframe >> nth=0 >> internal:control=enter-frame >> xpath=//*[@id='ui-datepicker-
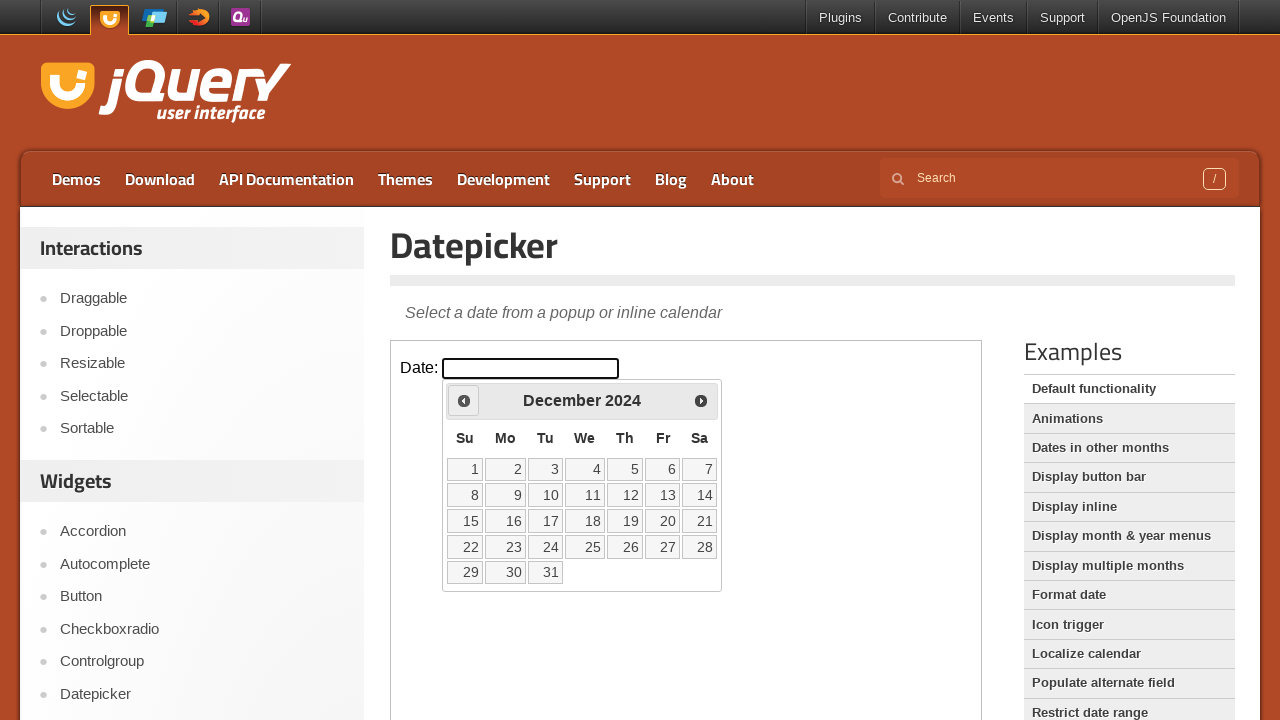

Checked current date: December 2024
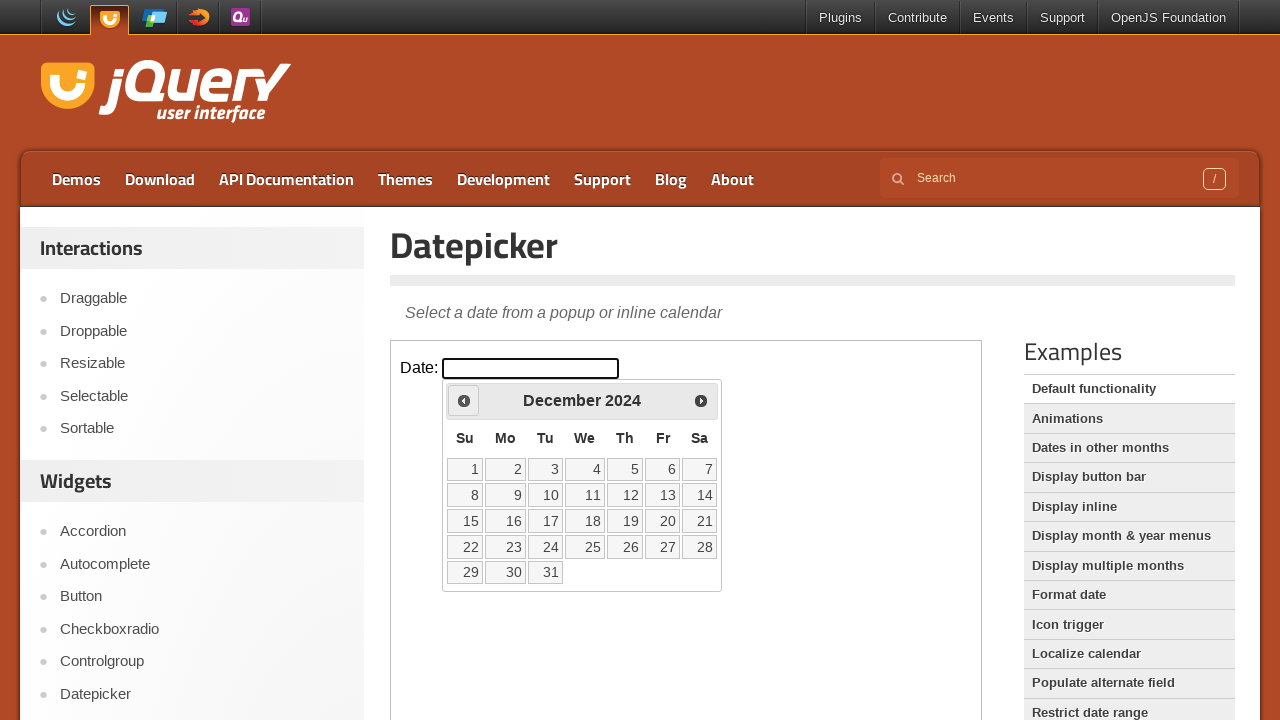

Clicked previous month navigation arrow at (464, 400) on iframe >> nth=0 >> internal:control=enter-frame >> xpath=//*[@id='ui-datepicker-
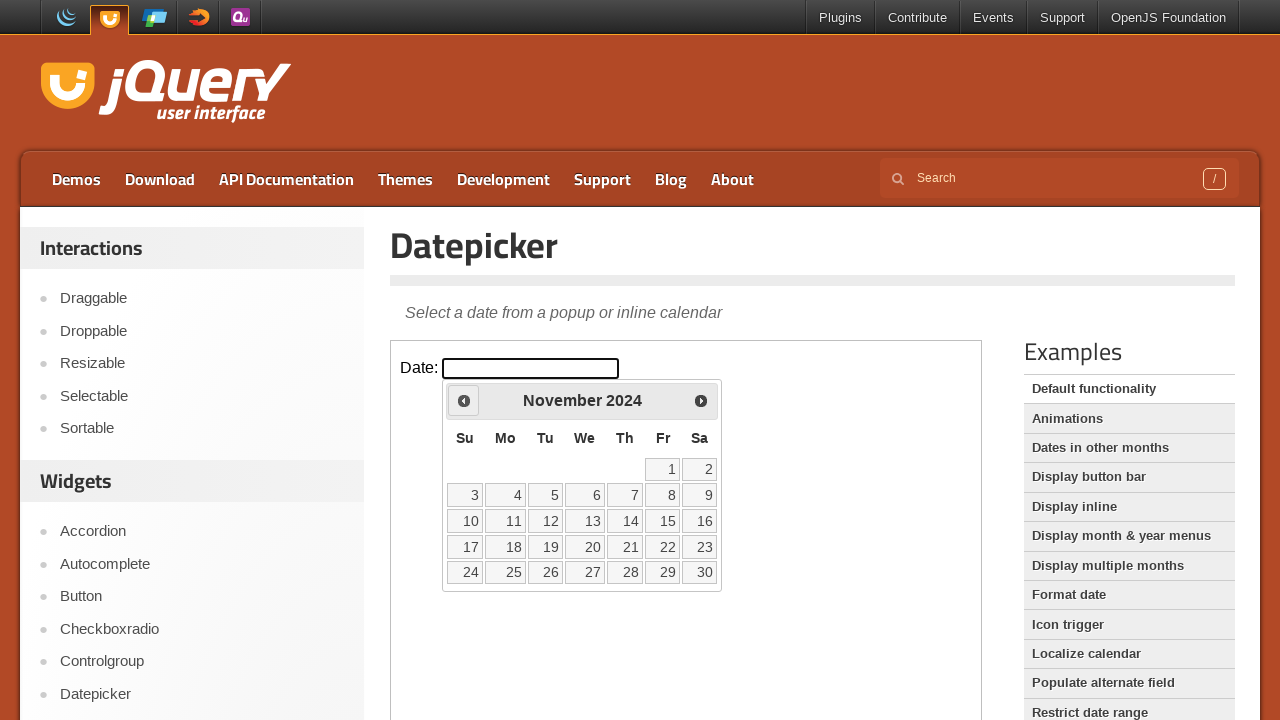

Checked current date: November 2024
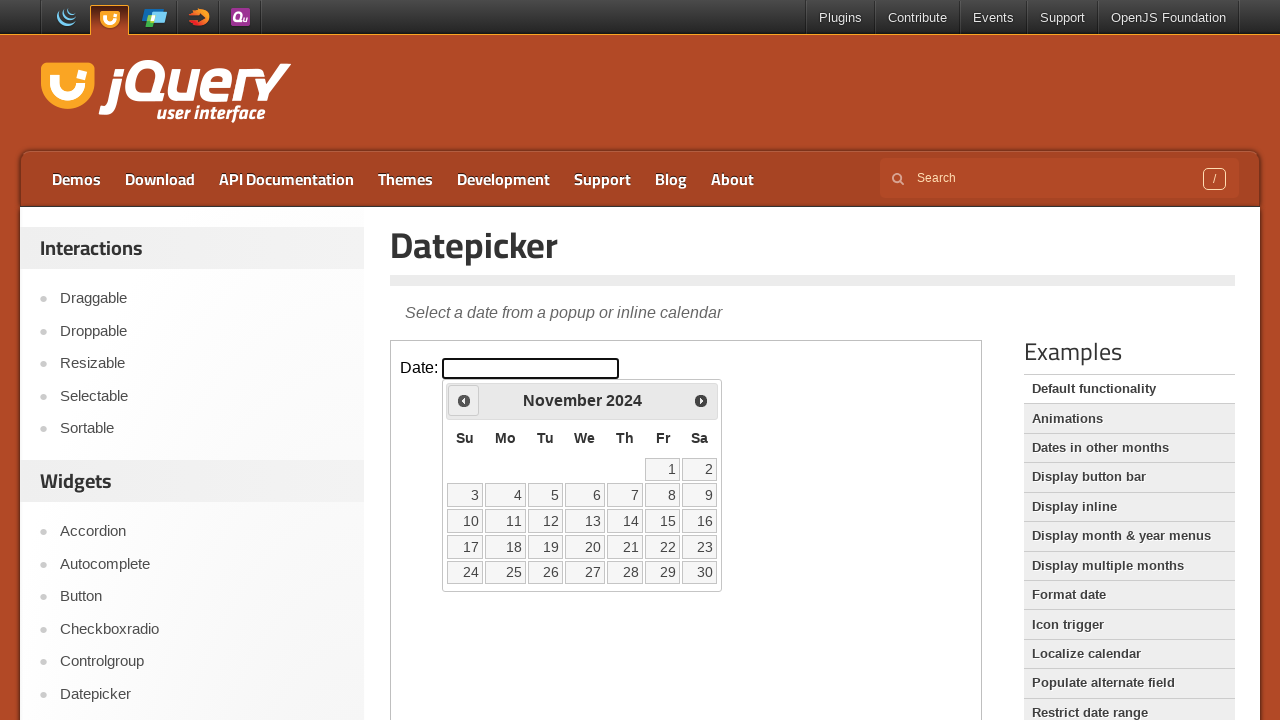

Clicked previous month navigation arrow at (464, 400) on iframe >> nth=0 >> internal:control=enter-frame >> xpath=//*[@id='ui-datepicker-
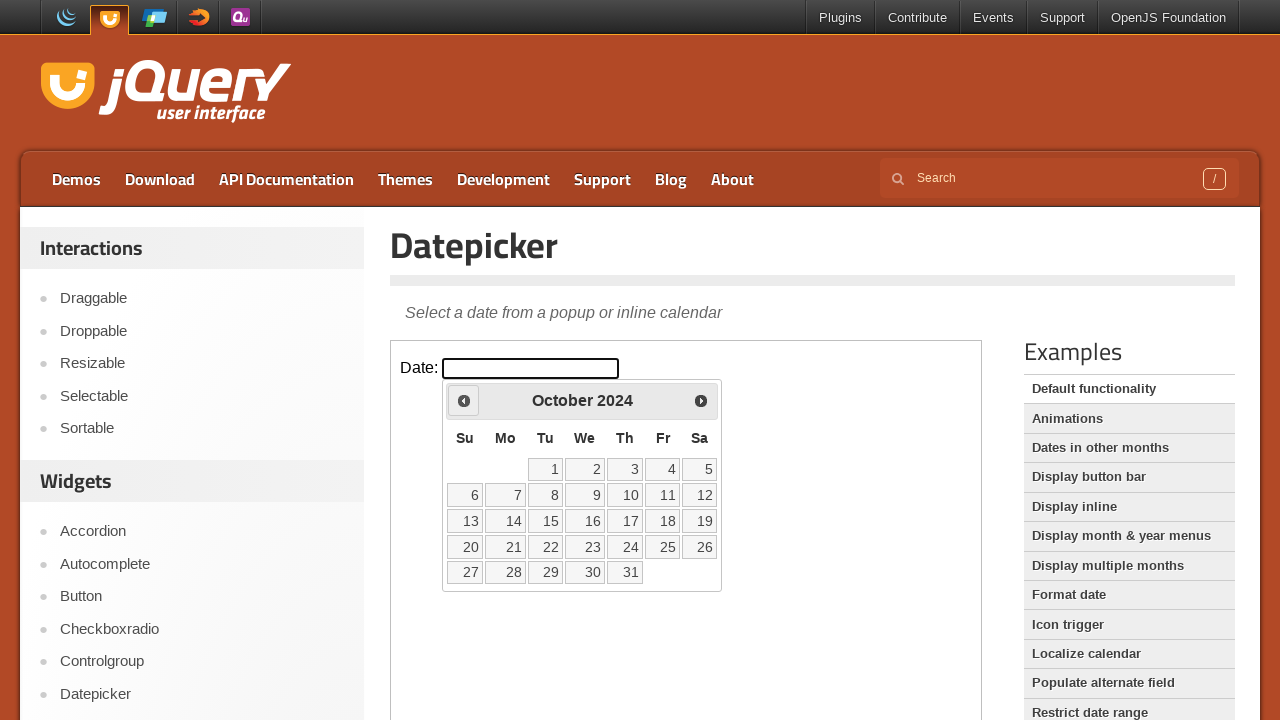

Checked current date: October 2024
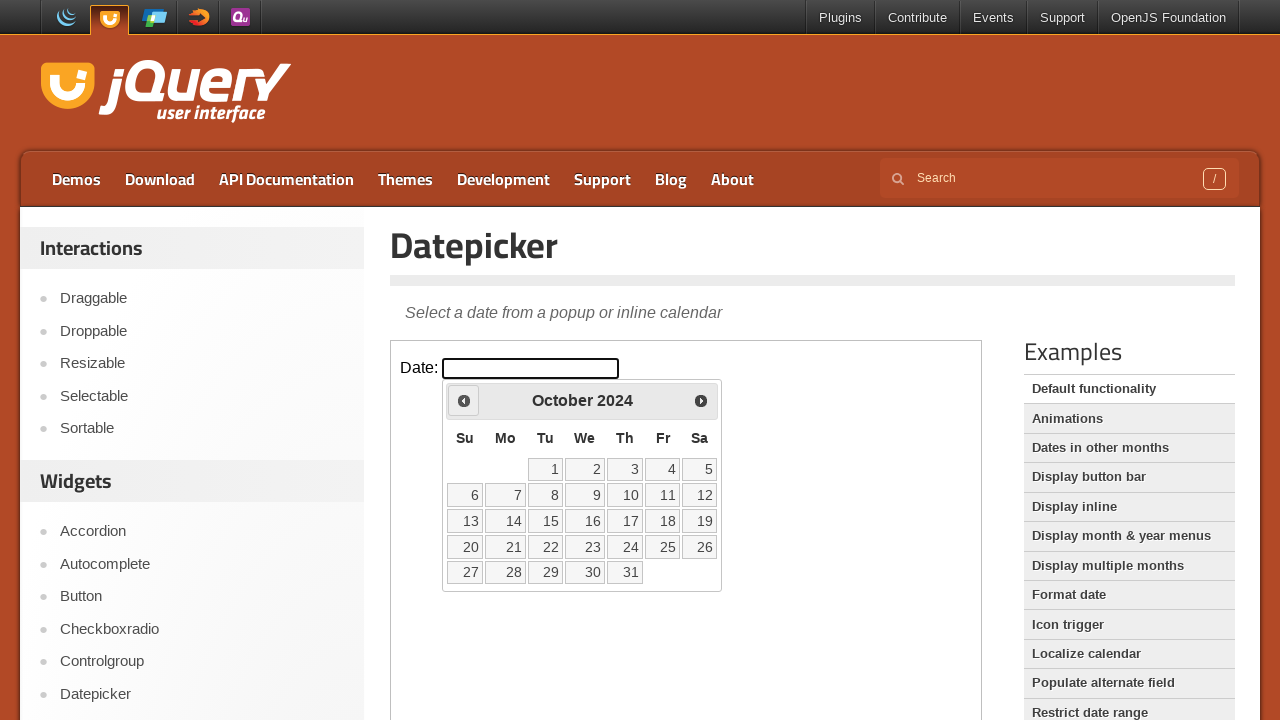

Clicked previous month navigation arrow at (464, 400) on iframe >> nth=0 >> internal:control=enter-frame >> xpath=//*[@id='ui-datepicker-
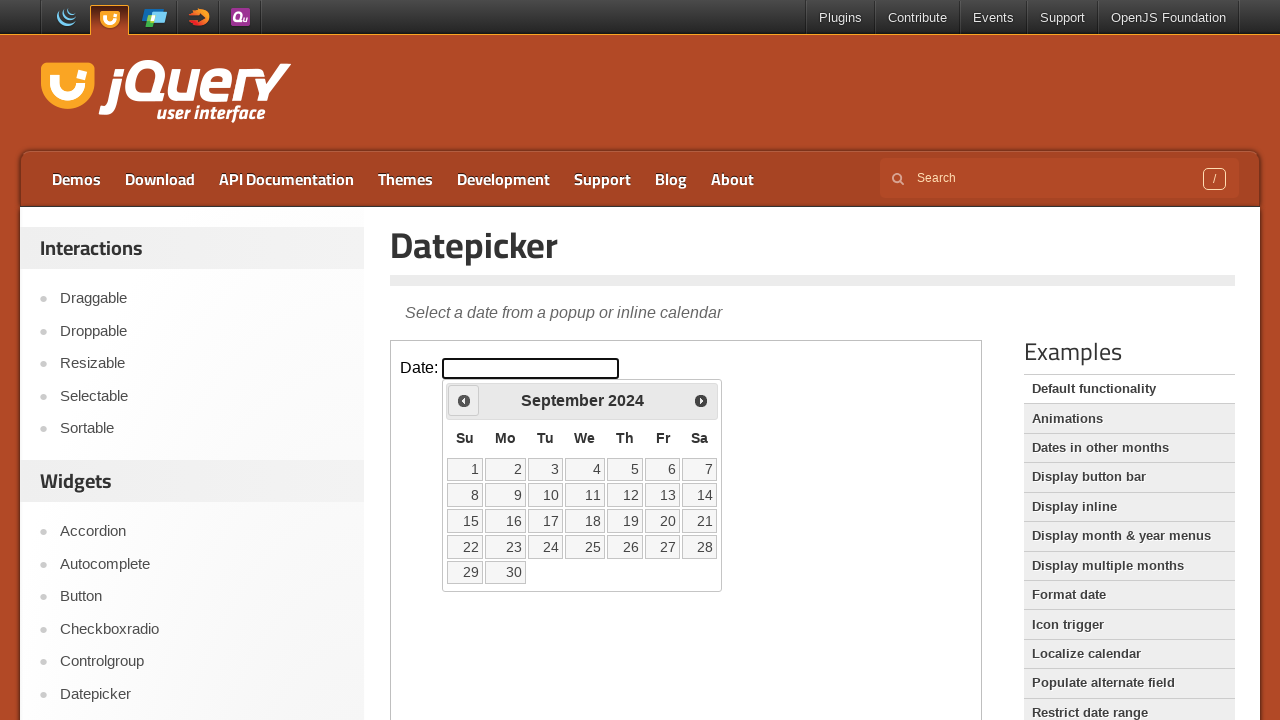

Checked current date: September 2024
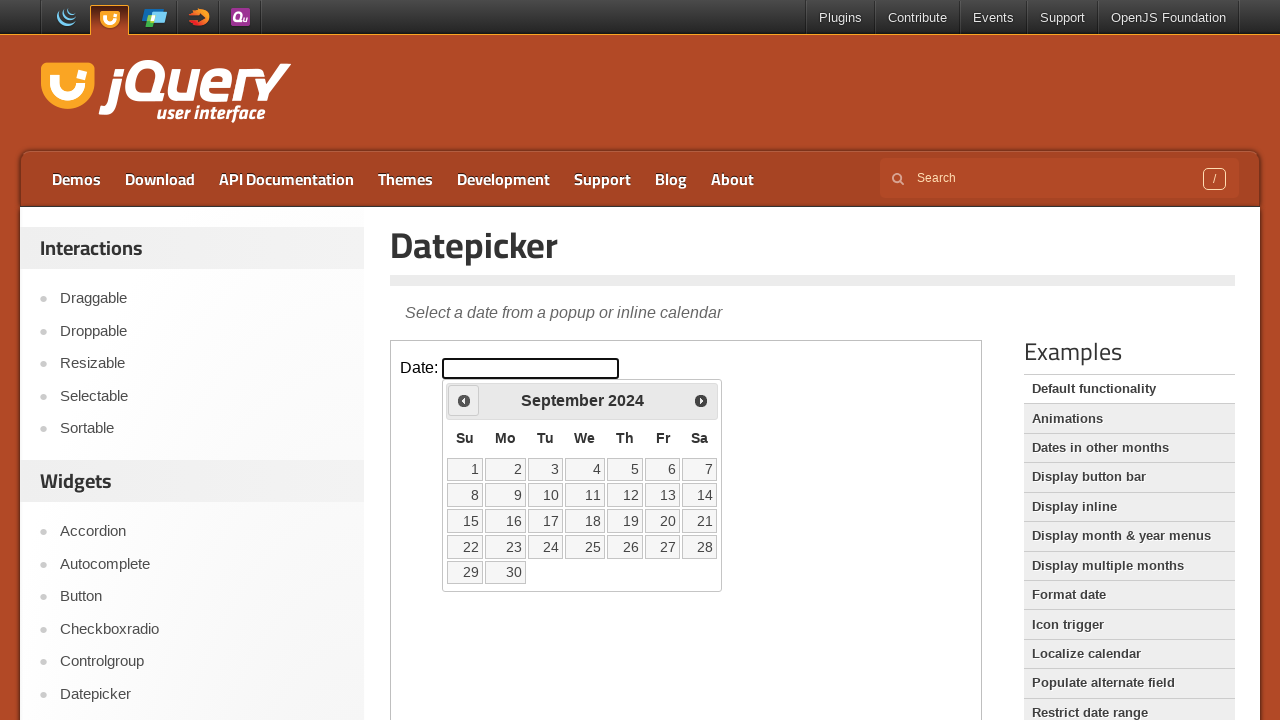

Clicked previous month navigation arrow at (464, 400) on iframe >> nth=0 >> internal:control=enter-frame >> xpath=//*[@id='ui-datepicker-
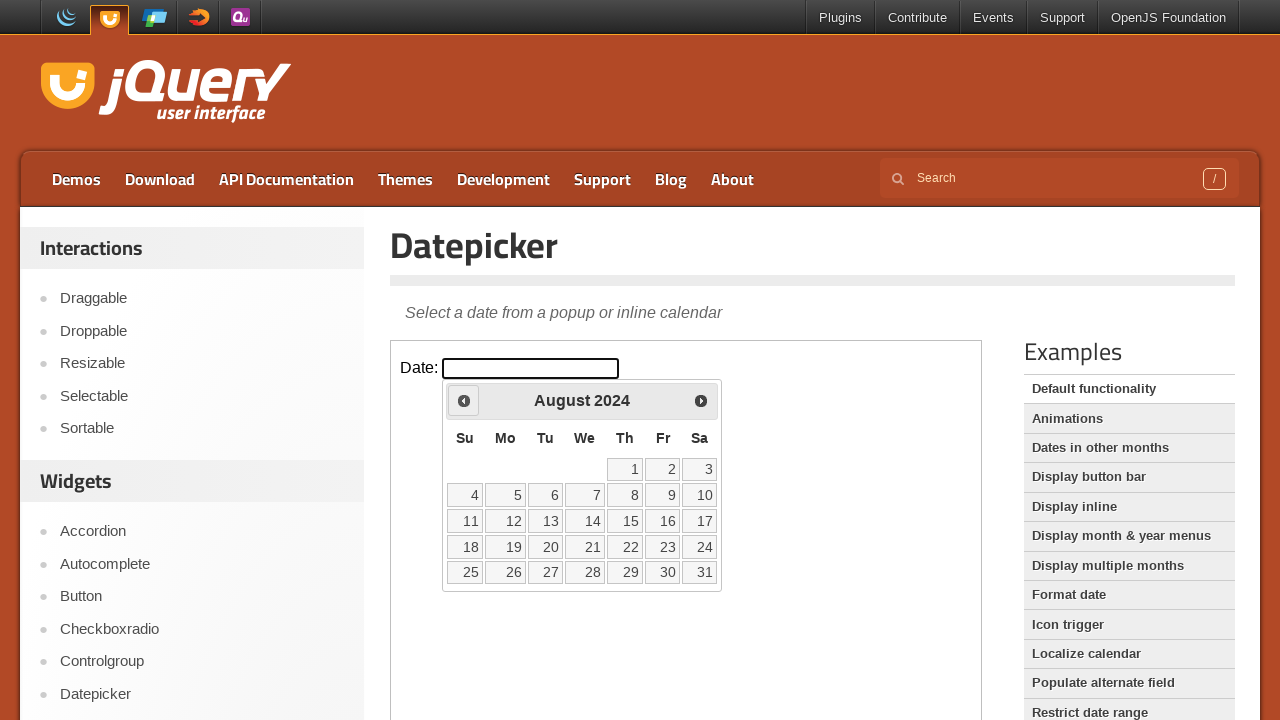

Checked current date: August 2024
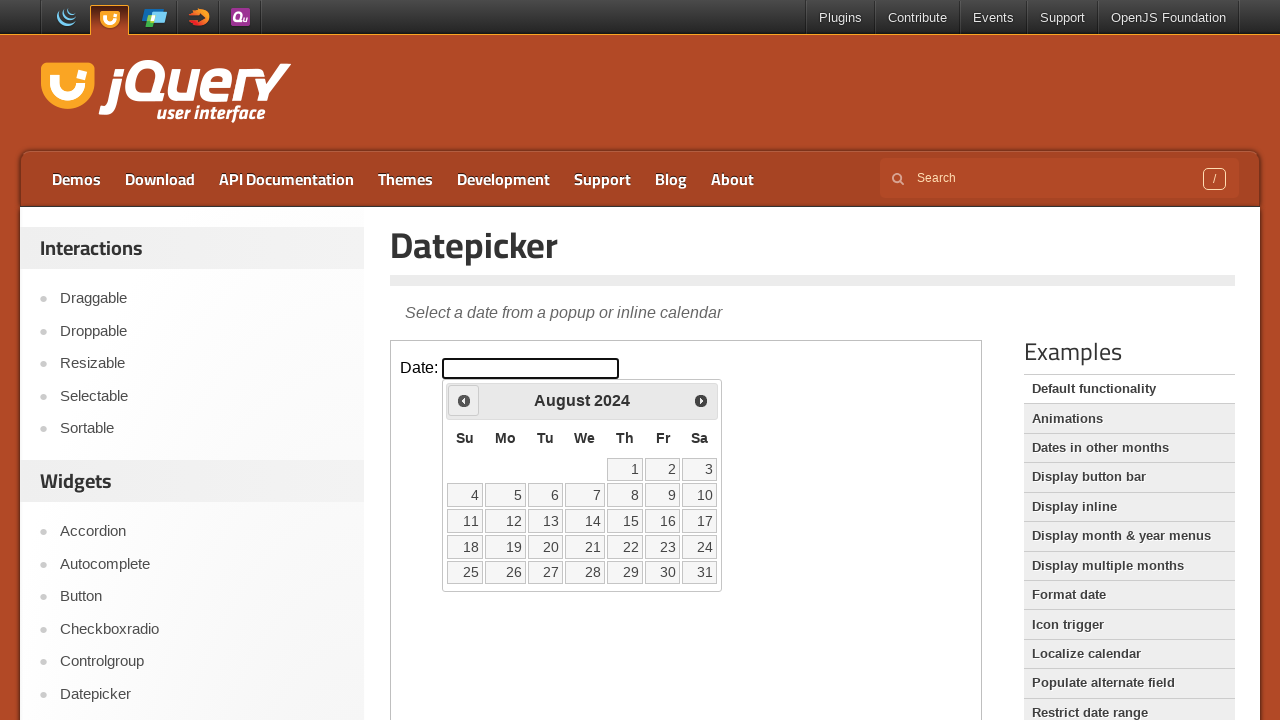

Clicked previous month navigation arrow at (464, 400) on iframe >> nth=0 >> internal:control=enter-frame >> xpath=//*[@id='ui-datepicker-
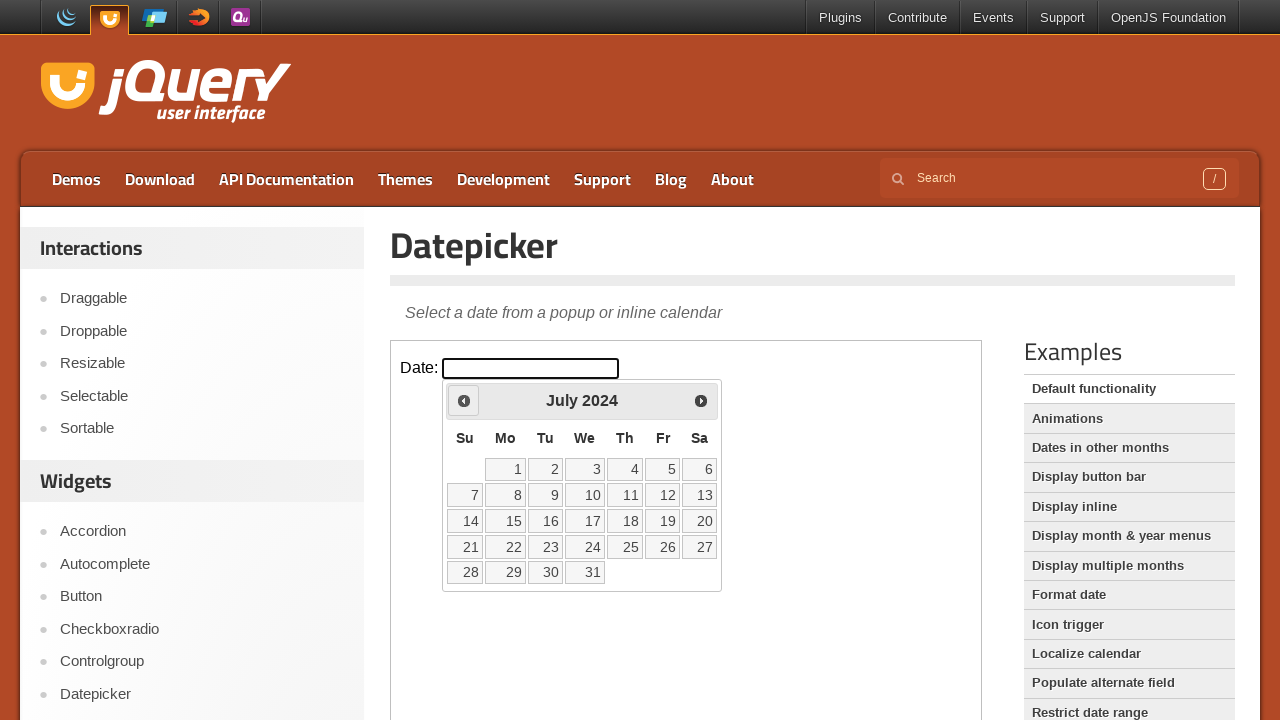

Checked current date: July 2024
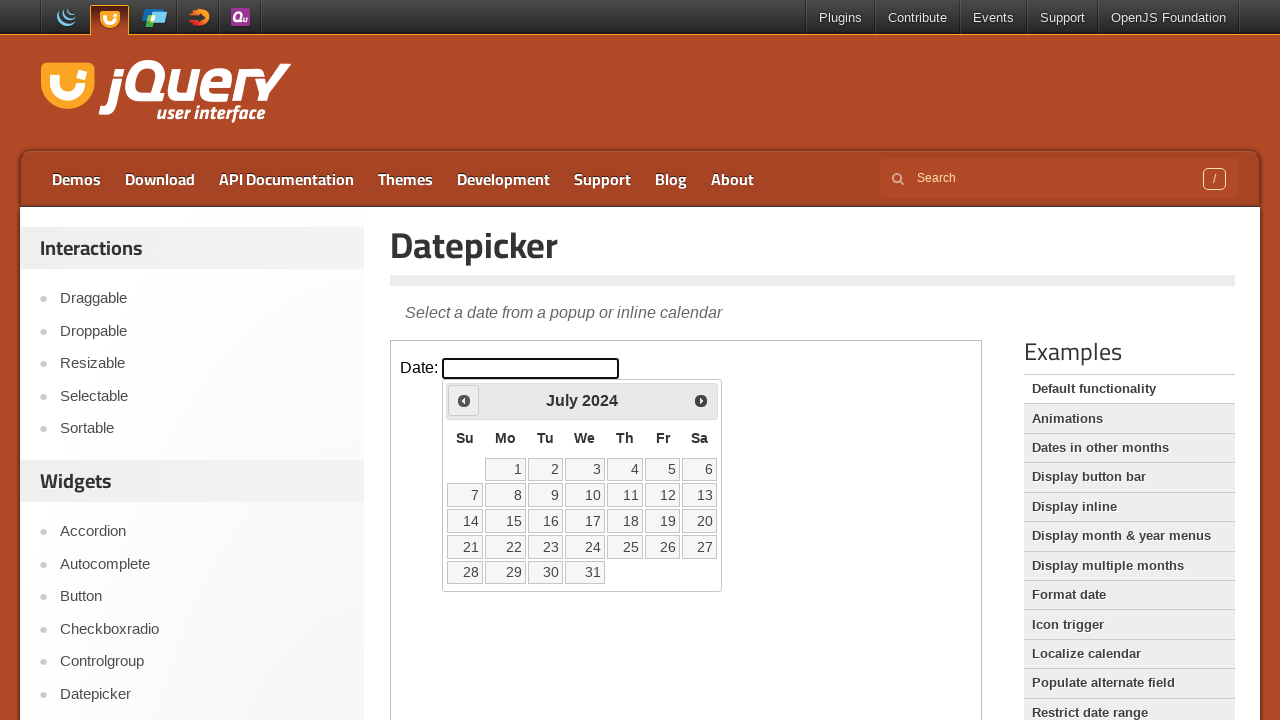

Clicked previous month navigation arrow at (464, 400) on iframe >> nth=0 >> internal:control=enter-frame >> xpath=//*[@id='ui-datepicker-
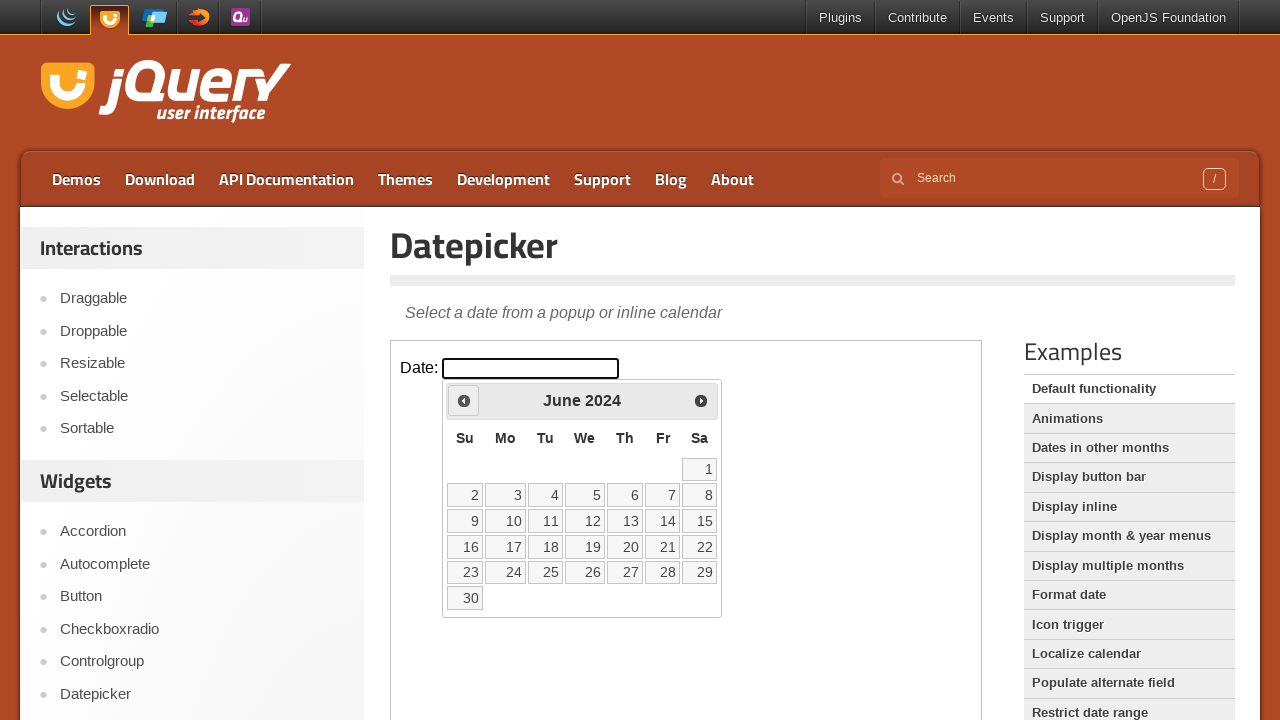

Checked current date: June 2024
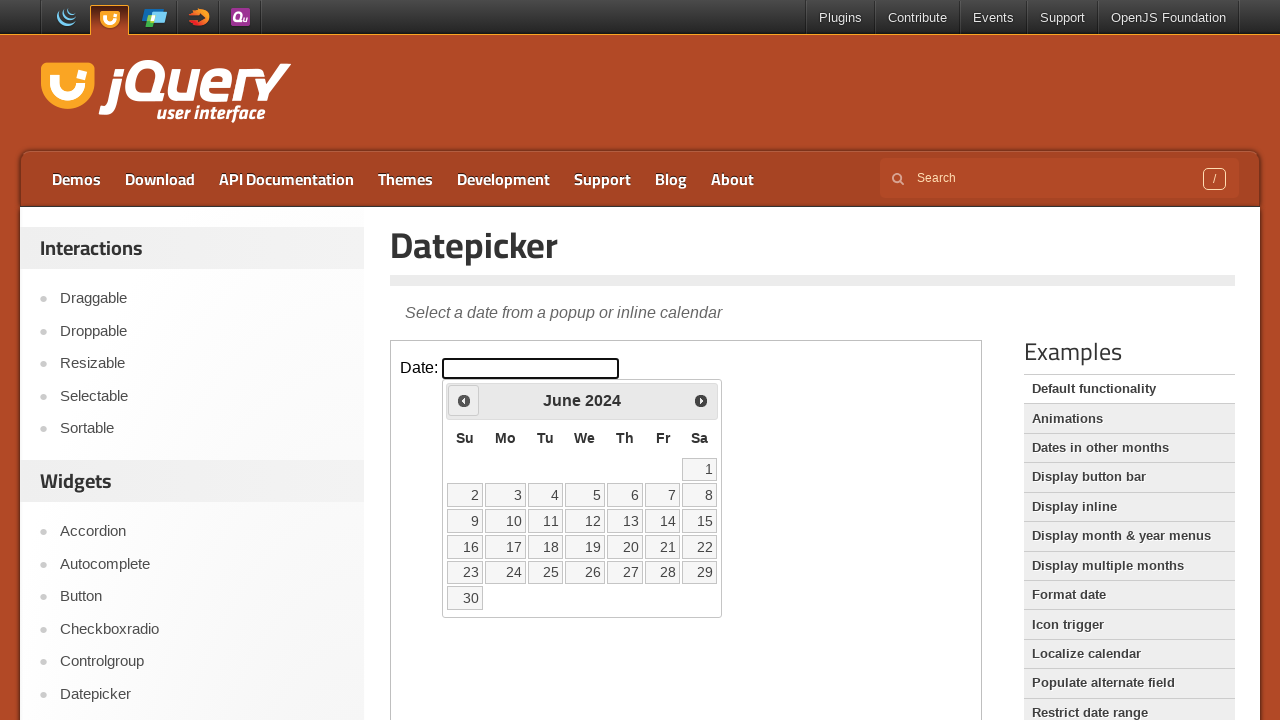

Clicked previous month navigation arrow at (464, 400) on iframe >> nth=0 >> internal:control=enter-frame >> xpath=//*[@id='ui-datepicker-
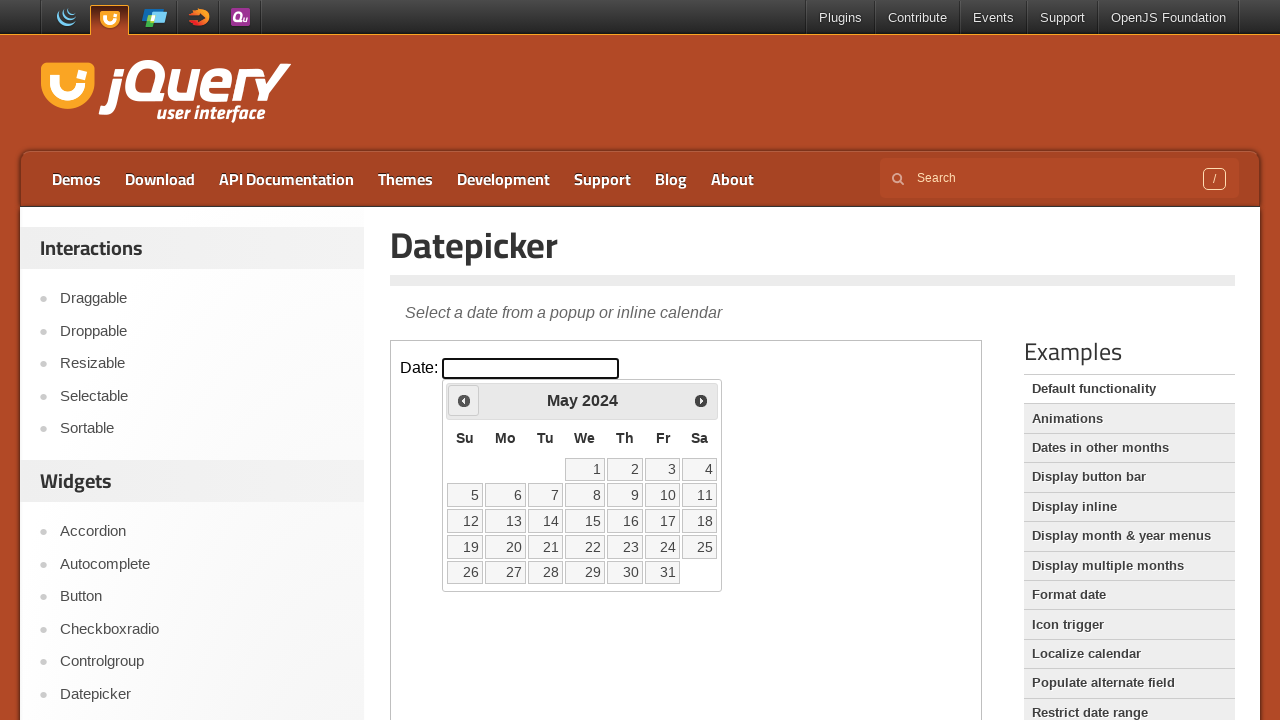

Checked current date: May 2024
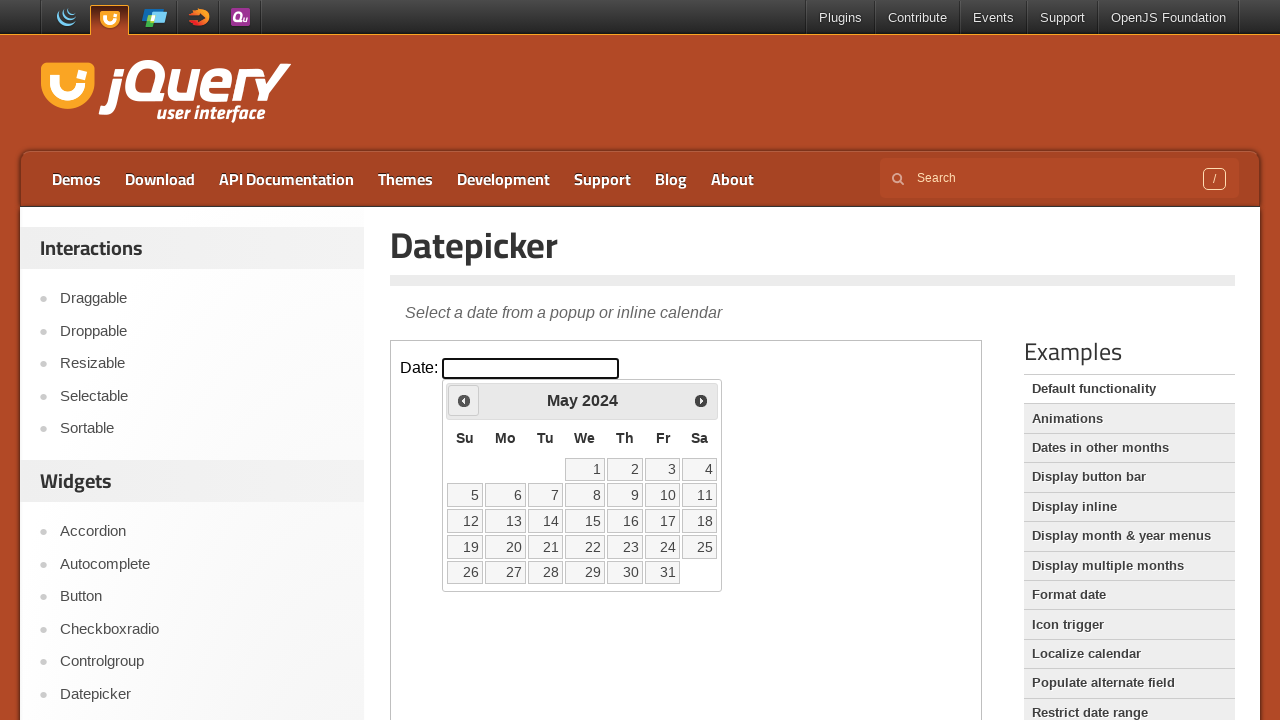

Clicked previous month navigation arrow at (464, 400) on iframe >> nth=0 >> internal:control=enter-frame >> xpath=//*[@id='ui-datepicker-
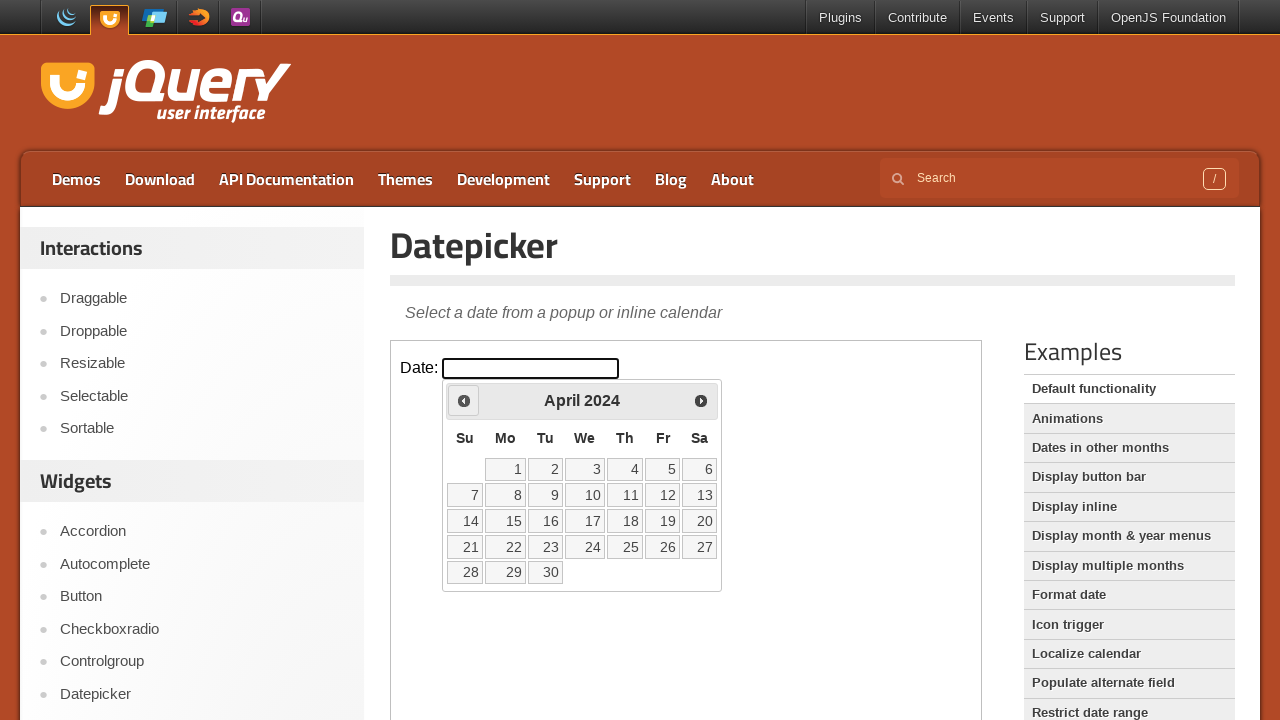

Checked current date: April 2024
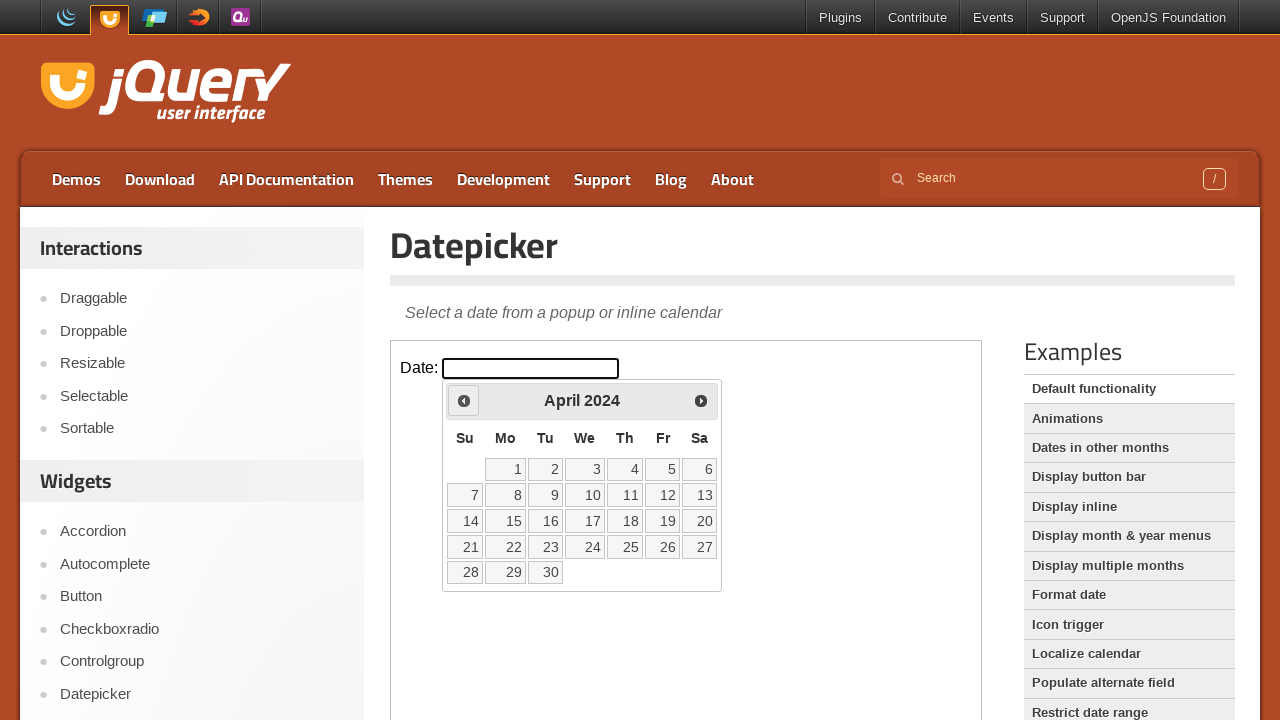

Clicked previous month navigation arrow at (464, 400) on iframe >> nth=0 >> internal:control=enter-frame >> xpath=//*[@id='ui-datepicker-
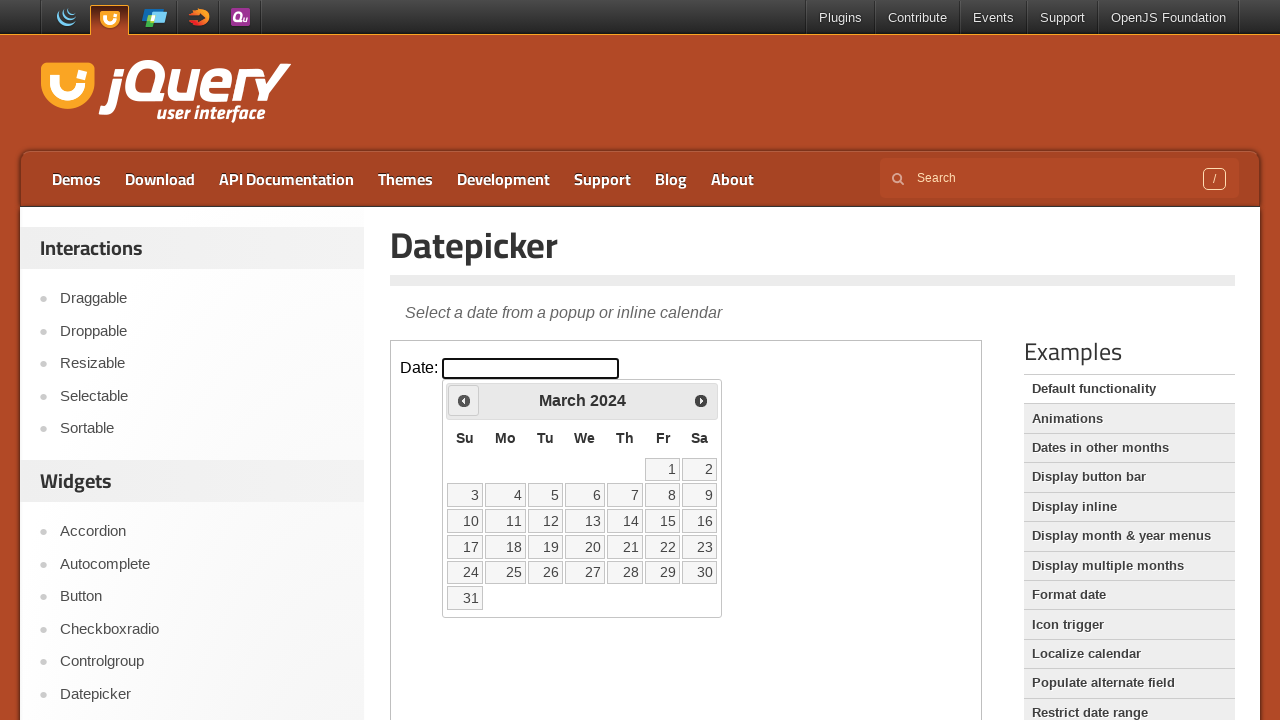

Checked current date: March 2024
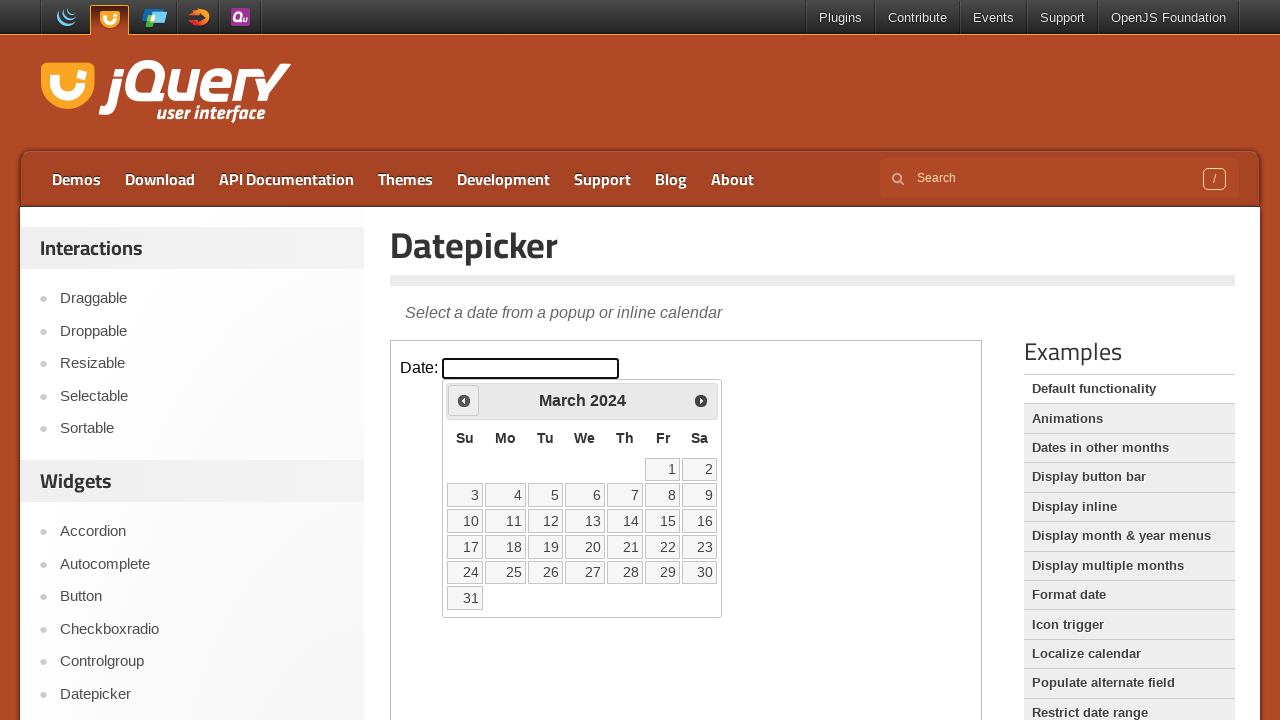

Clicked previous month navigation arrow at (464, 400) on iframe >> nth=0 >> internal:control=enter-frame >> xpath=//*[@id='ui-datepicker-
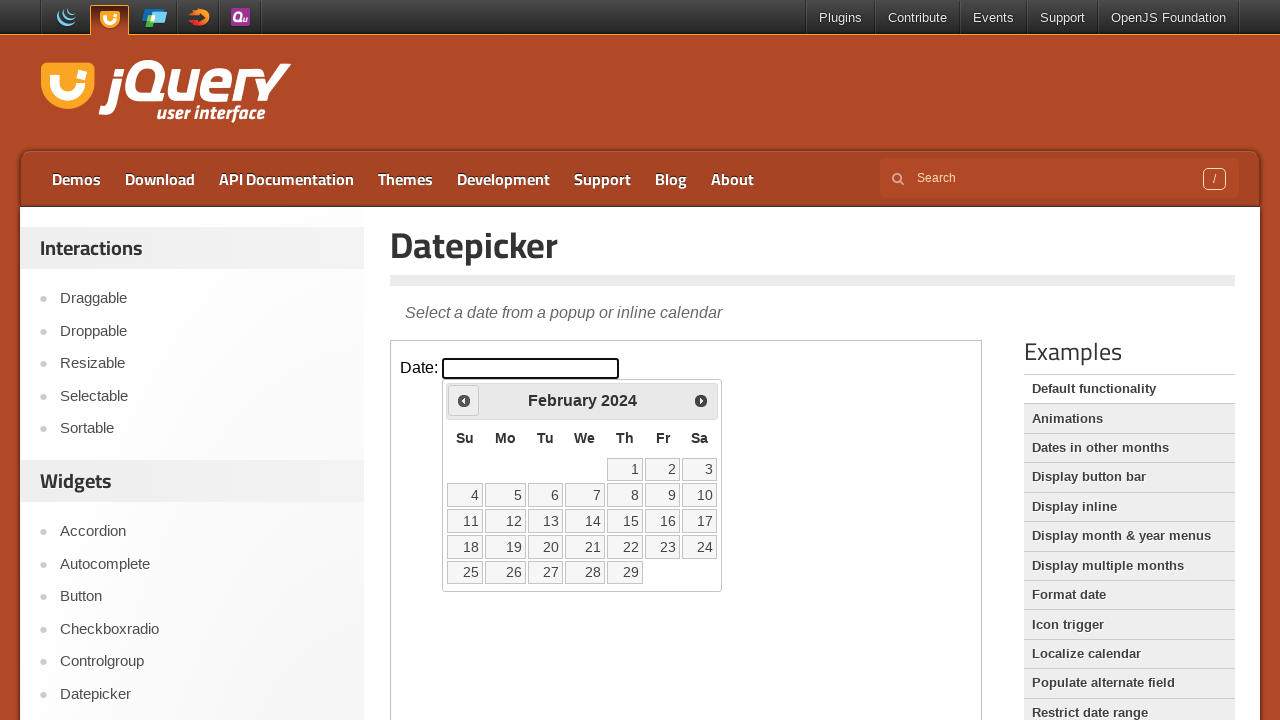

Checked current date: February 2024
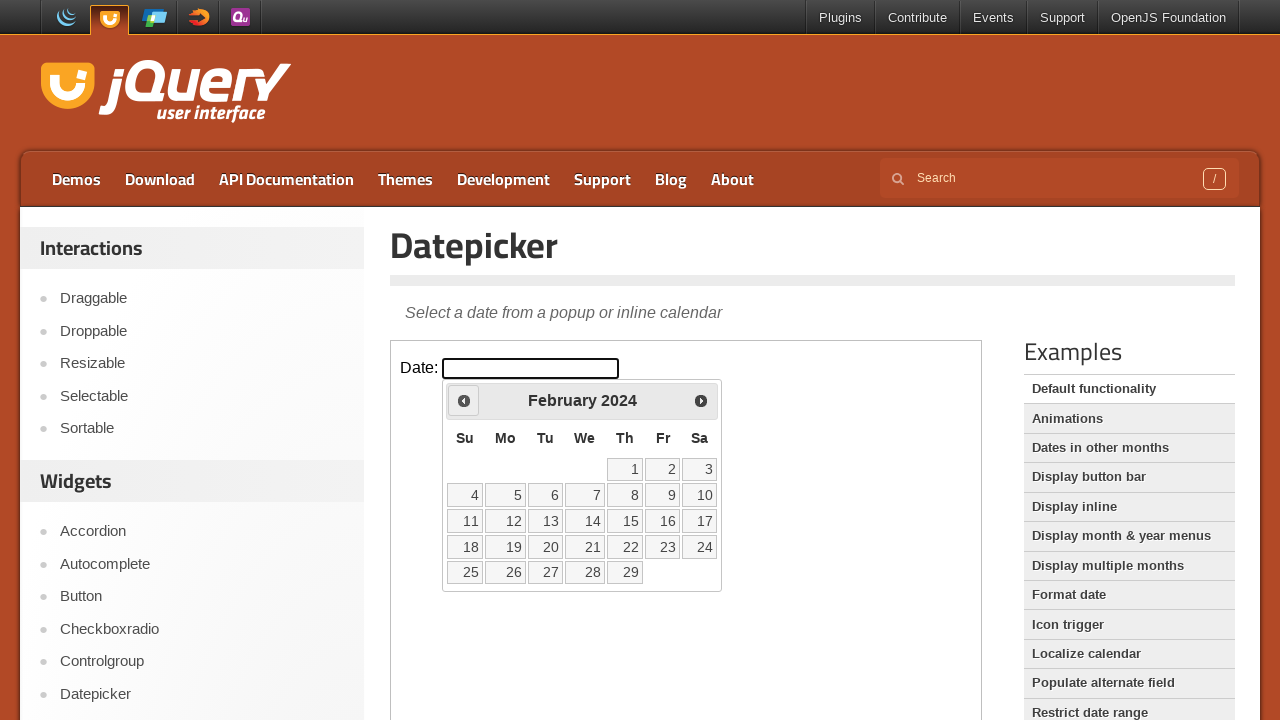

Clicked previous month navigation arrow at (464, 400) on iframe >> nth=0 >> internal:control=enter-frame >> xpath=//*[@id='ui-datepicker-
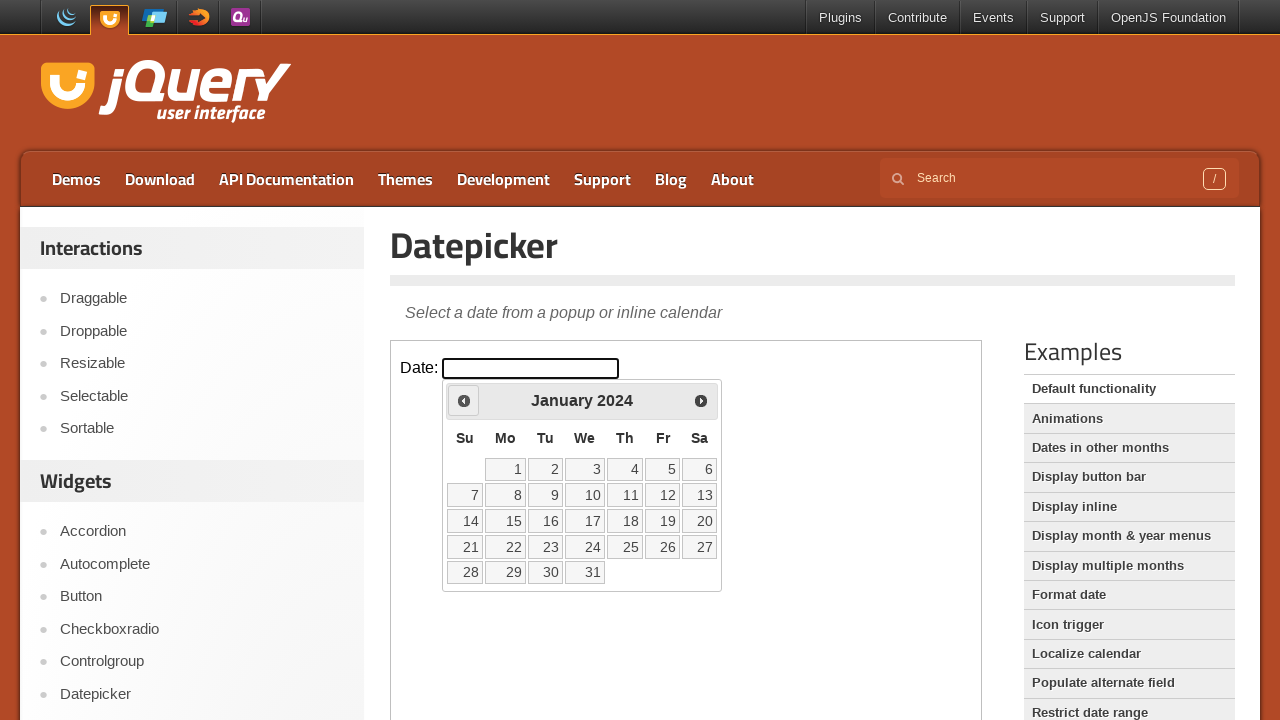

Checked current date: January 2024
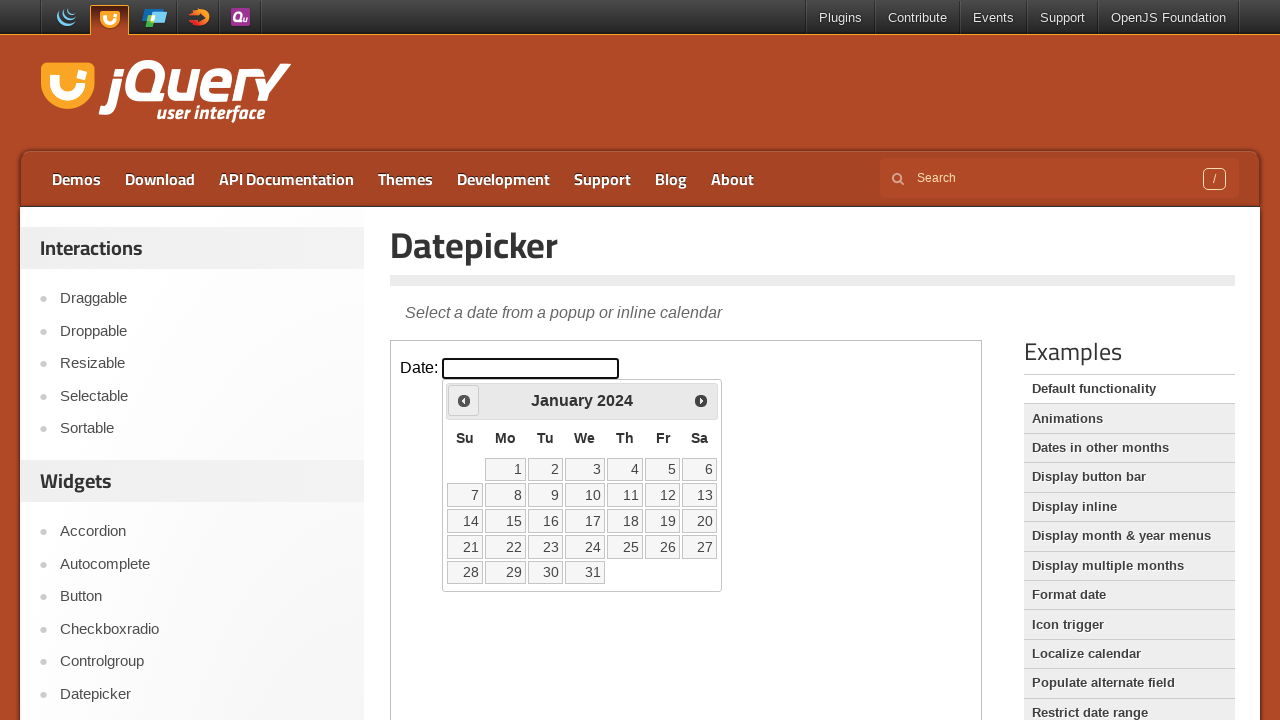

Clicked previous month navigation arrow at (464, 400) on iframe >> nth=0 >> internal:control=enter-frame >> xpath=//*[@id='ui-datepicker-
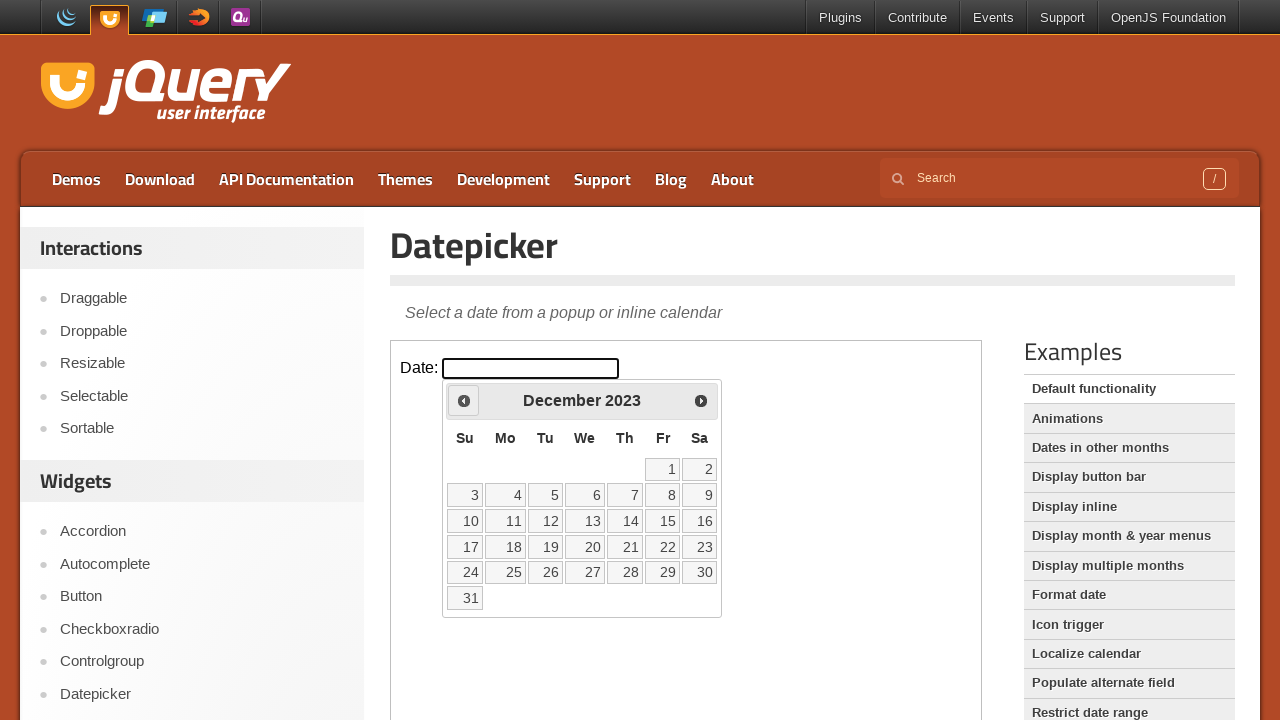

Checked current date: December 2023
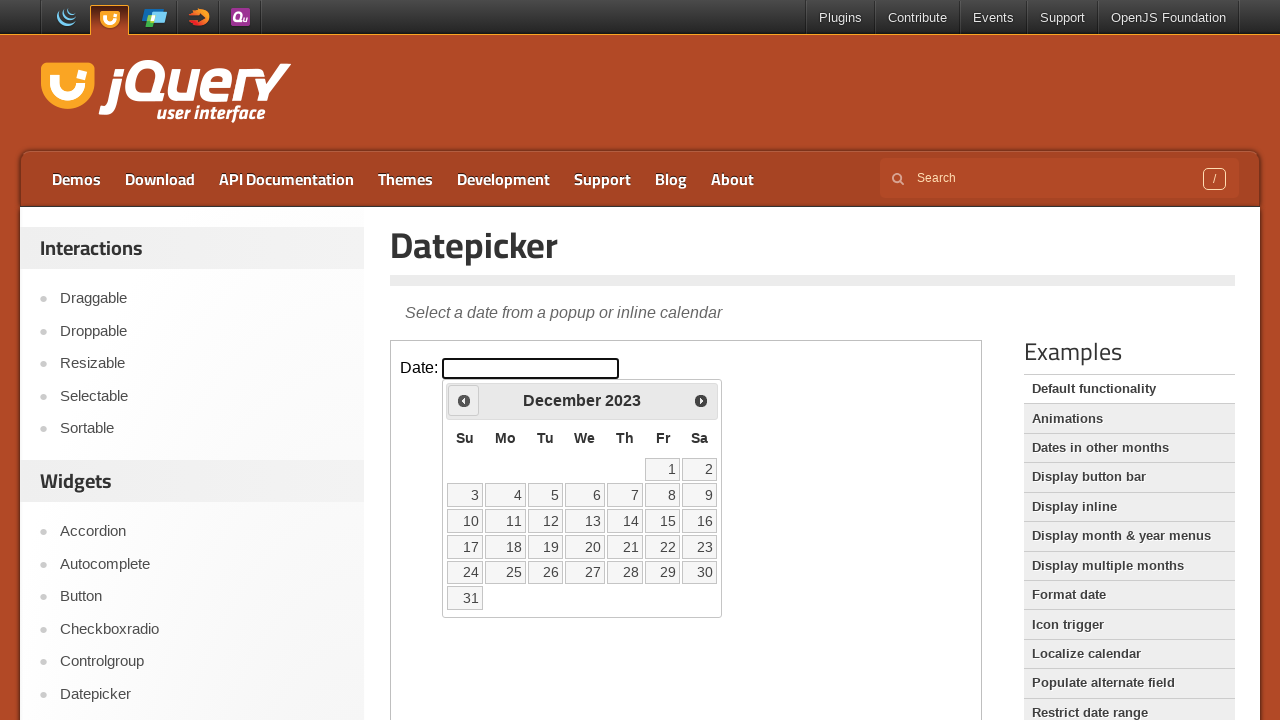

Clicked previous month navigation arrow at (464, 400) on iframe >> nth=0 >> internal:control=enter-frame >> xpath=//*[@id='ui-datepicker-
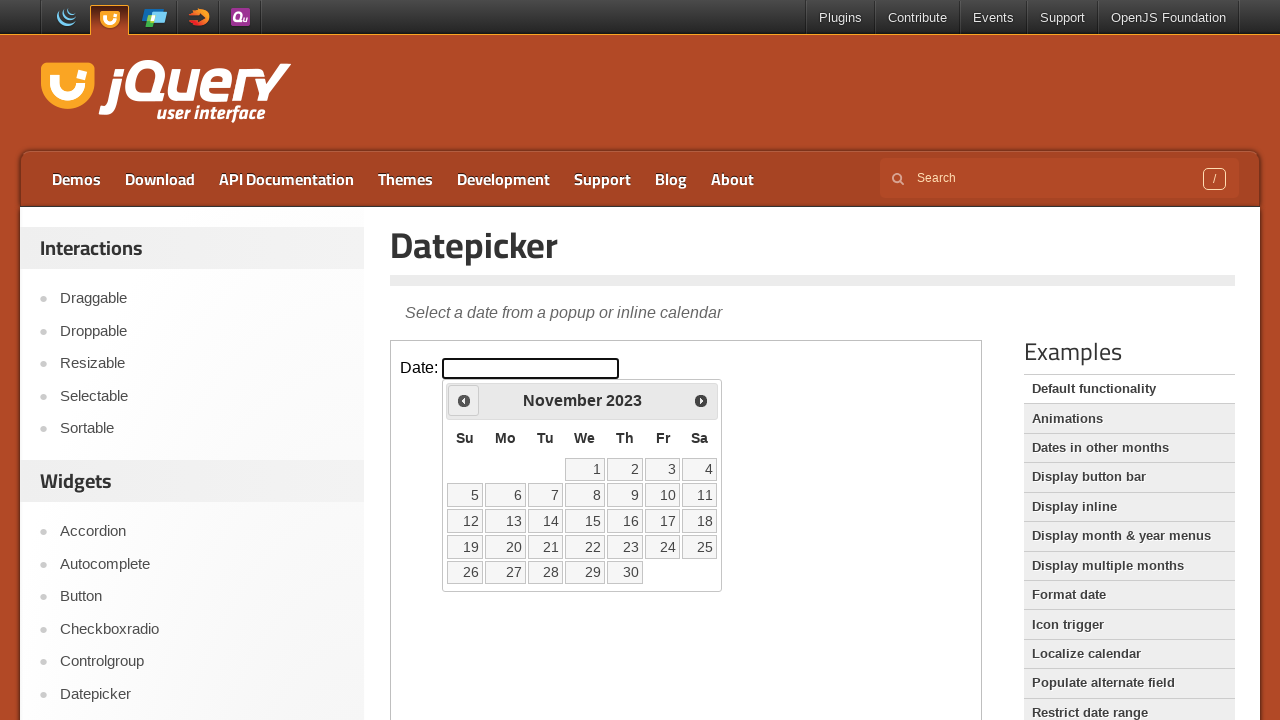

Checked current date: November 2023
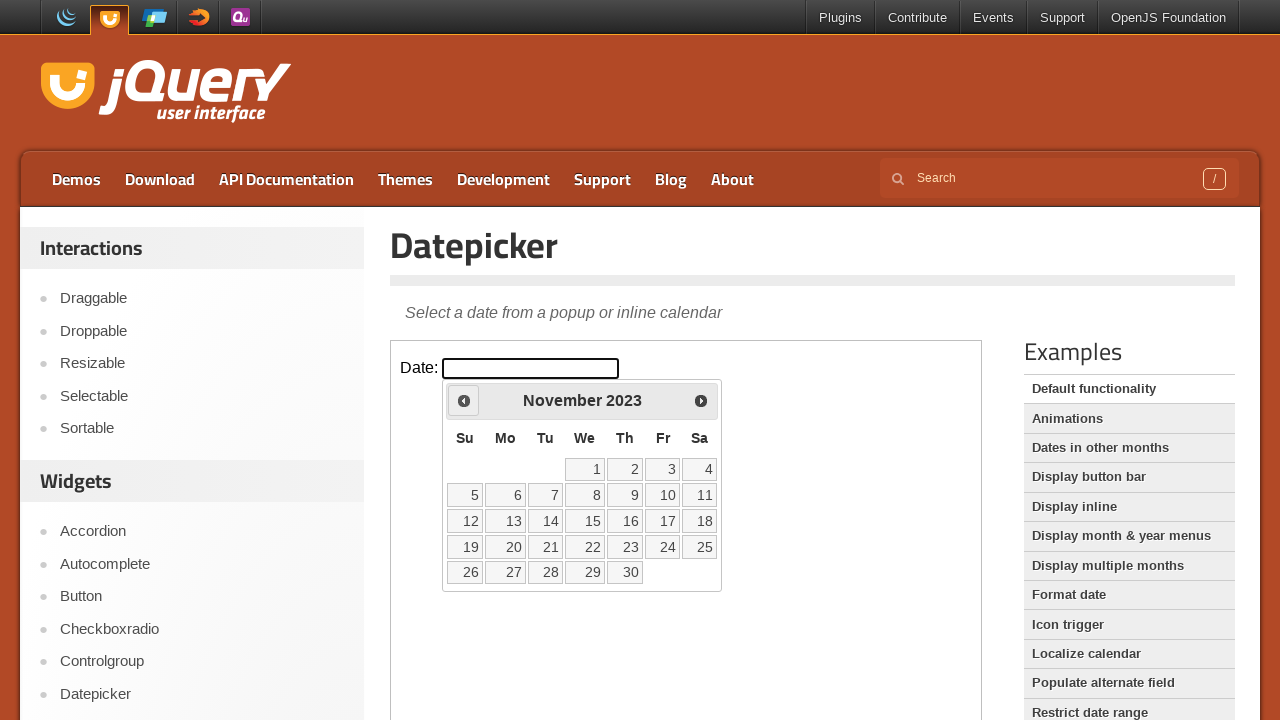

Clicked previous month navigation arrow at (464, 400) on iframe >> nth=0 >> internal:control=enter-frame >> xpath=//*[@id='ui-datepicker-
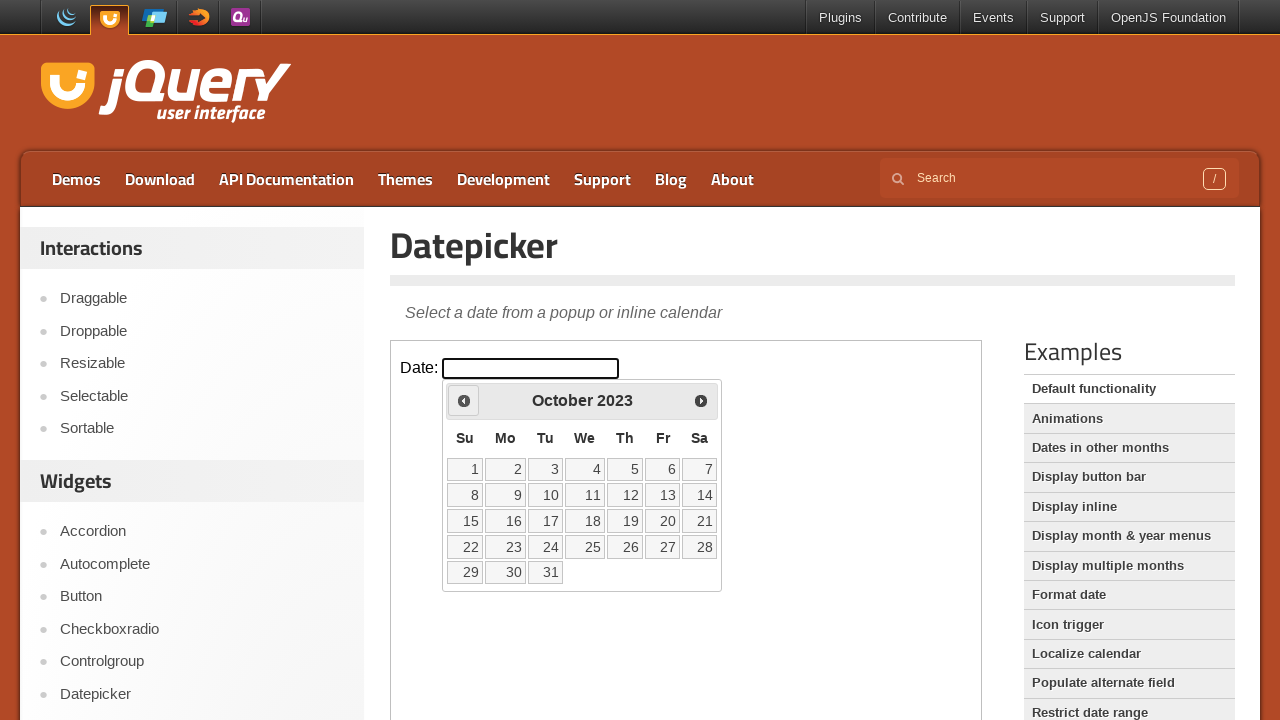

Checked current date: October 2023
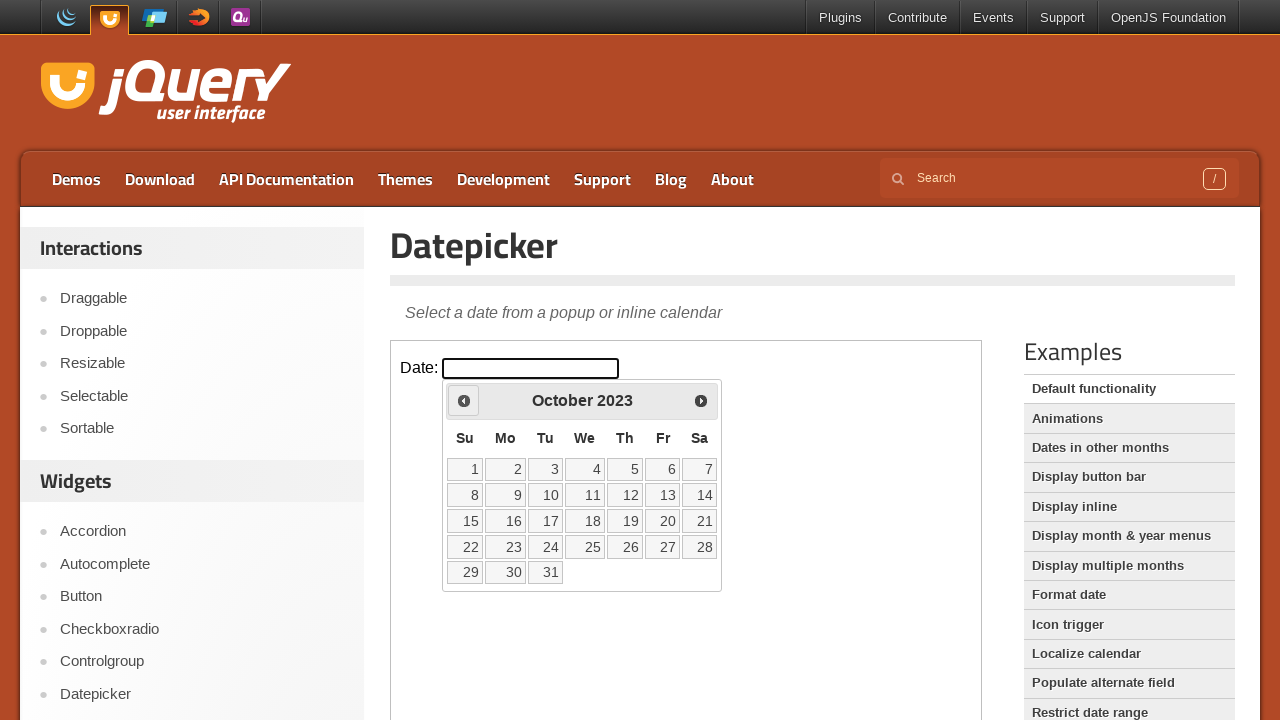

Clicked previous month navigation arrow at (464, 400) on iframe >> nth=0 >> internal:control=enter-frame >> xpath=//*[@id='ui-datepicker-
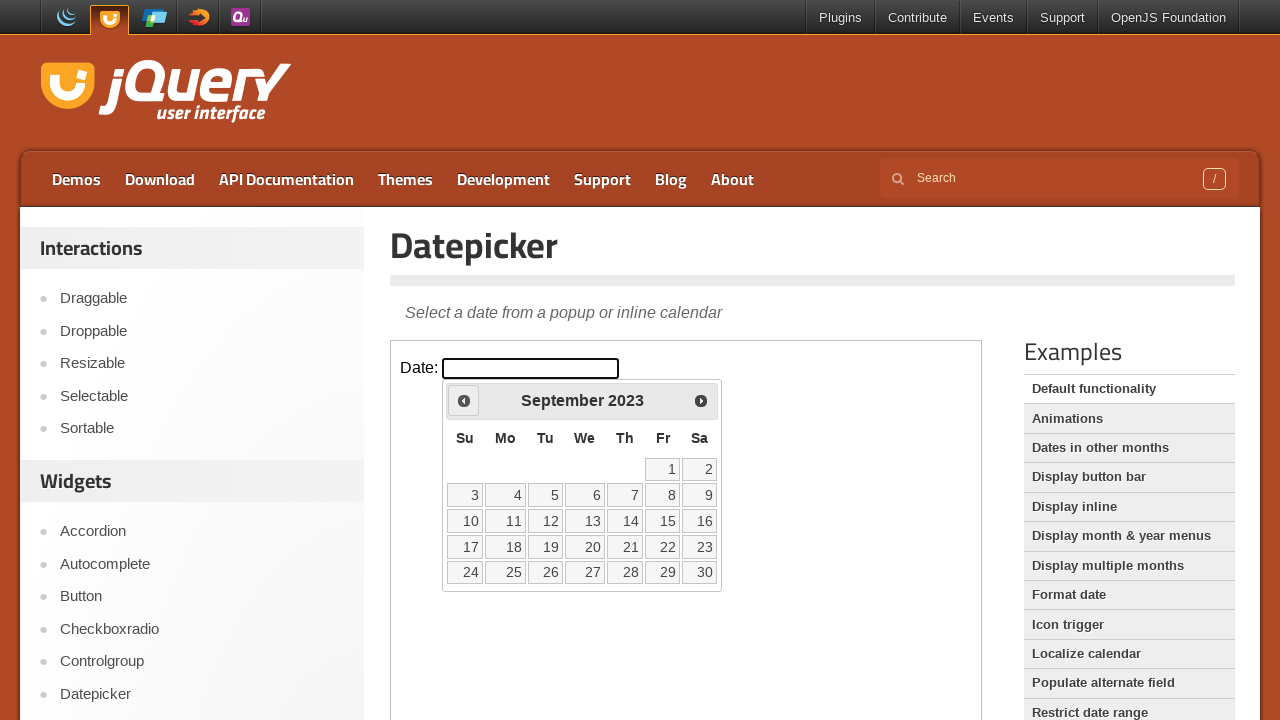

Checked current date: September 2023
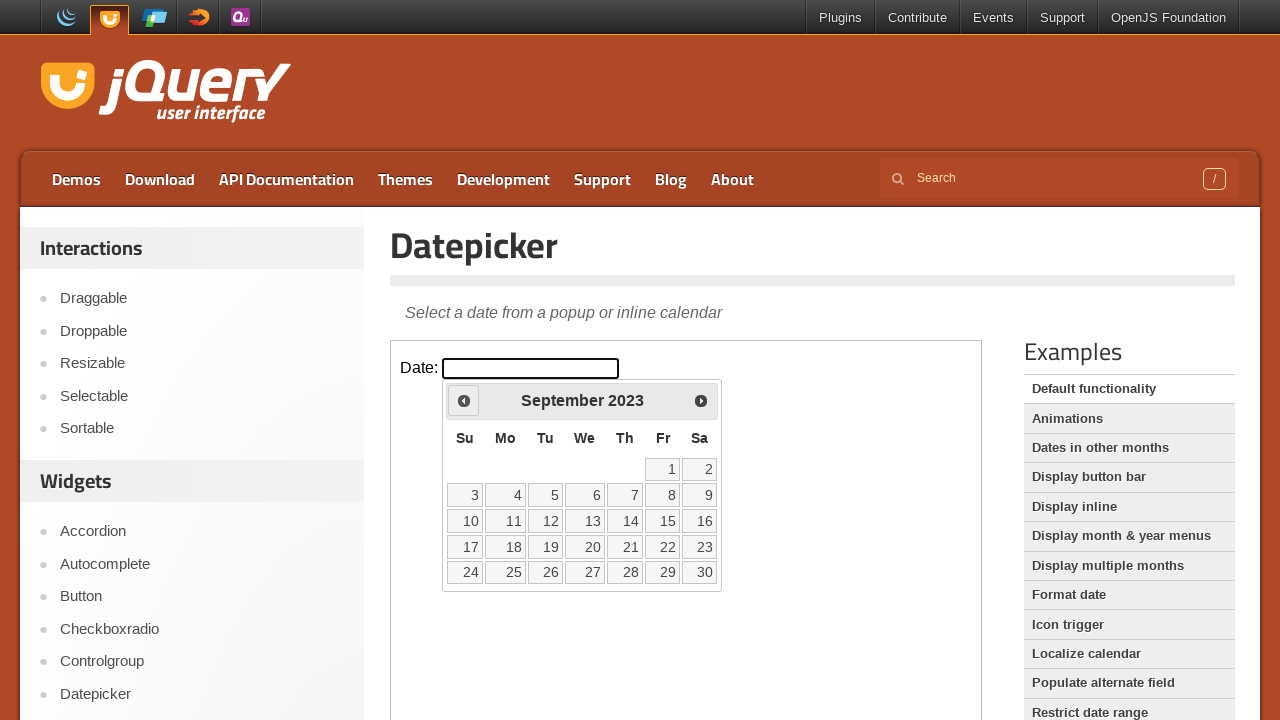

Clicked previous month navigation arrow at (464, 400) on iframe >> nth=0 >> internal:control=enter-frame >> xpath=//*[@id='ui-datepicker-
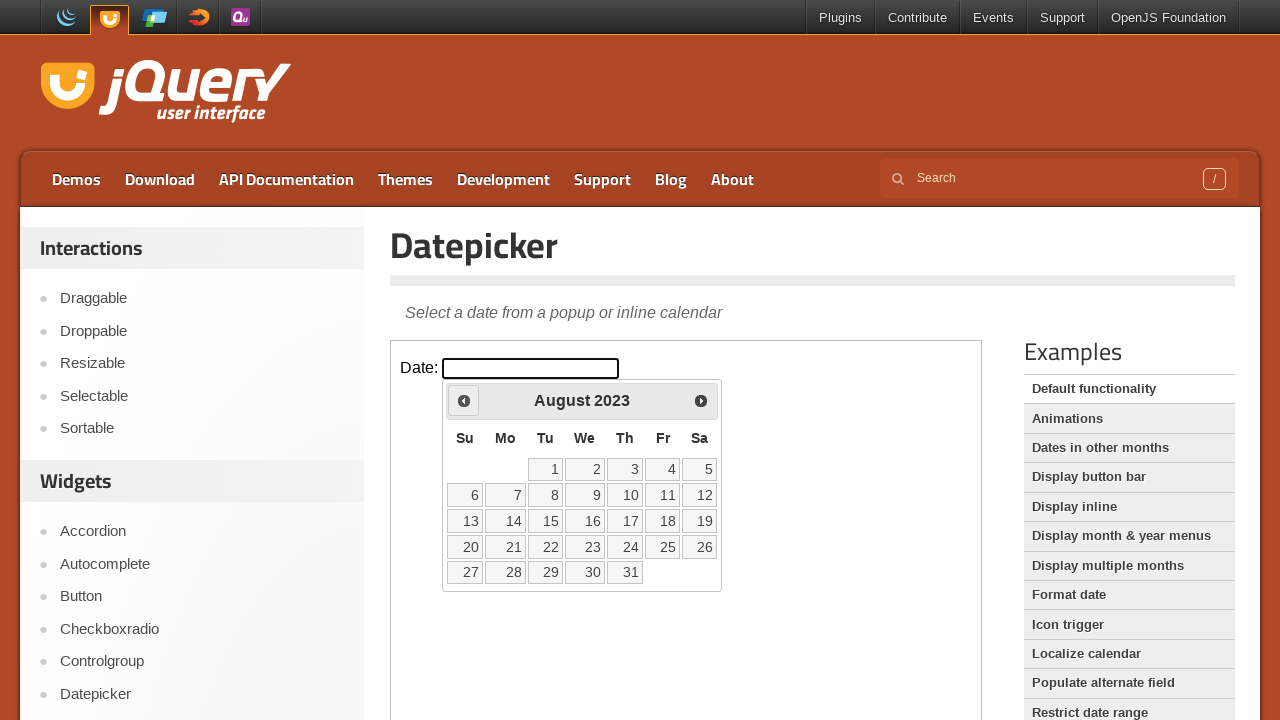

Checked current date: August 2023
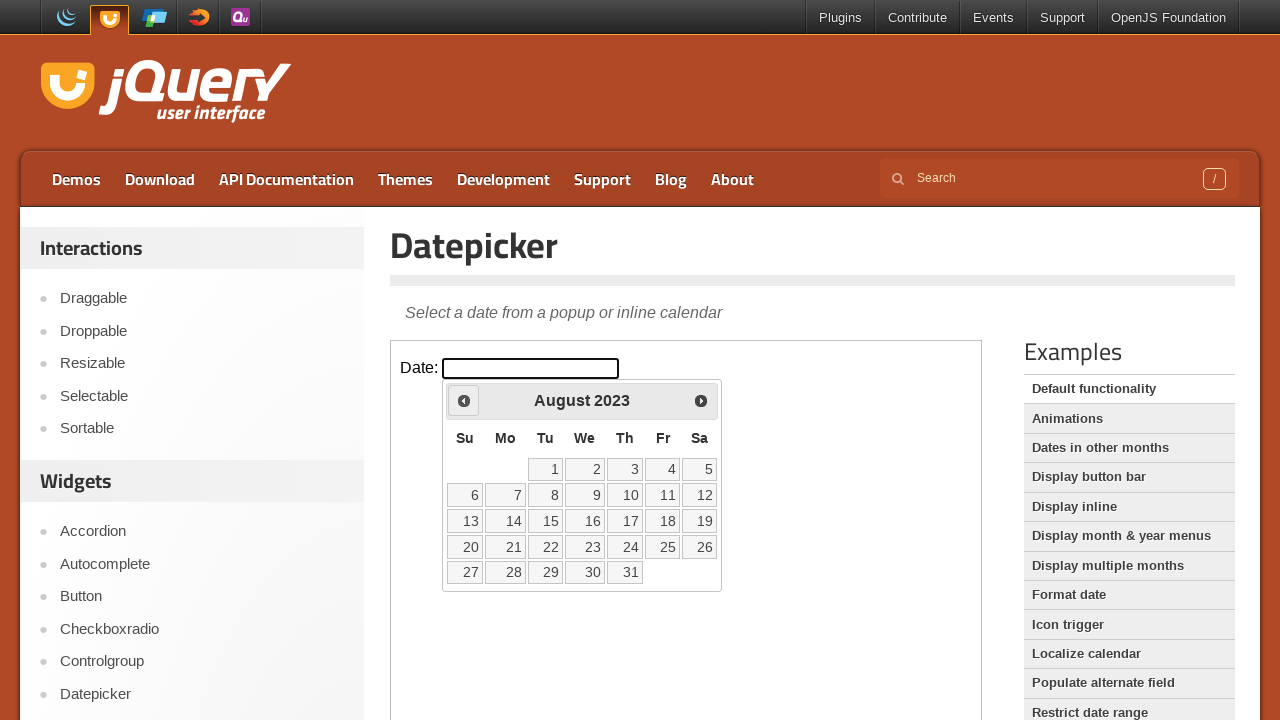

Clicked previous month navigation arrow at (464, 400) on iframe >> nth=0 >> internal:control=enter-frame >> xpath=//*[@id='ui-datepicker-
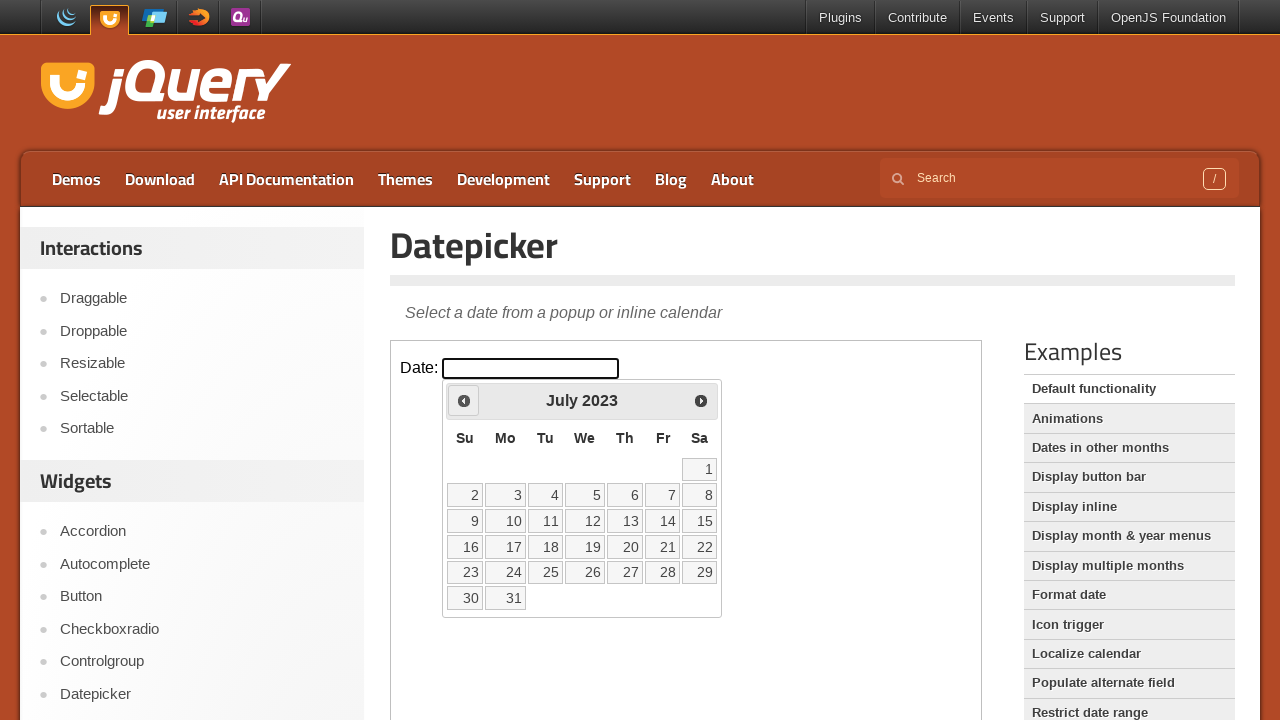

Checked current date: July 2023
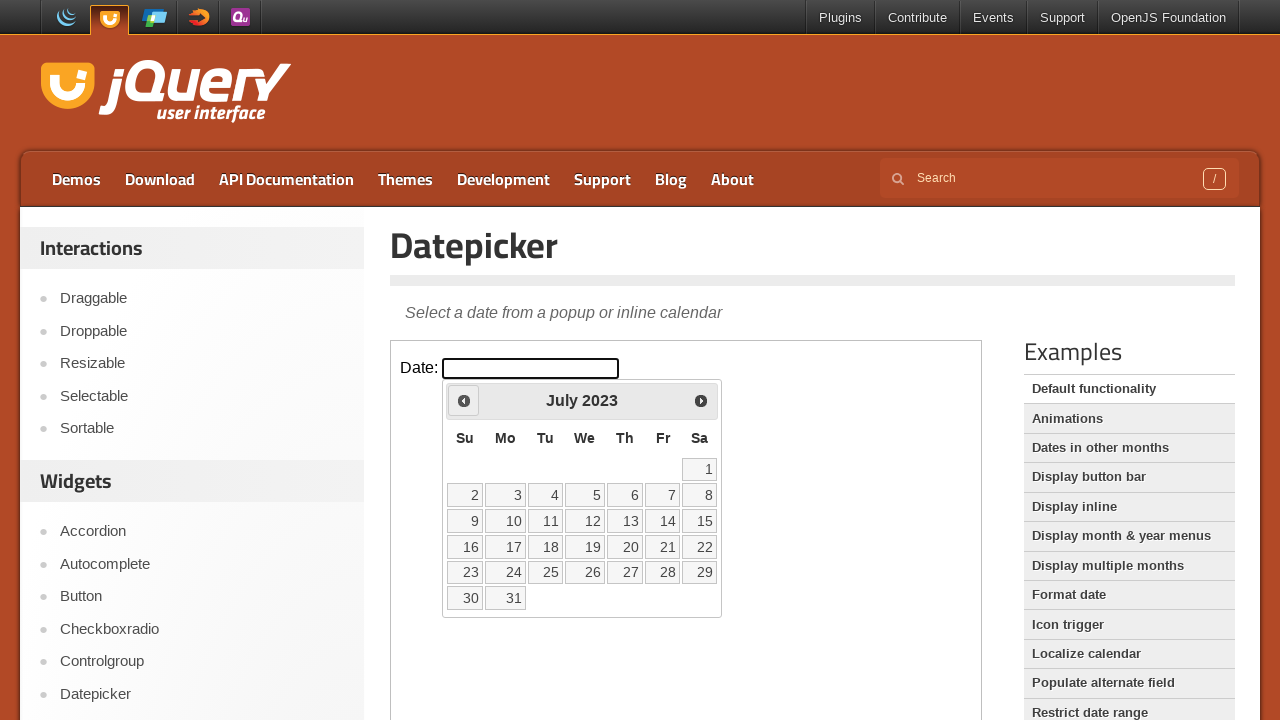

Clicked previous month navigation arrow at (464, 400) on iframe >> nth=0 >> internal:control=enter-frame >> xpath=//*[@id='ui-datepicker-
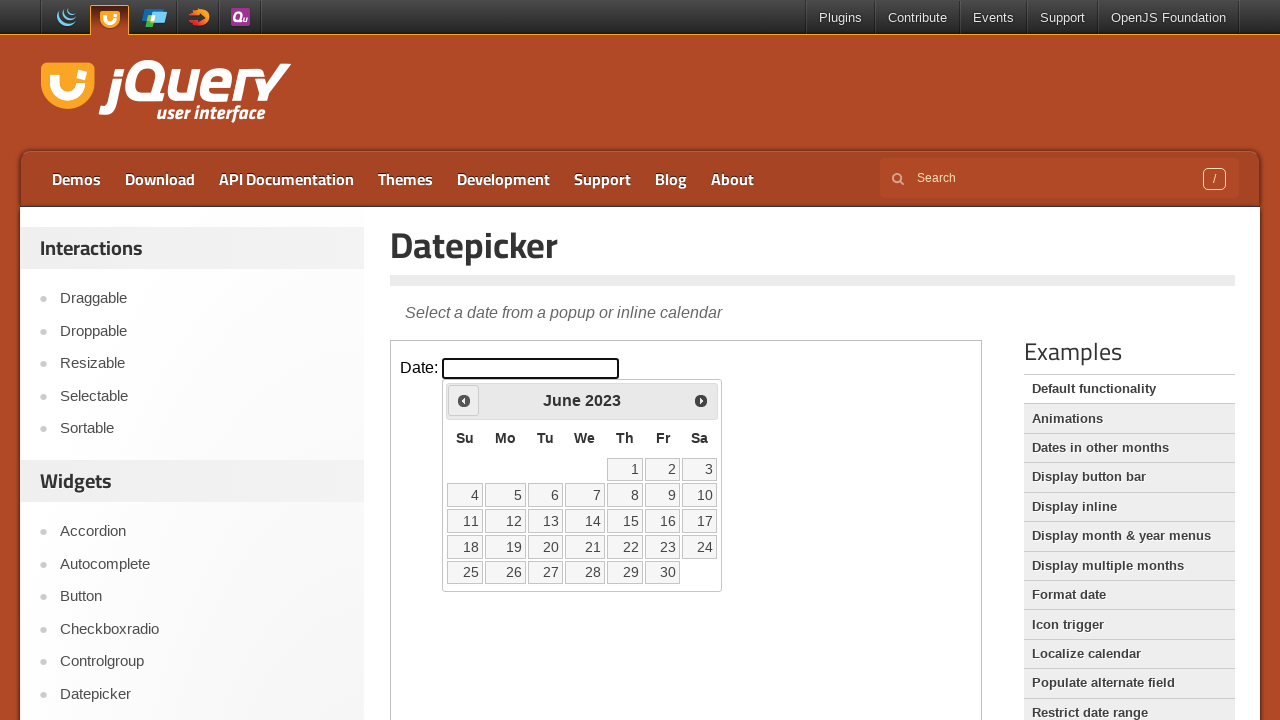

Checked current date: June 2023
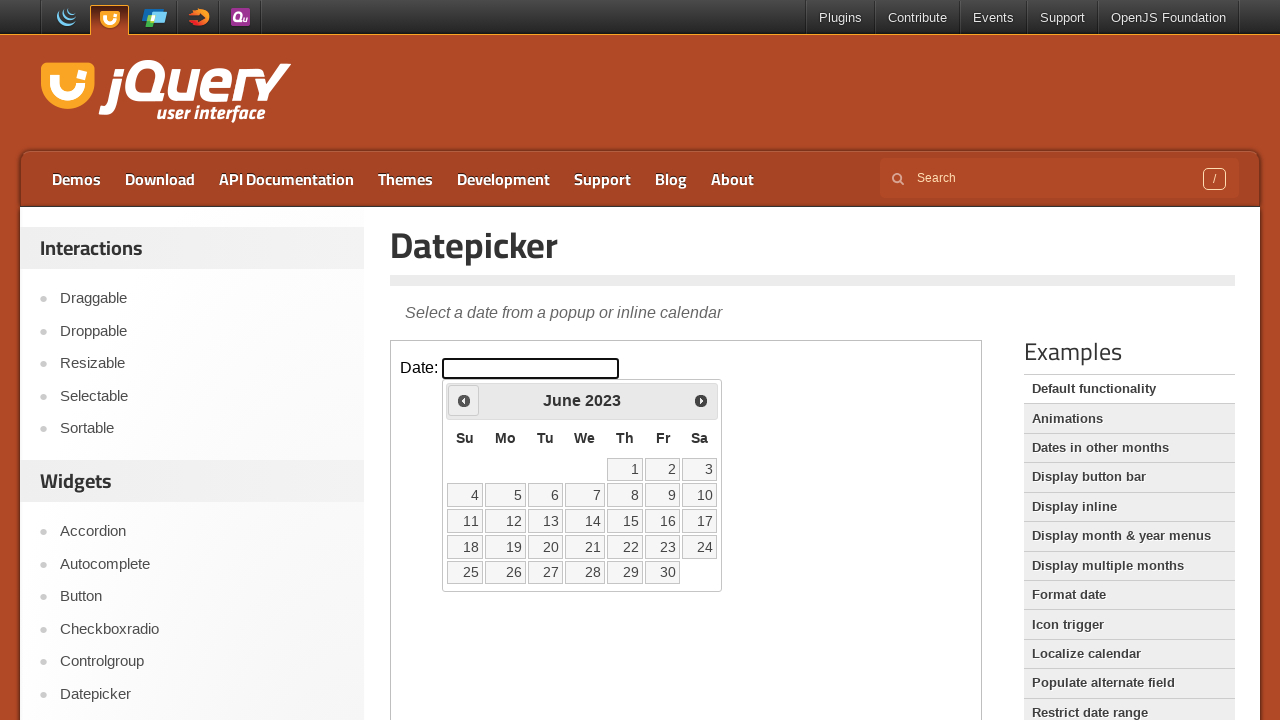

Clicked previous month navigation arrow at (464, 400) on iframe >> nth=0 >> internal:control=enter-frame >> xpath=//*[@id='ui-datepicker-
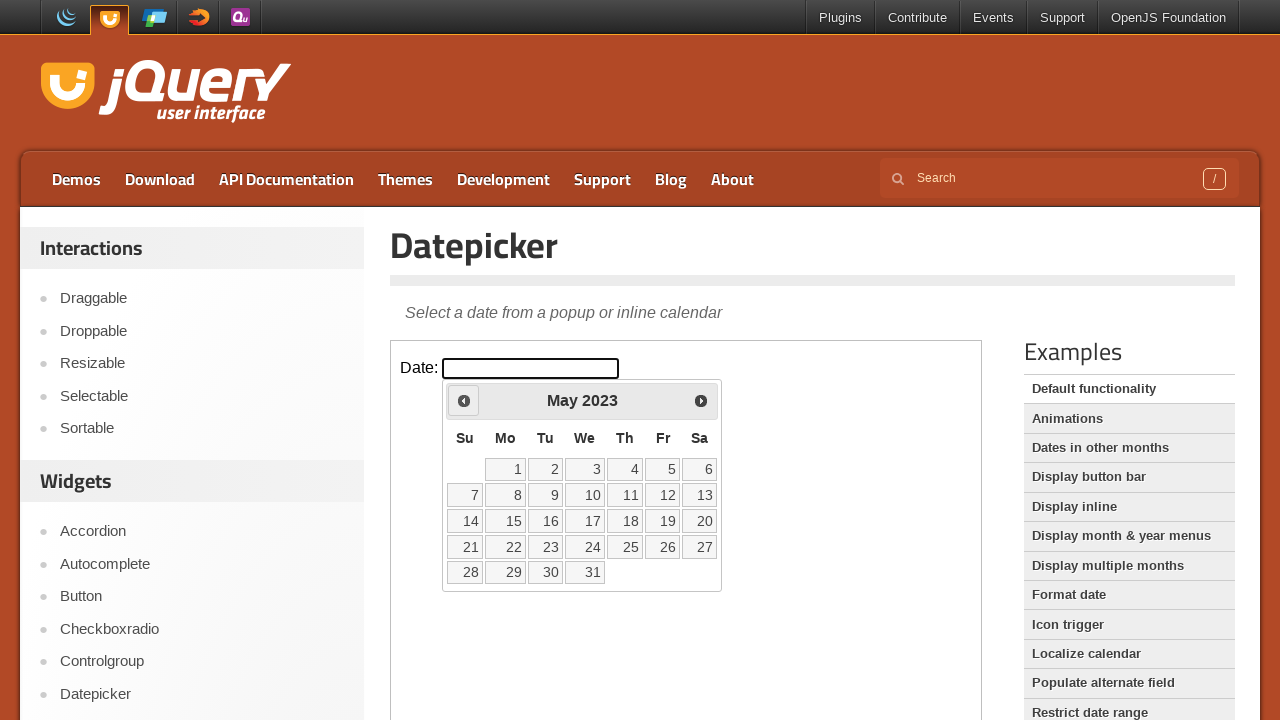

Checked current date: May 2023
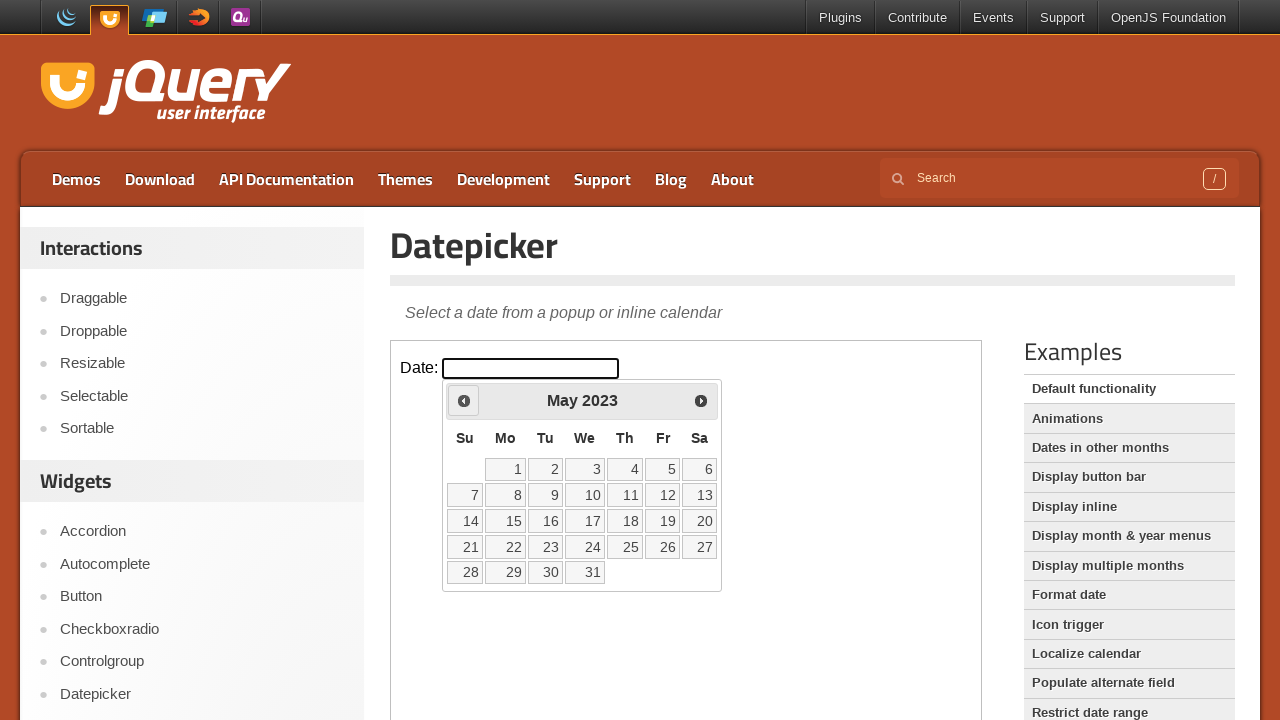

Clicked previous month navigation arrow at (464, 400) on iframe >> nth=0 >> internal:control=enter-frame >> xpath=//*[@id='ui-datepicker-
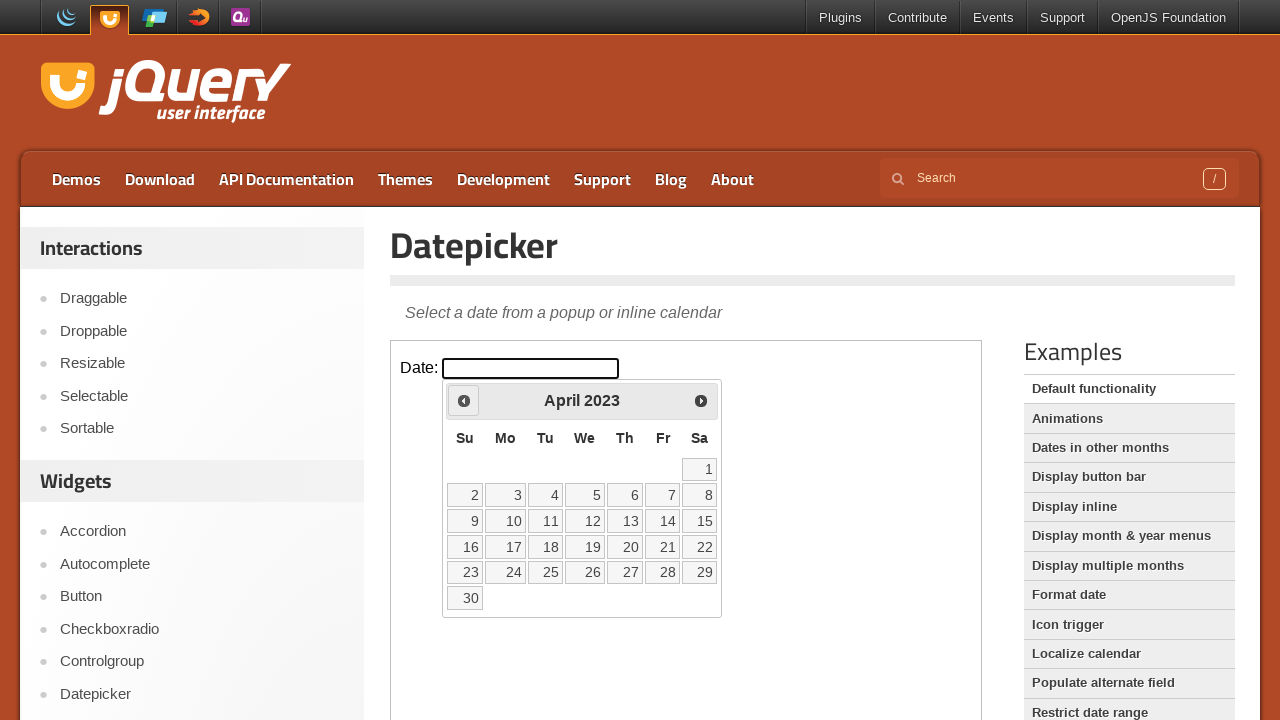

Checked current date: April 2023
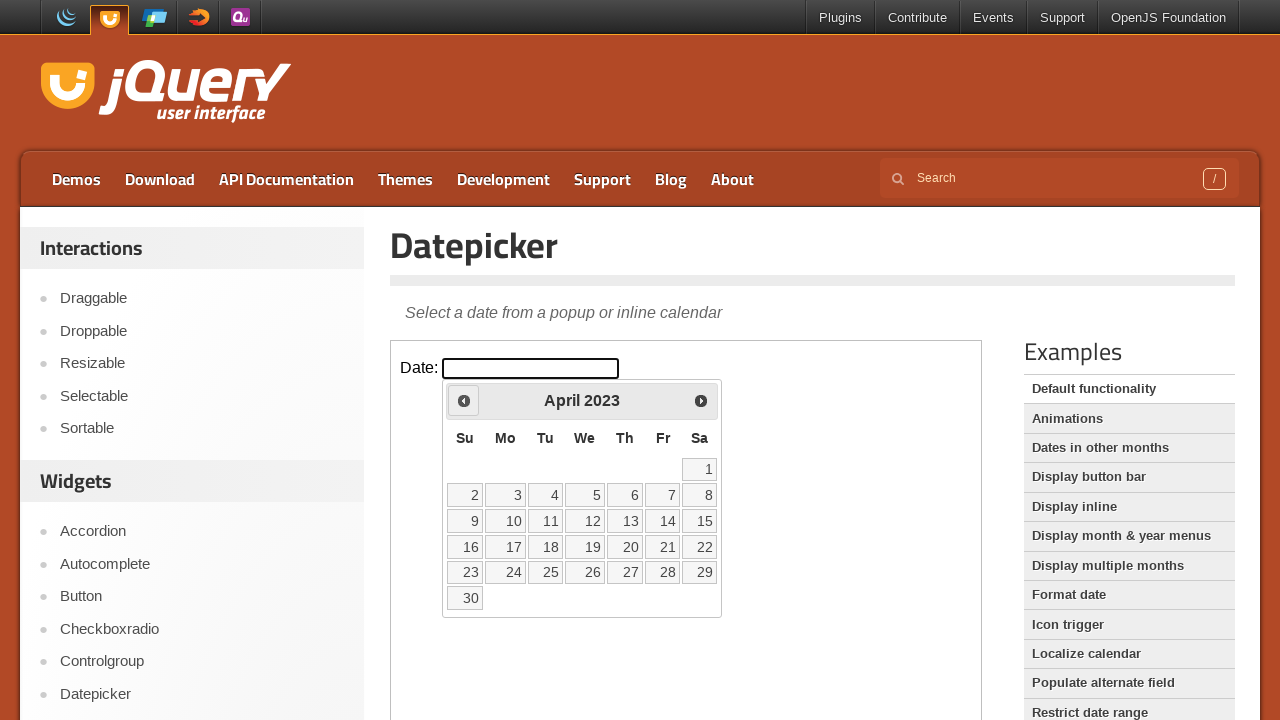

Clicked previous month navigation arrow at (464, 400) on iframe >> nth=0 >> internal:control=enter-frame >> xpath=//*[@id='ui-datepicker-
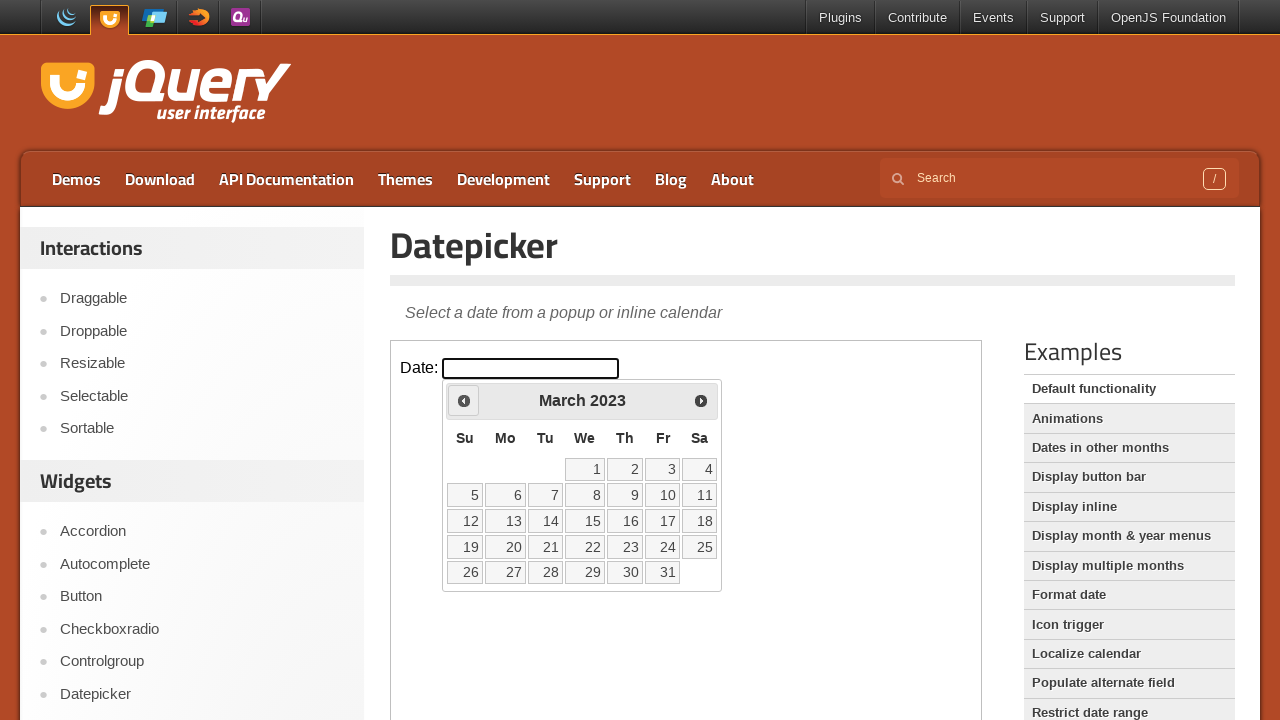

Checked current date: March 2023
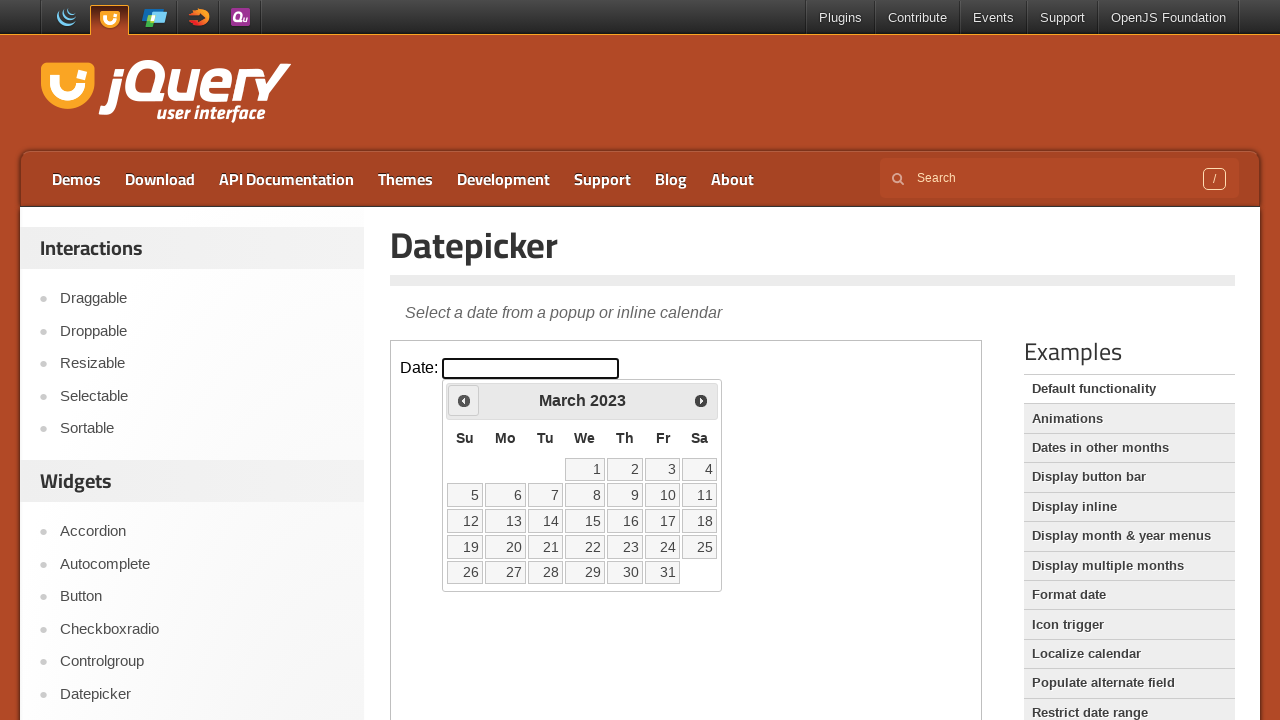

Clicked previous month navigation arrow at (464, 400) on iframe >> nth=0 >> internal:control=enter-frame >> xpath=//*[@id='ui-datepicker-
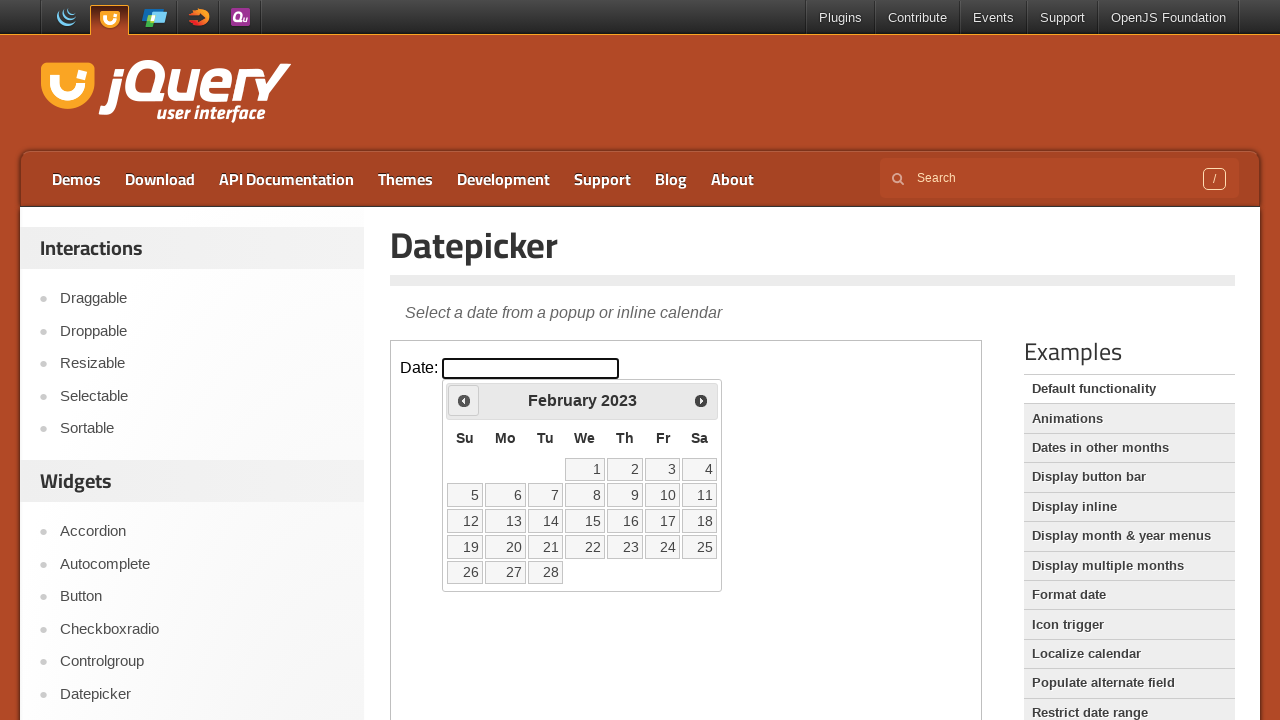

Checked current date: February 2023
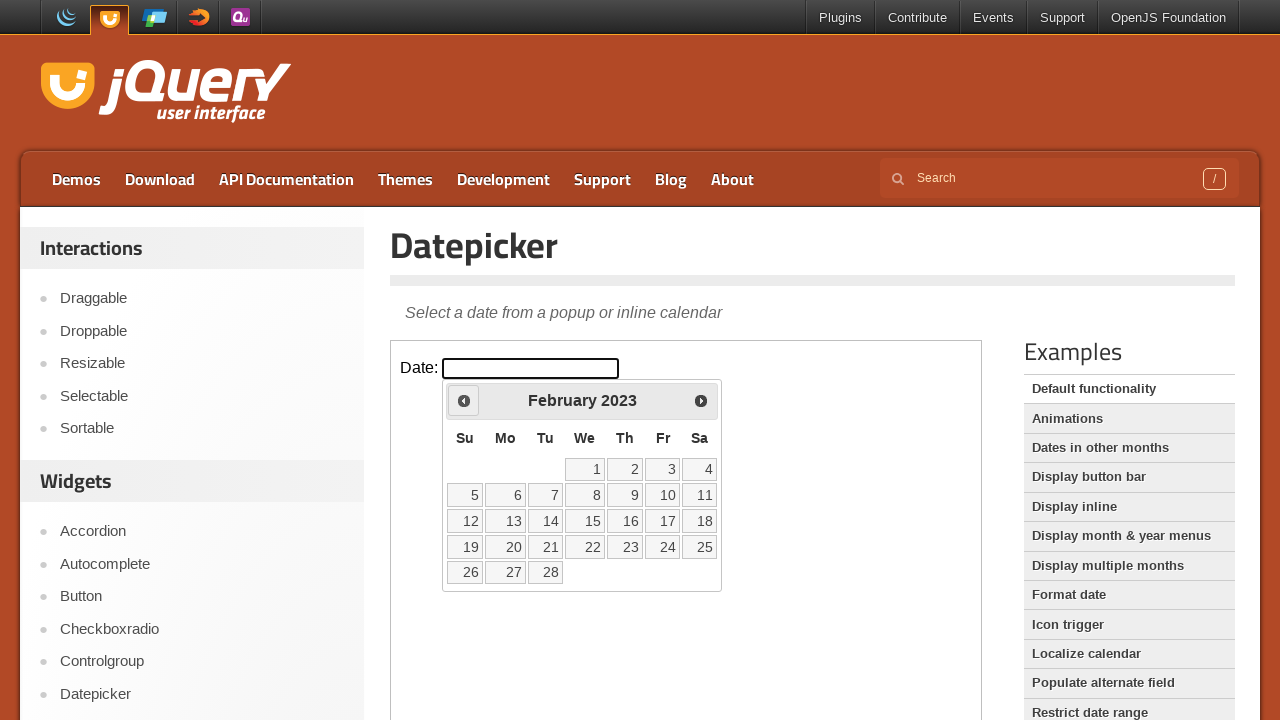

Clicked previous month navigation arrow at (464, 400) on iframe >> nth=0 >> internal:control=enter-frame >> xpath=//*[@id='ui-datepicker-
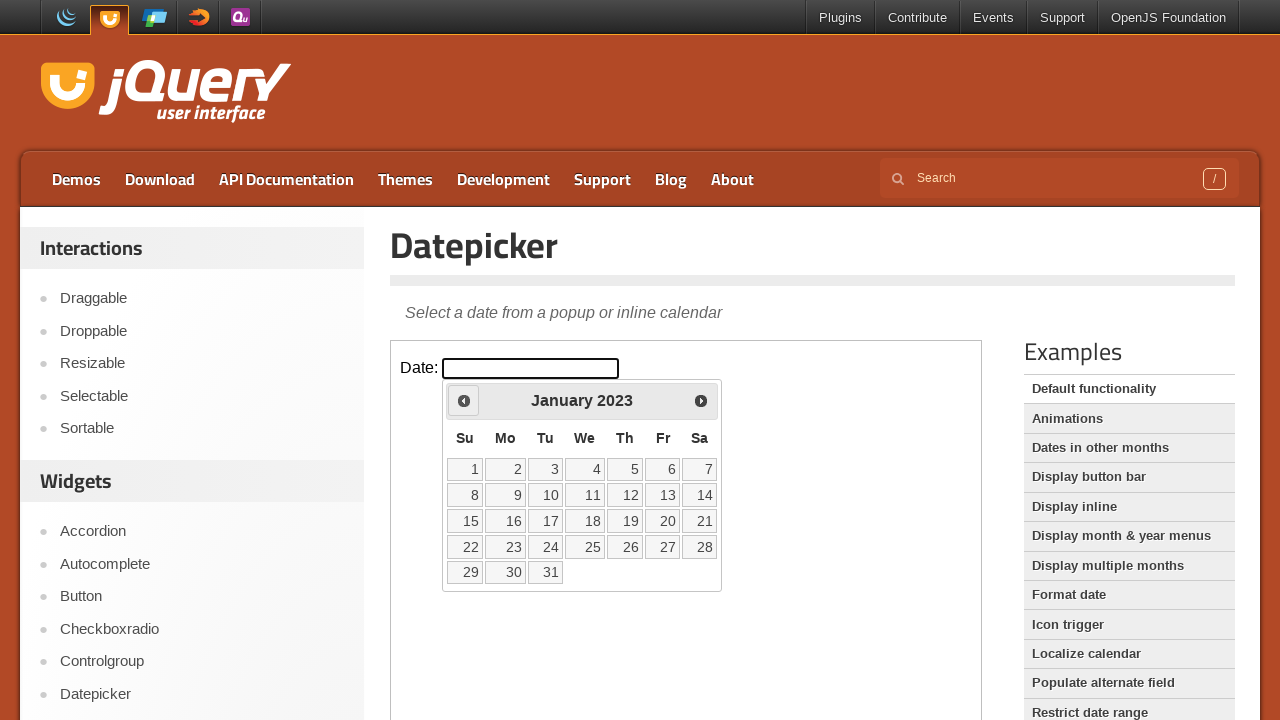

Checked current date: January 2023
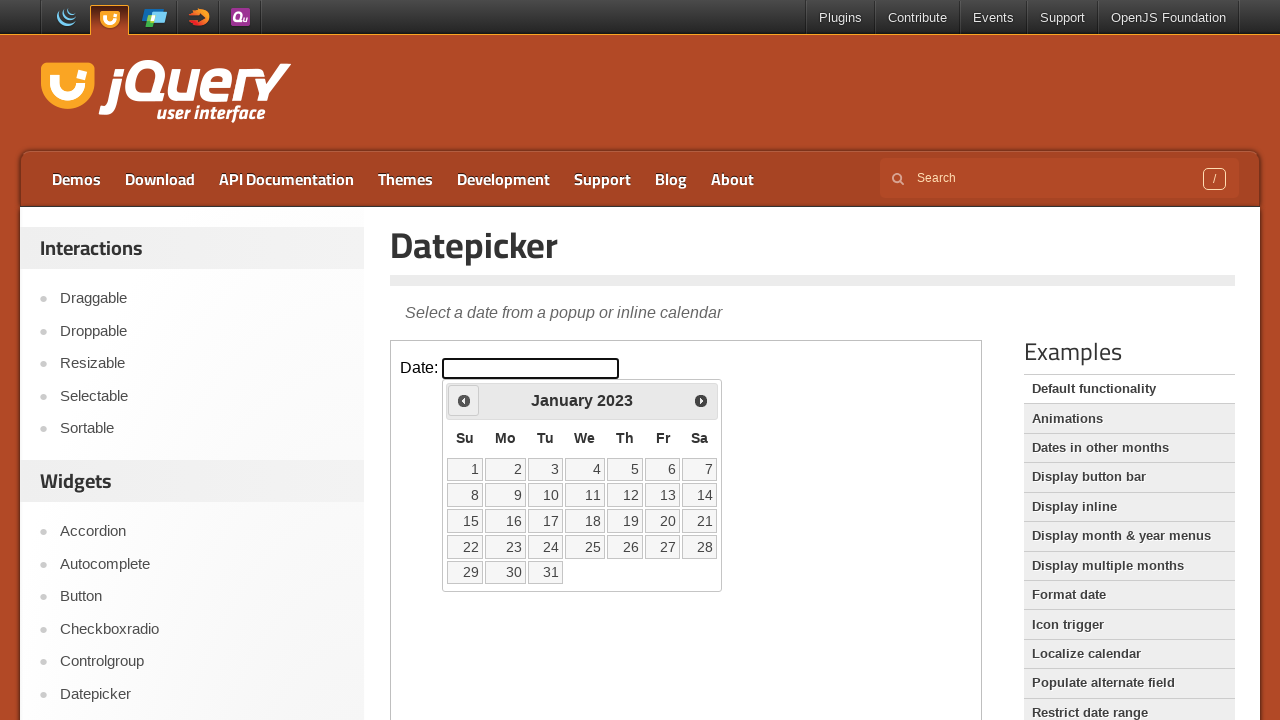

Clicked previous month navigation arrow at (464, 400) on iframe >> nth=0 >> internal:control=enter-frame >> xpath=//*[@id='ui-datepicker-
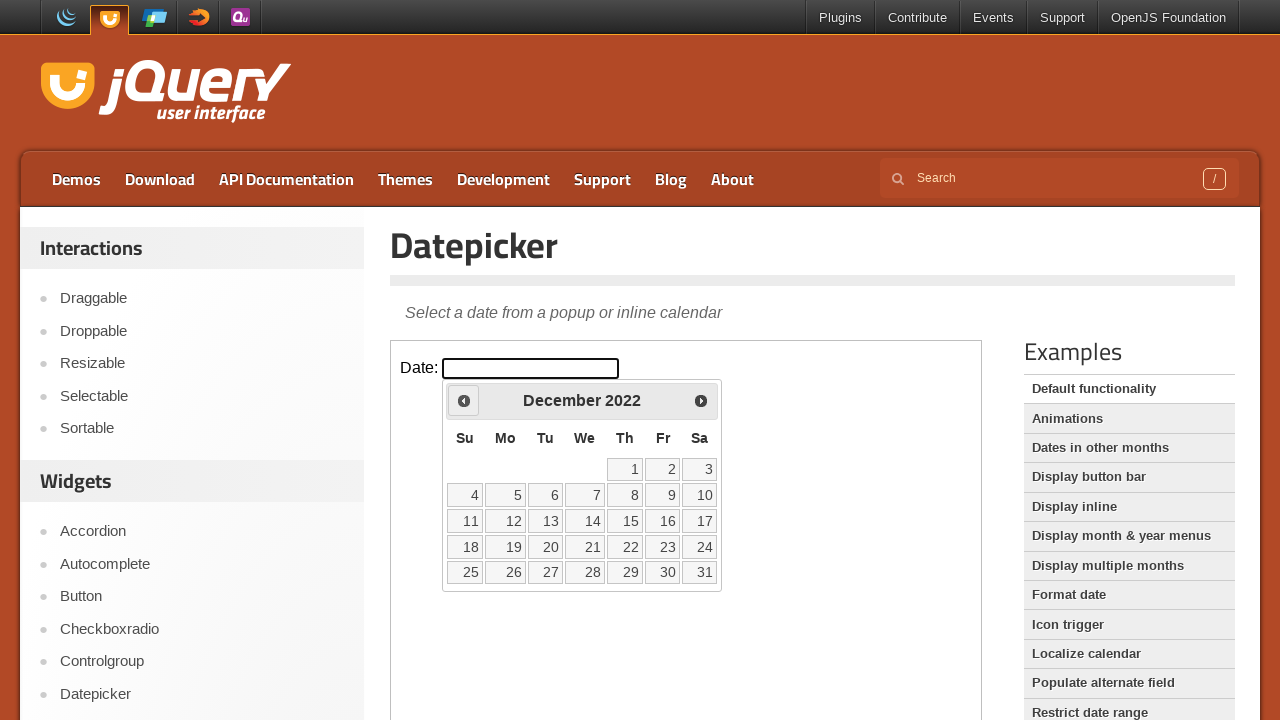

Checked current date: December 2022
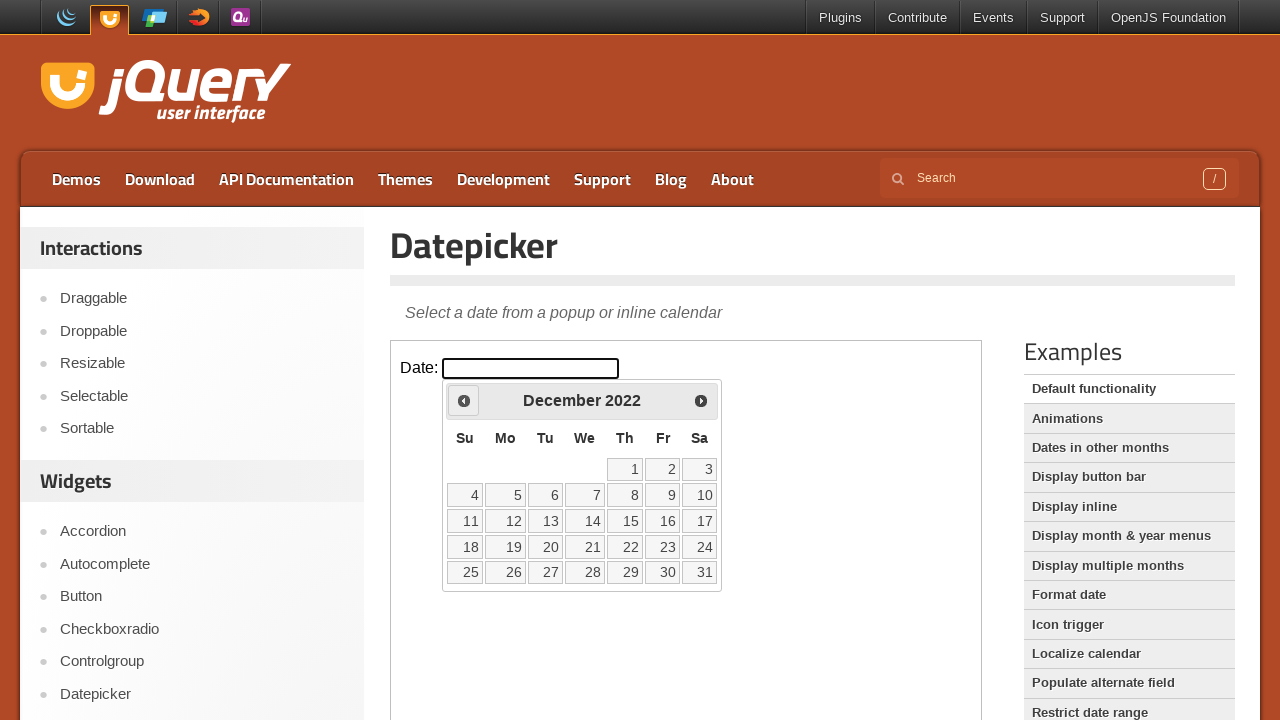

Clicked previous month navigation arrow at (464, 400) on iframe >> nth=0 >> internal:control=enter-frame >> xpath=//*[@id='ui-datepicker-
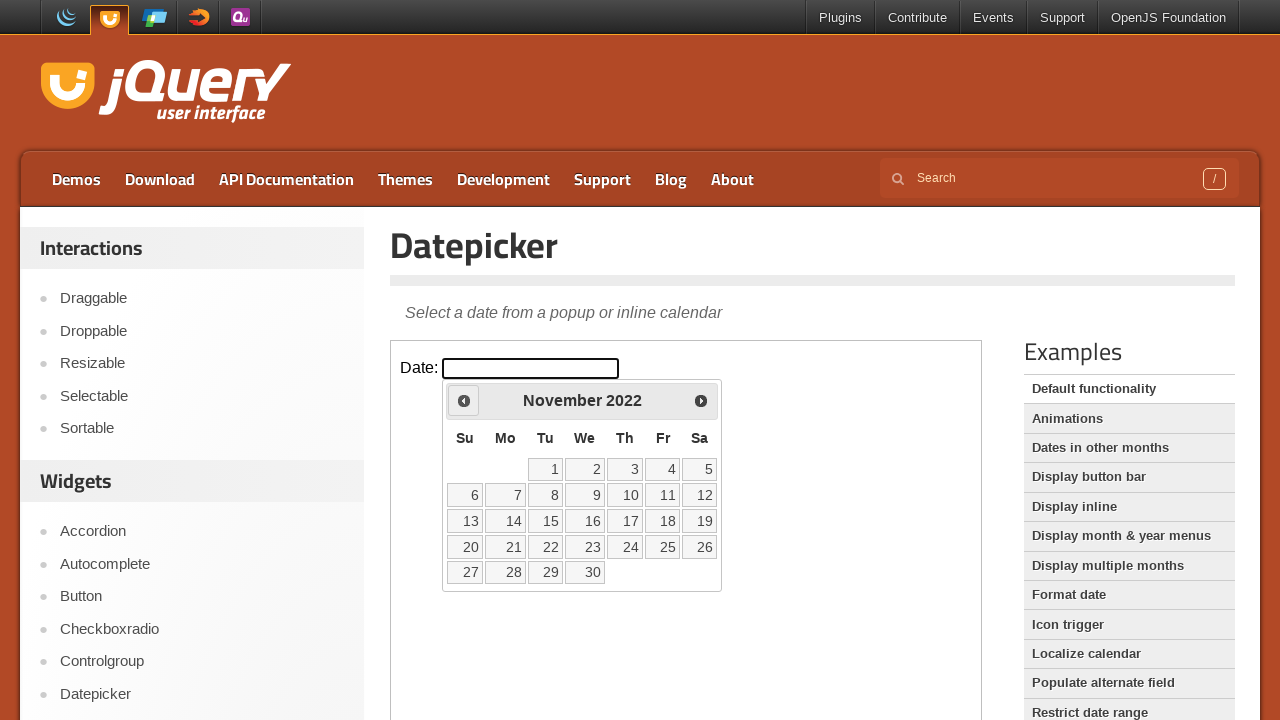

Checked current date: November 2022
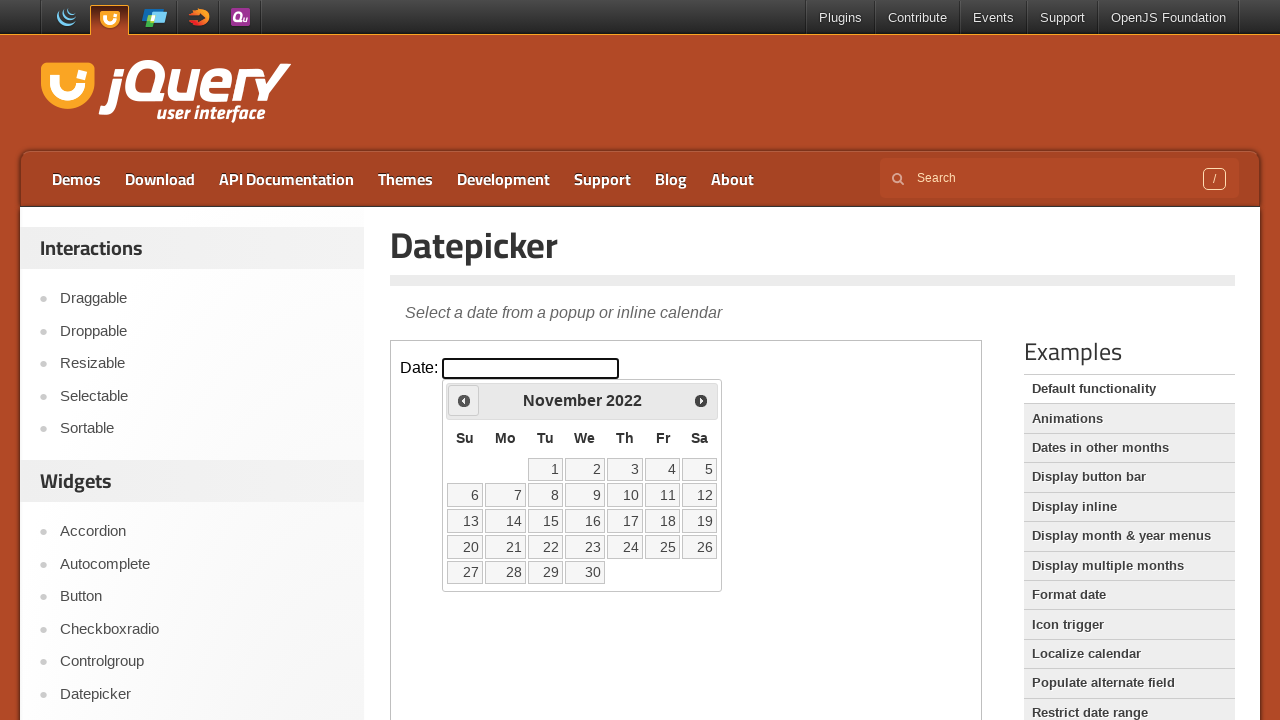

Clicked previous month navigation arrow at (464, 400) on iframe >> nth=0 >> internal:control=enter-frame >> xpath=//*[@id='ui-datepicker-
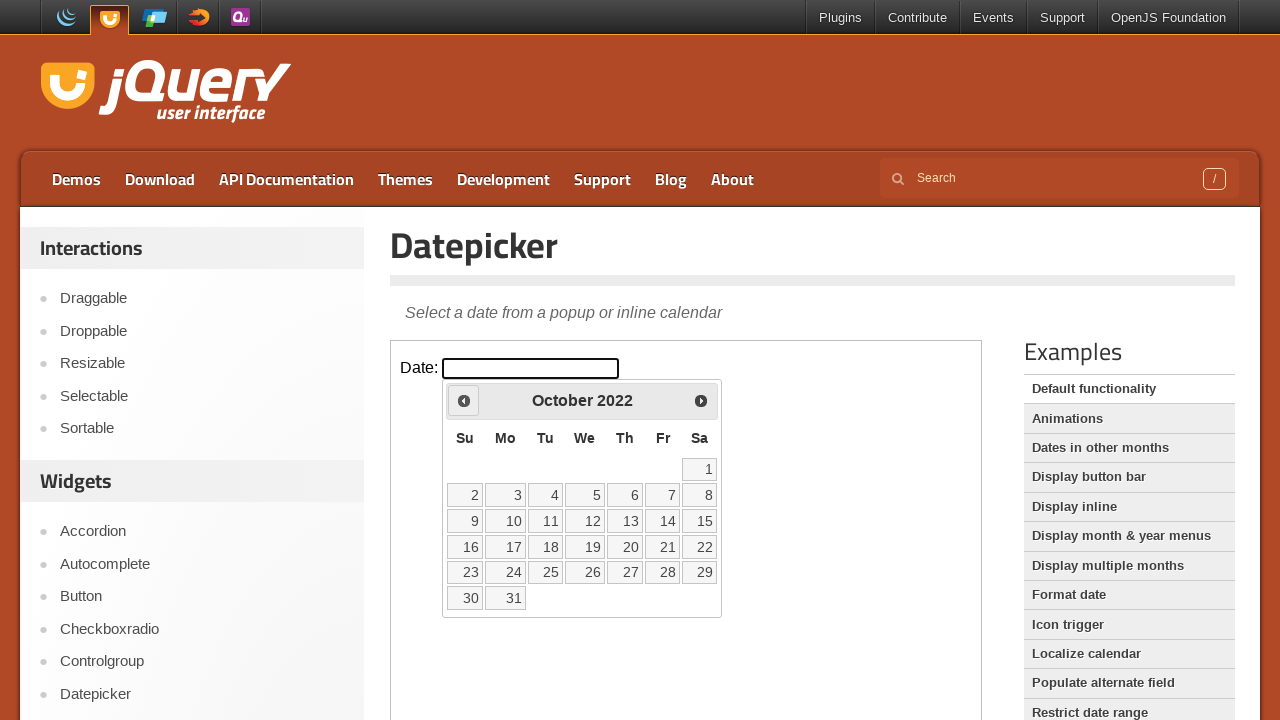

Checked current date: October 2022
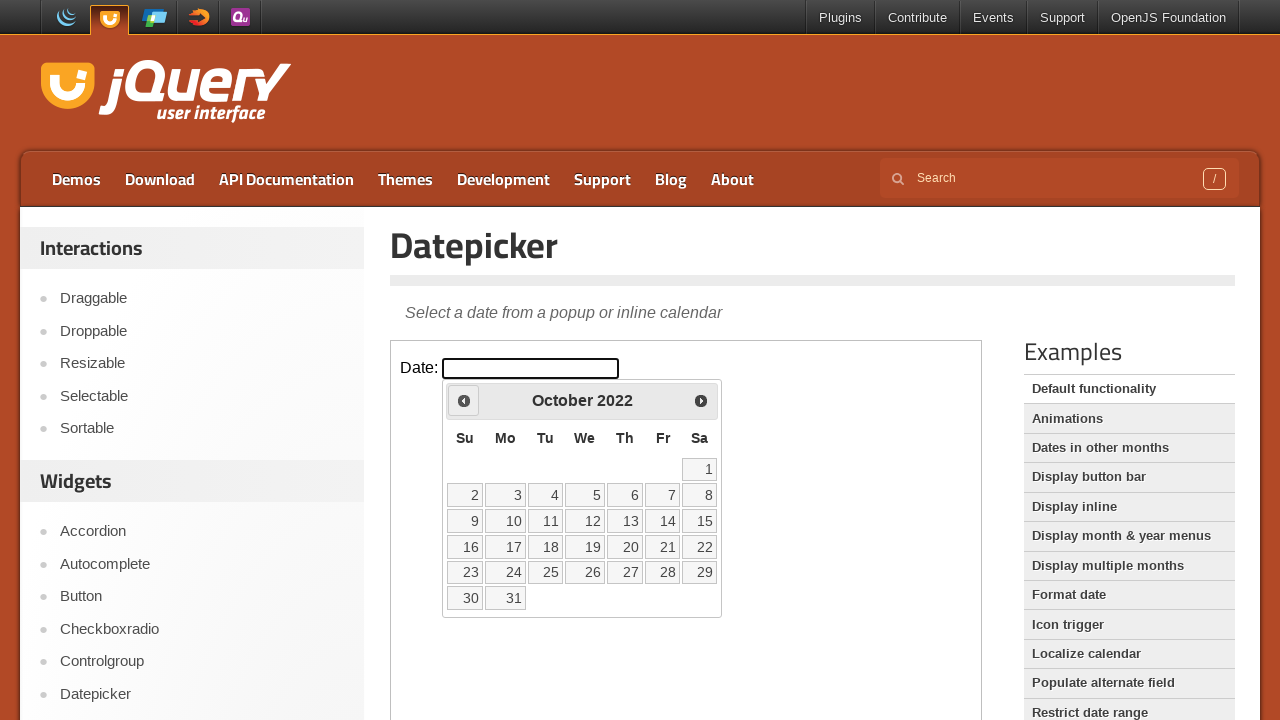

Clicked previous month navigation arrow at (464, 400) on iframe >> nth=0 >> internal:control=enter-frame >> xpath=//*[@id='ui-datepicker-
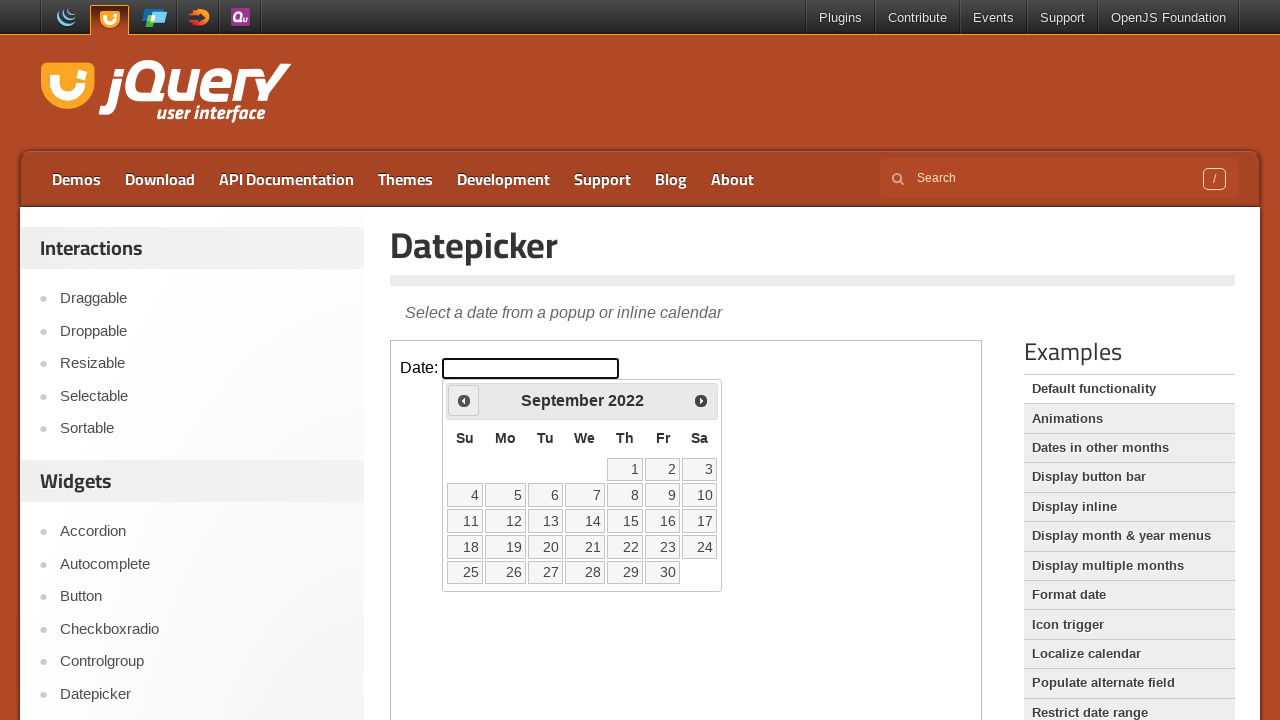

Checked current date: September 2022
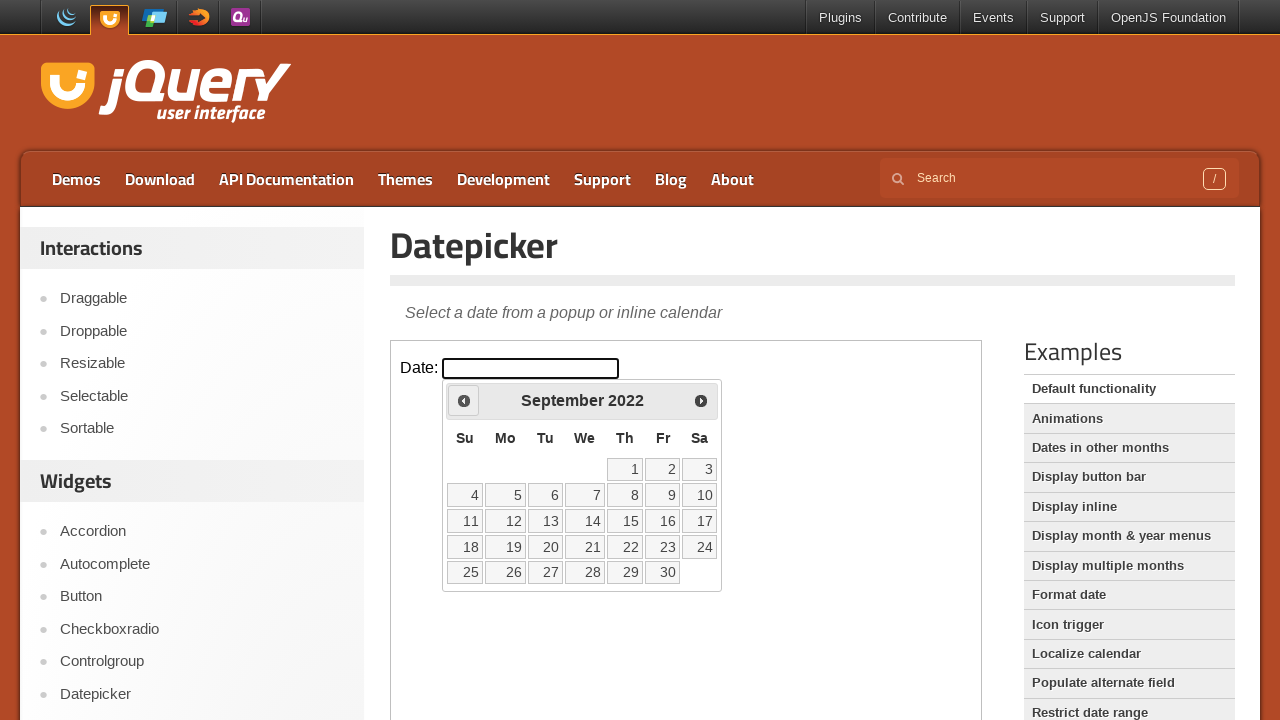

Clicked previous month navigation arrow at (464, 400) on iframe >> nth=0 >> internal:control=enter-frame >> xpath=//*[@id='ui-datepicker-
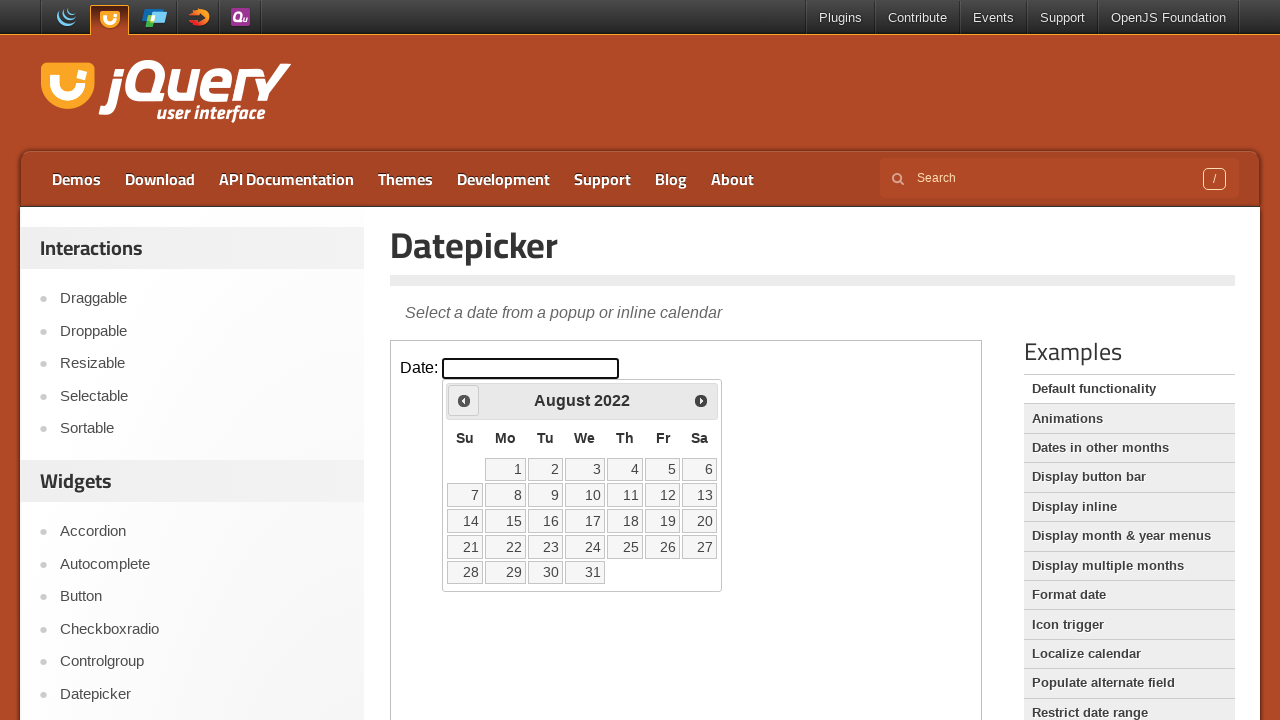

Checked current date: August 2022
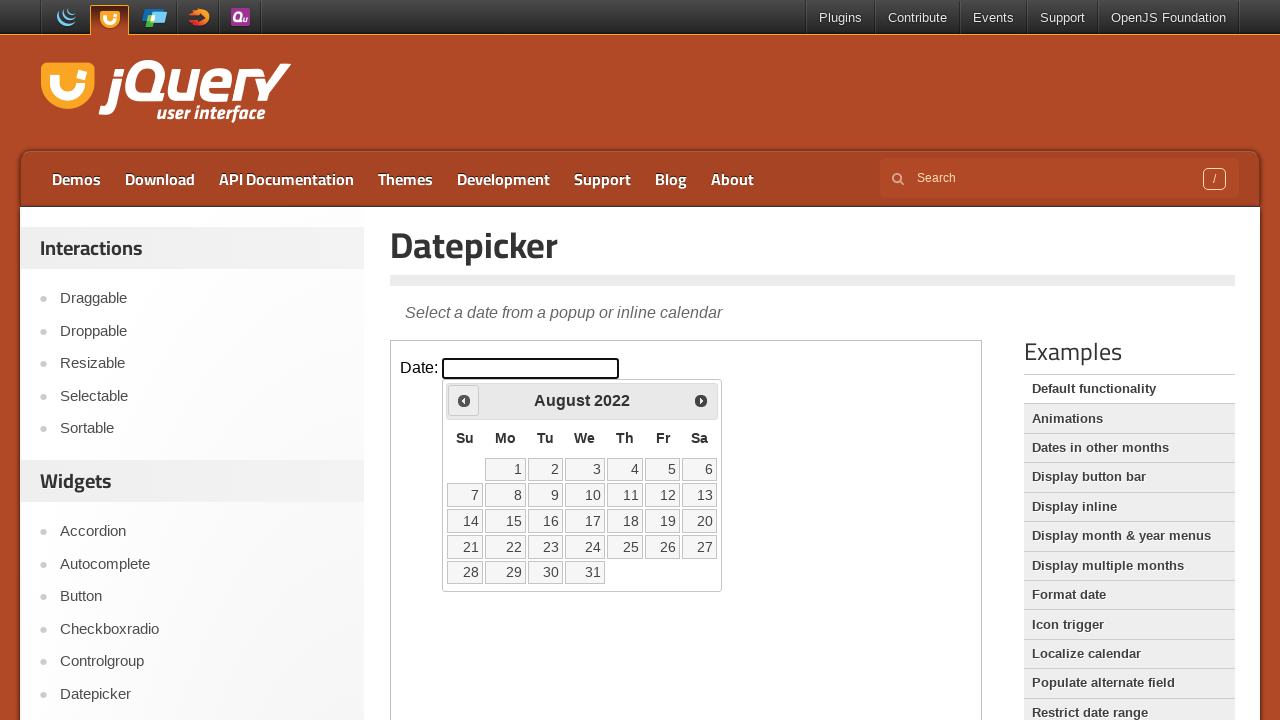

Clicked previous month navigation arrow at (464, 400) on iframe >> nth=0 >> internal:control=enter-frame >> xpath=//*[@id='ui-datepicker-
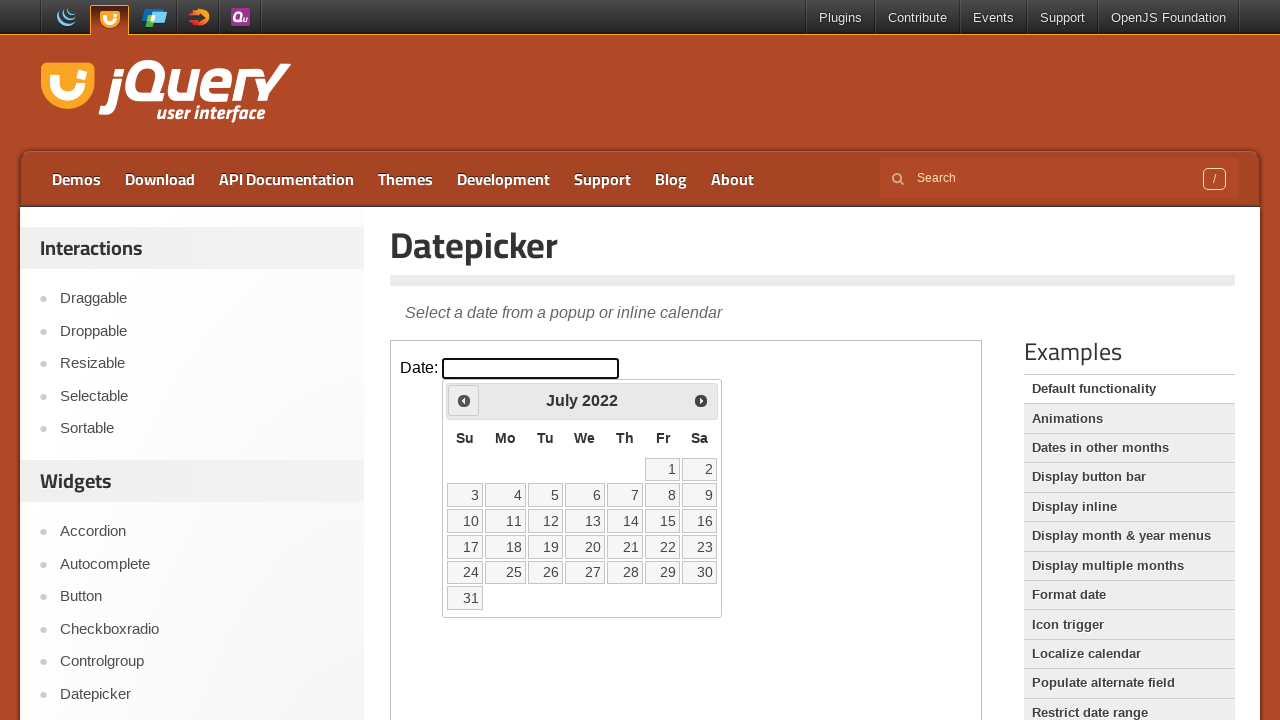

Checked current date: July 2022
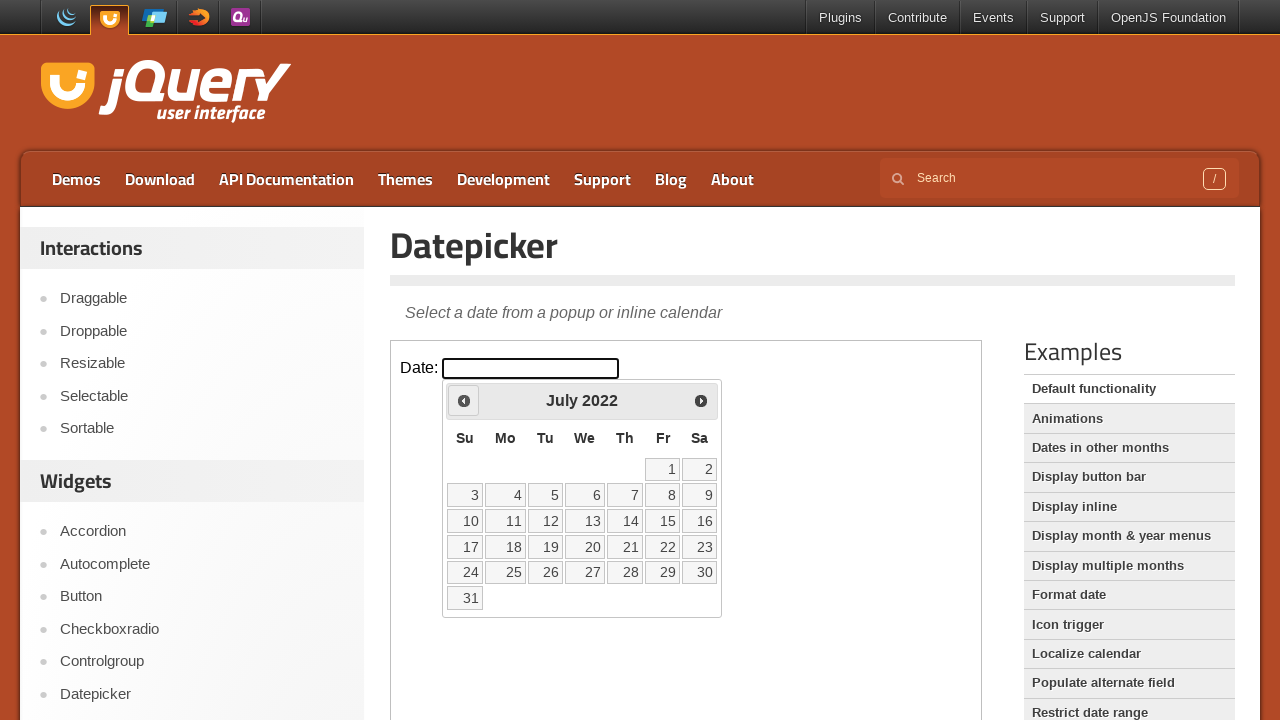

Clicked previous month navigation arrow at (464, 400) on iframe >> nth=0 >> internal:control=enter-frame >> xpath=//*[@id='ui-datepicker-
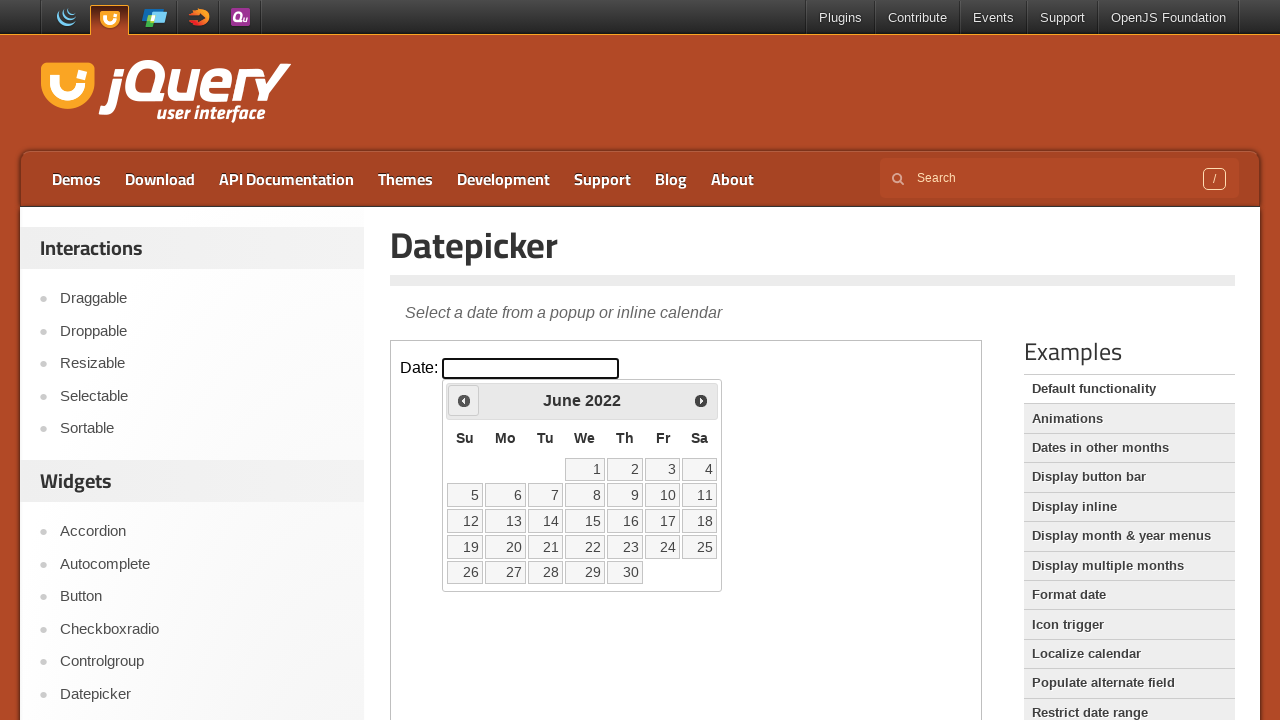

Checked current date: June 2022
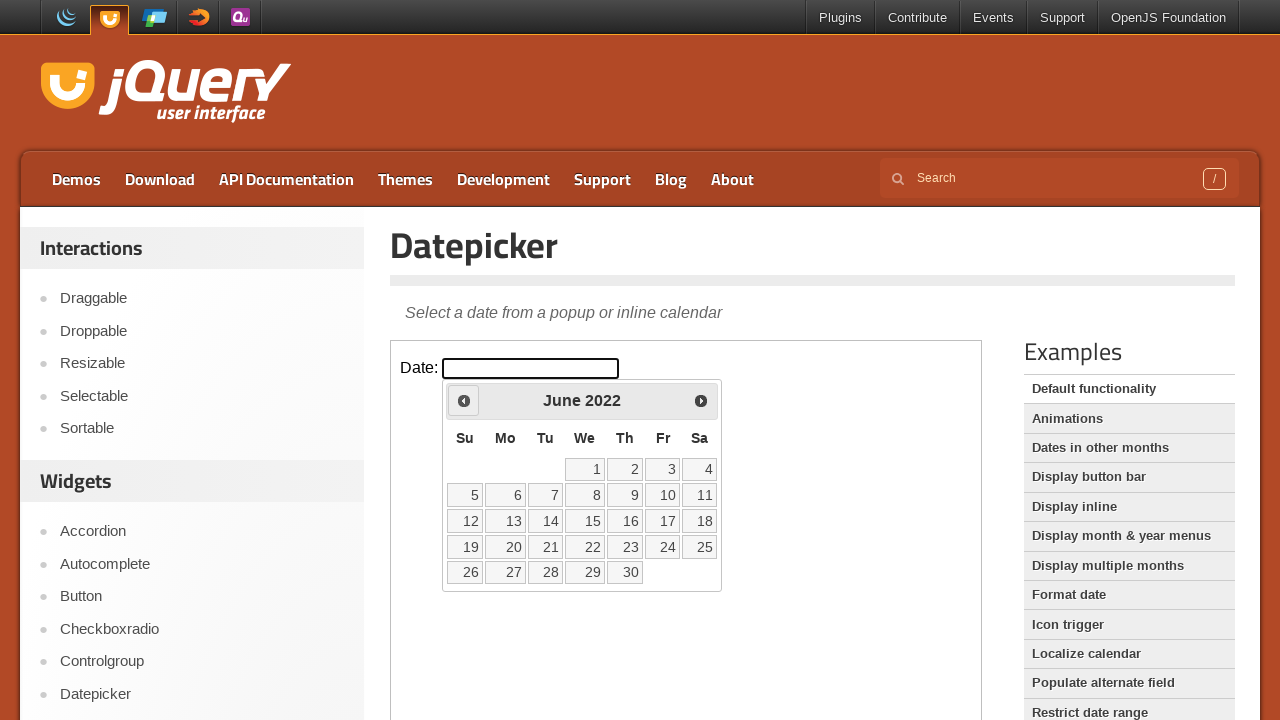

Clicked previous month navigation arrow at (464, 400) on iframe >> nth=0 >> internal:control=enter-frame >> xpath=//*[@id='ui-datepicker-
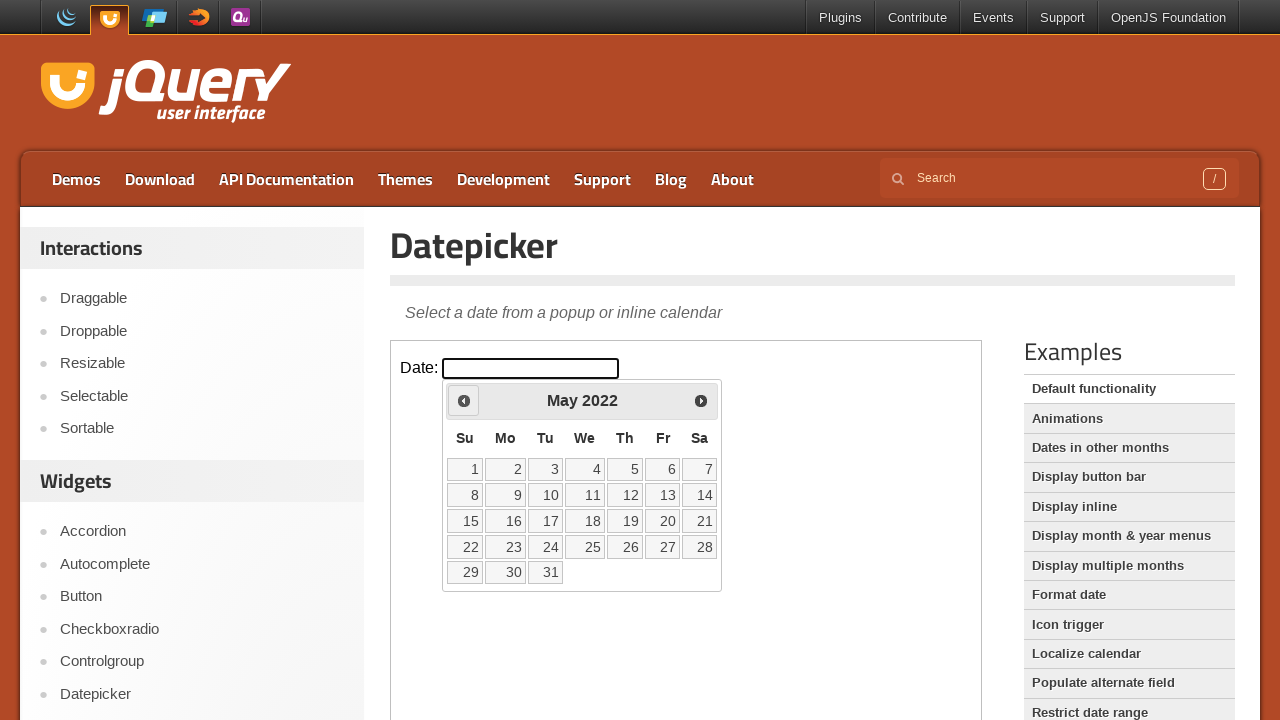

Checked current date: May 2022
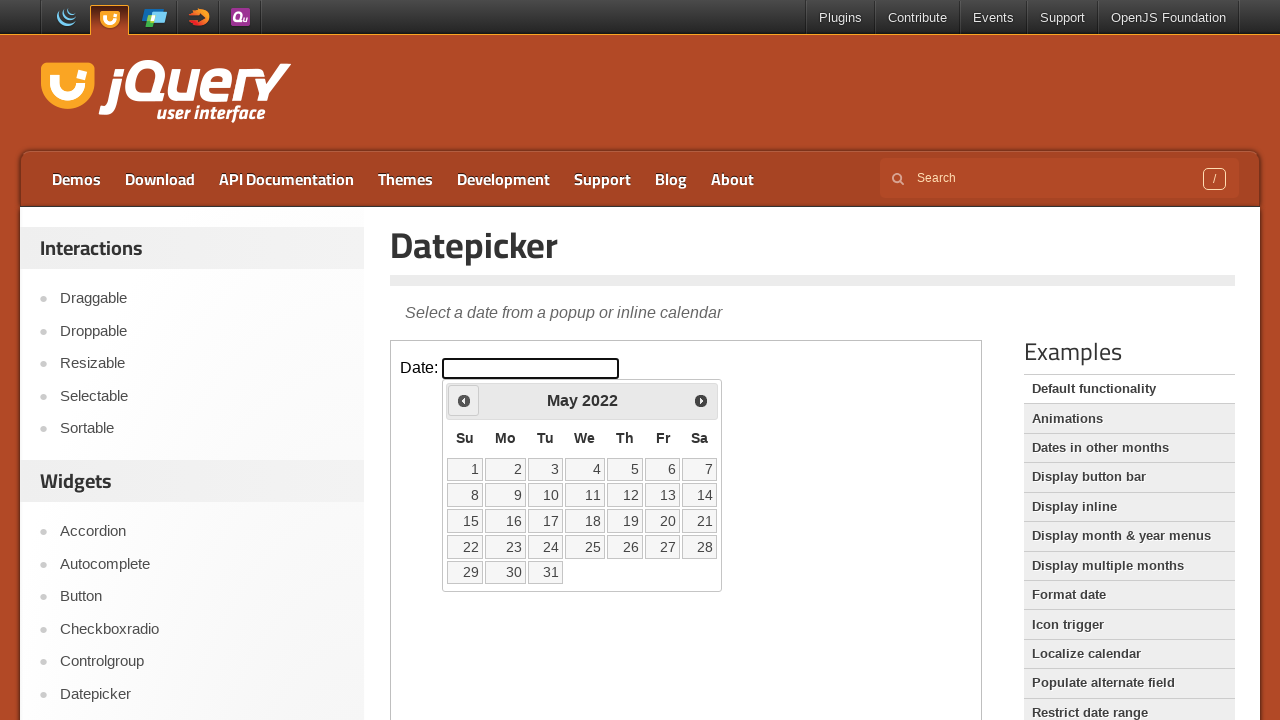

Clicked previous month navigation arrow at (464, 400) on iframe >> nth=0 >> internal:control=enter-frame >> xpath=//*[@id='ui-datepicker-
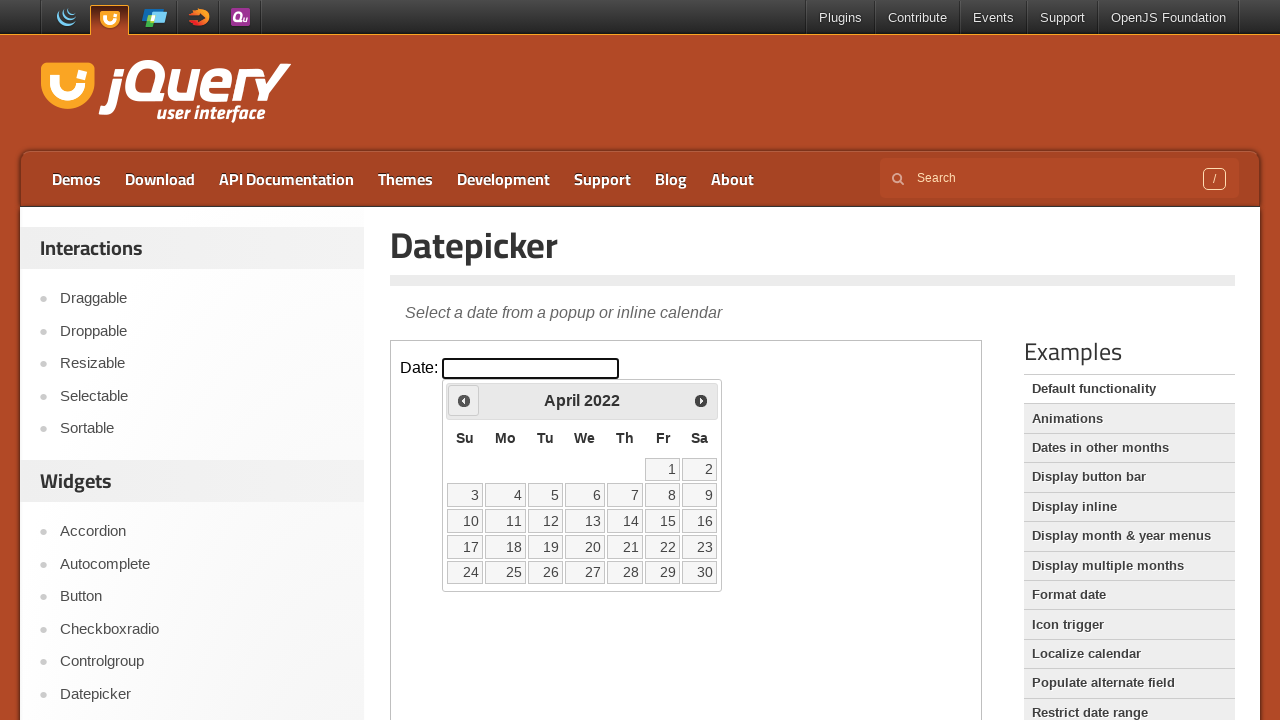

Checked current date: April 2022
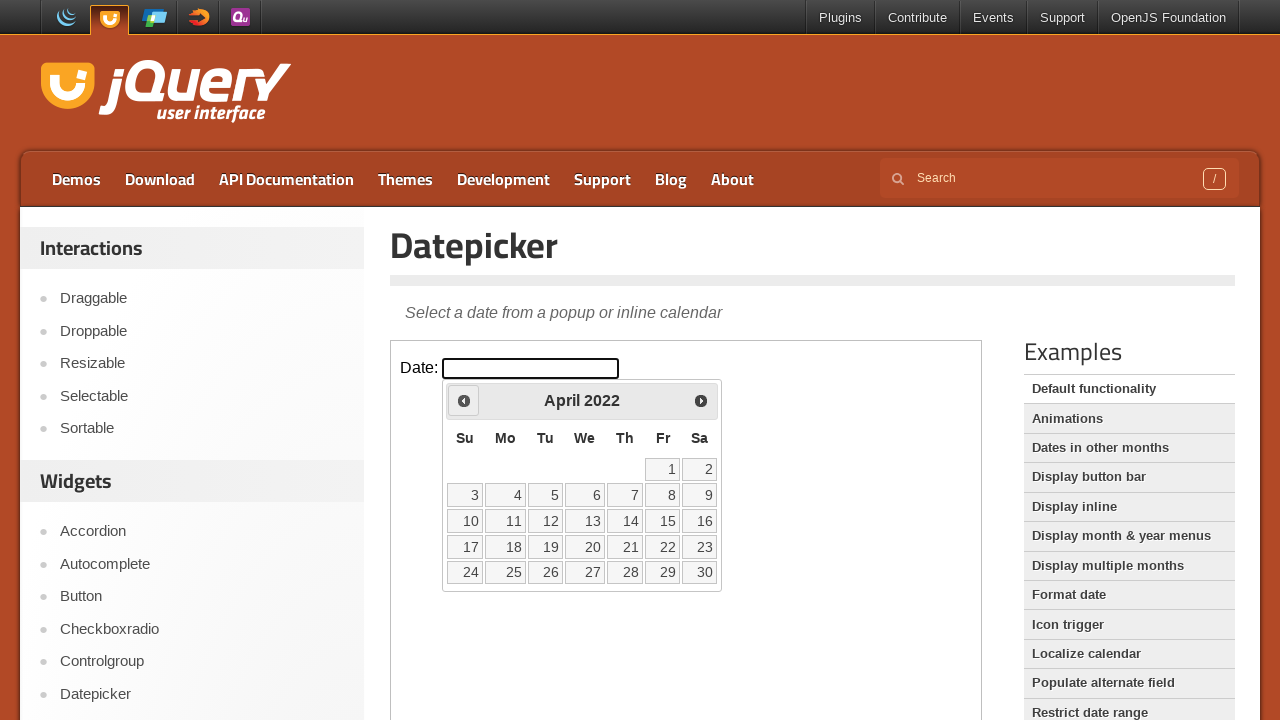

Clicked previous month navigation arrow at (464, 400) on iframe >> nth=0 >> internal:control=enter-frame >> xpath=//*[@id='ui-datepicker-
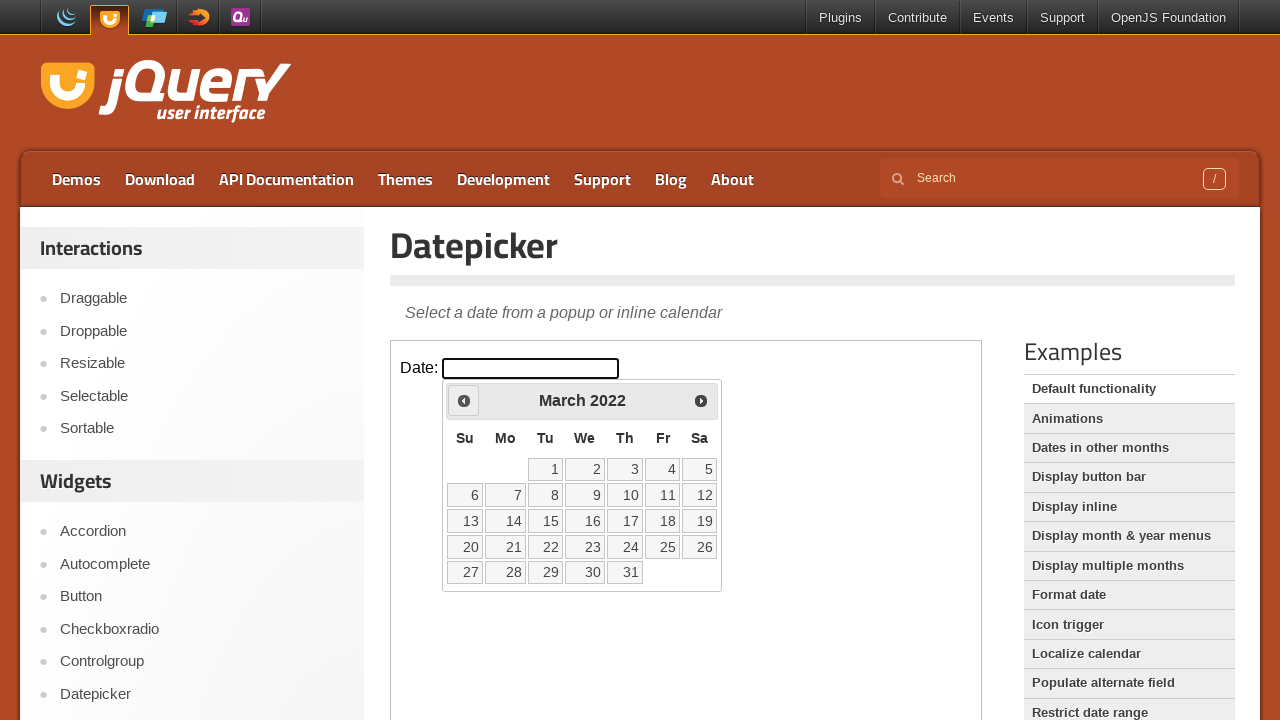

Checked current date: March 2022
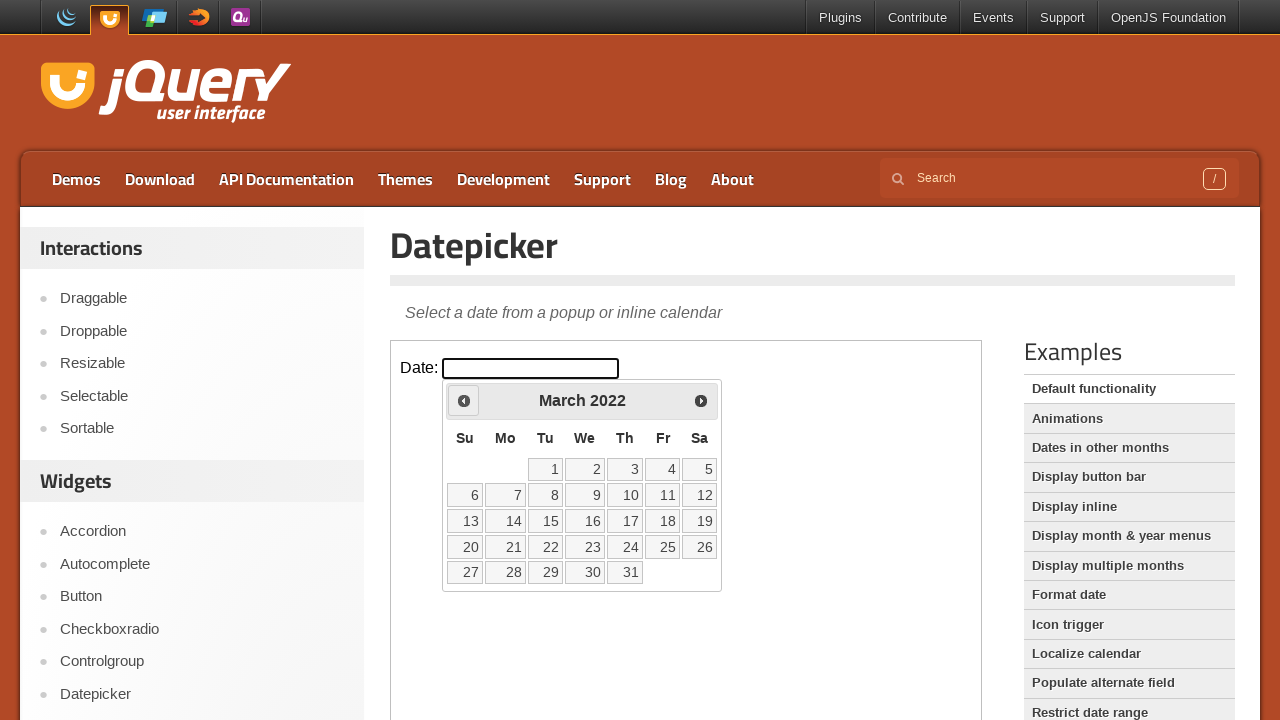

Clicked previous month navigation arrow at (464, 400) on iframe >> nth=0 >> internal:control=enter-frame >> xpath=//*[@id='ui-datepicker-
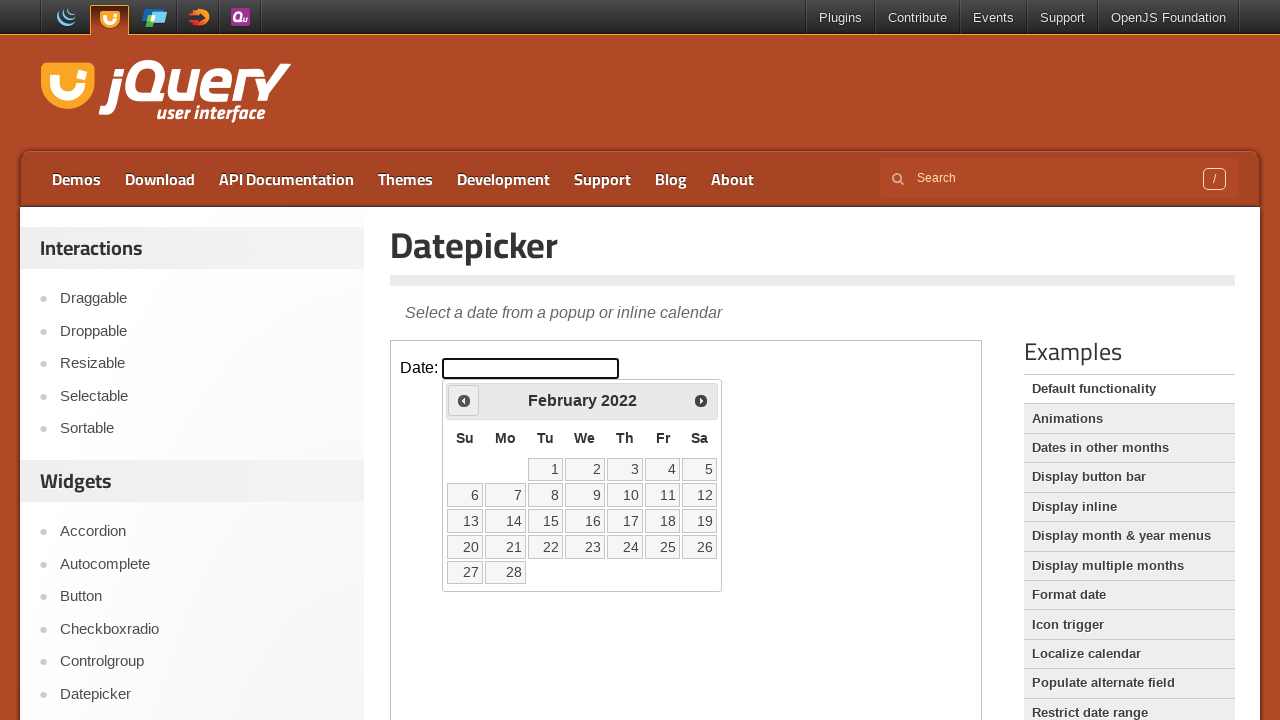

Checked current date: February 2022
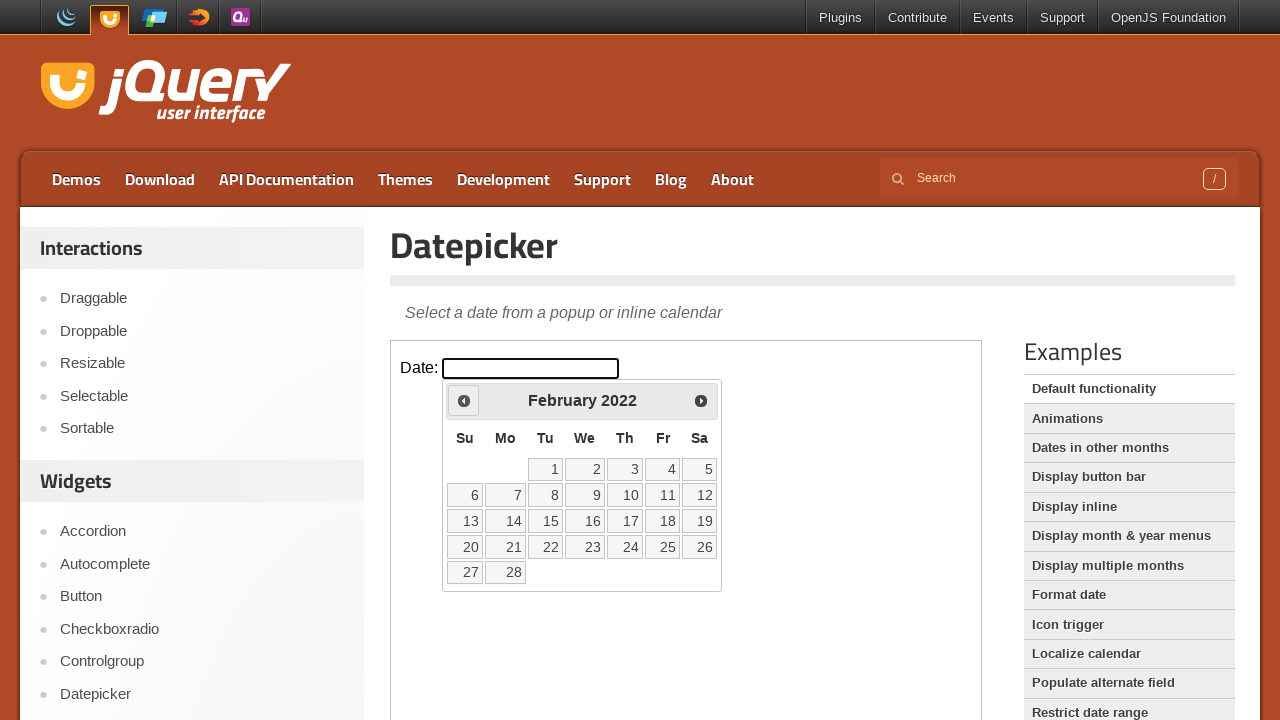

Clicked previous month navigation arrow at (464, 400) on iframe >> nth=0 >> internal:control=enter-frame >> xpath=//*[@id='ui-datepicker-
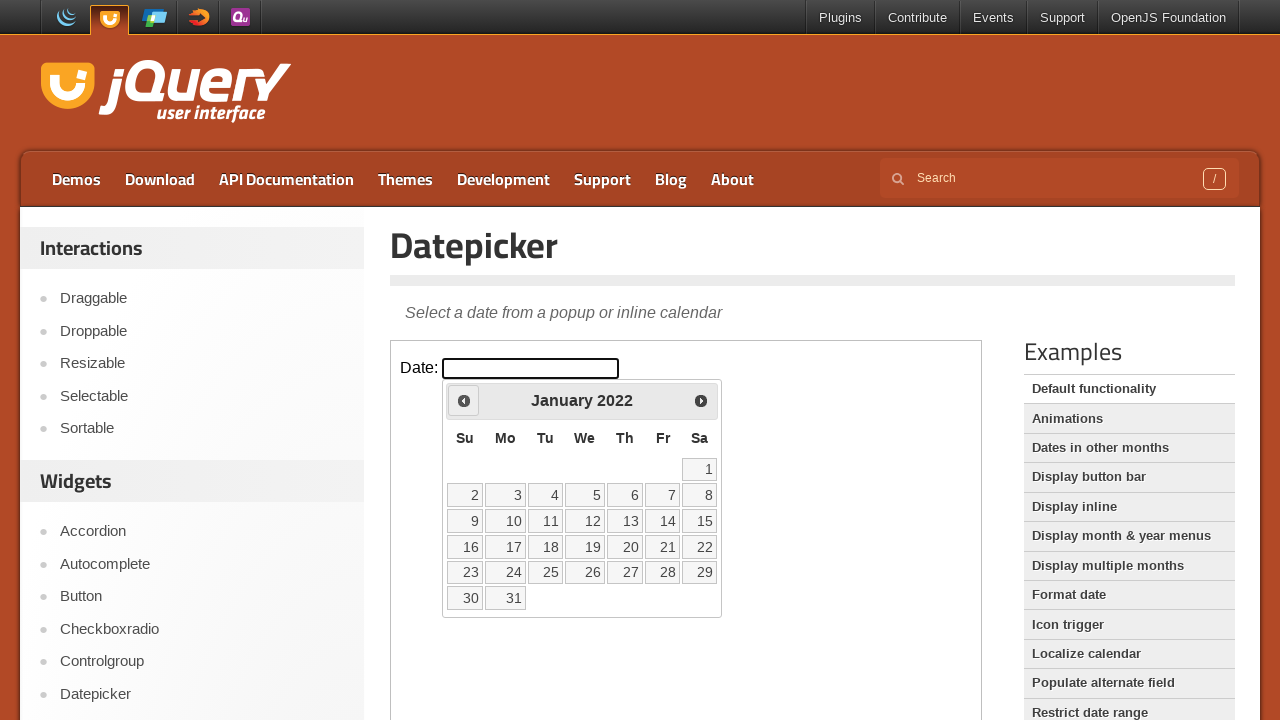

Checked current date: January 2022
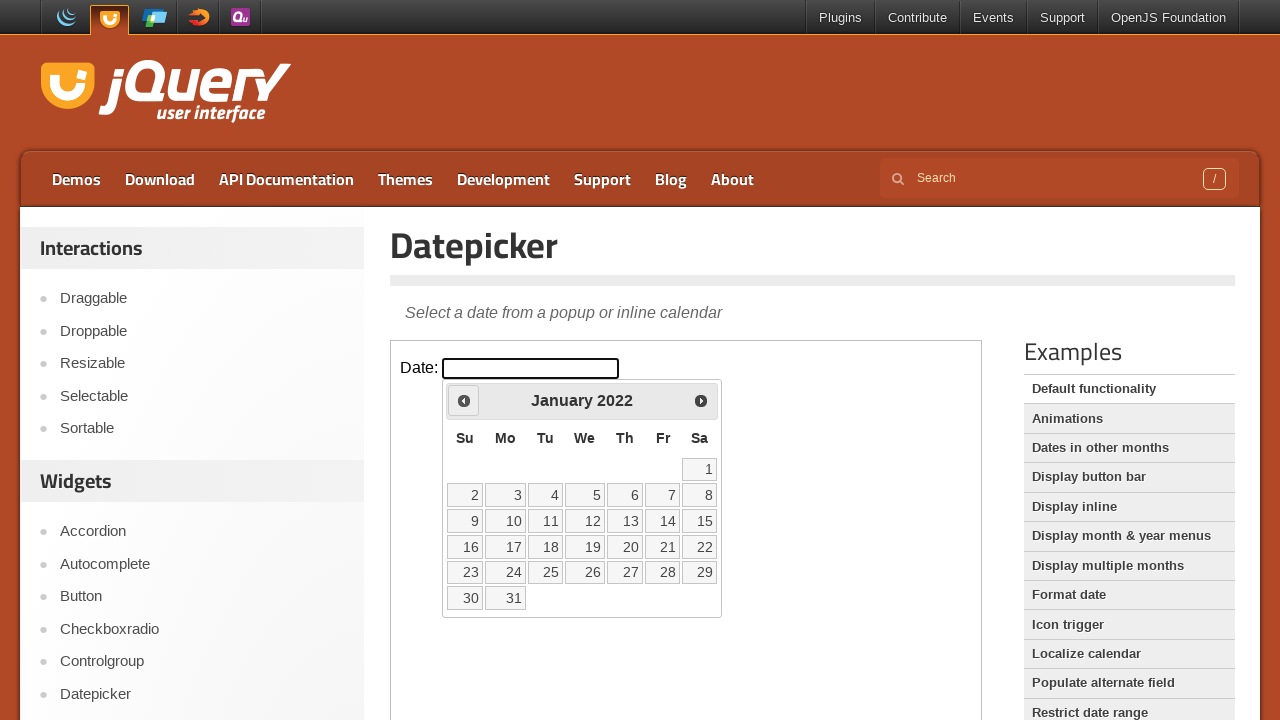

Clicked previous month navigation arrow at (464, 400) on iframe >> nth=0 >> internal:control=enter-frame >> xpath=//*[@id='ui-datepicker-
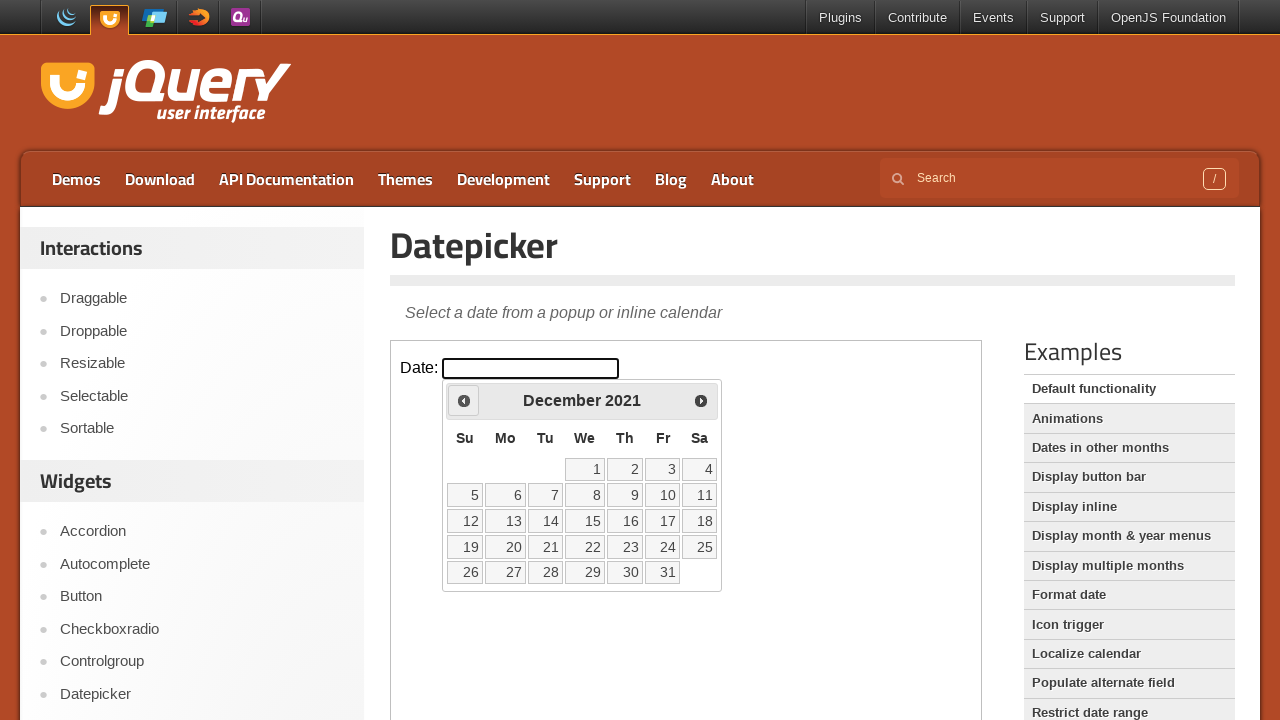

Checked current date: December 2021
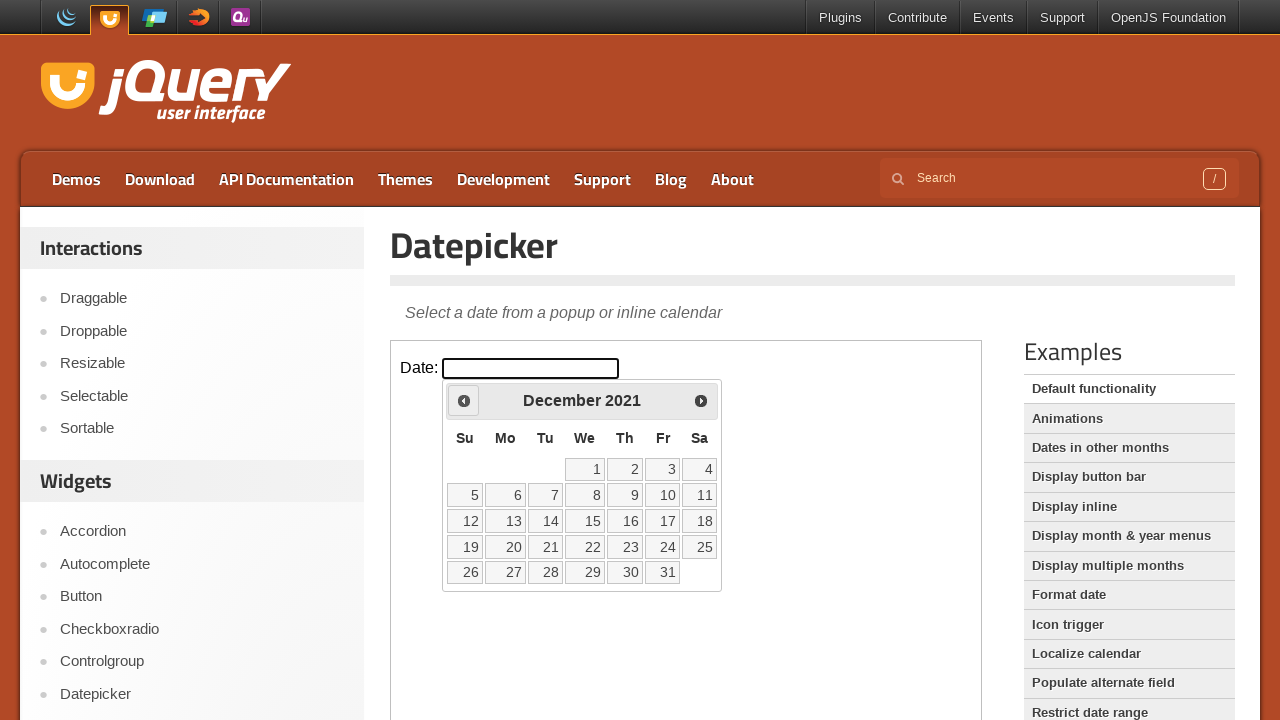

Clicked previous month navigation arrow at (464, 400) on iframe >> nth=0 >> internal:control=enter-frame >> xpath=//*[@id='ui-datepicker-
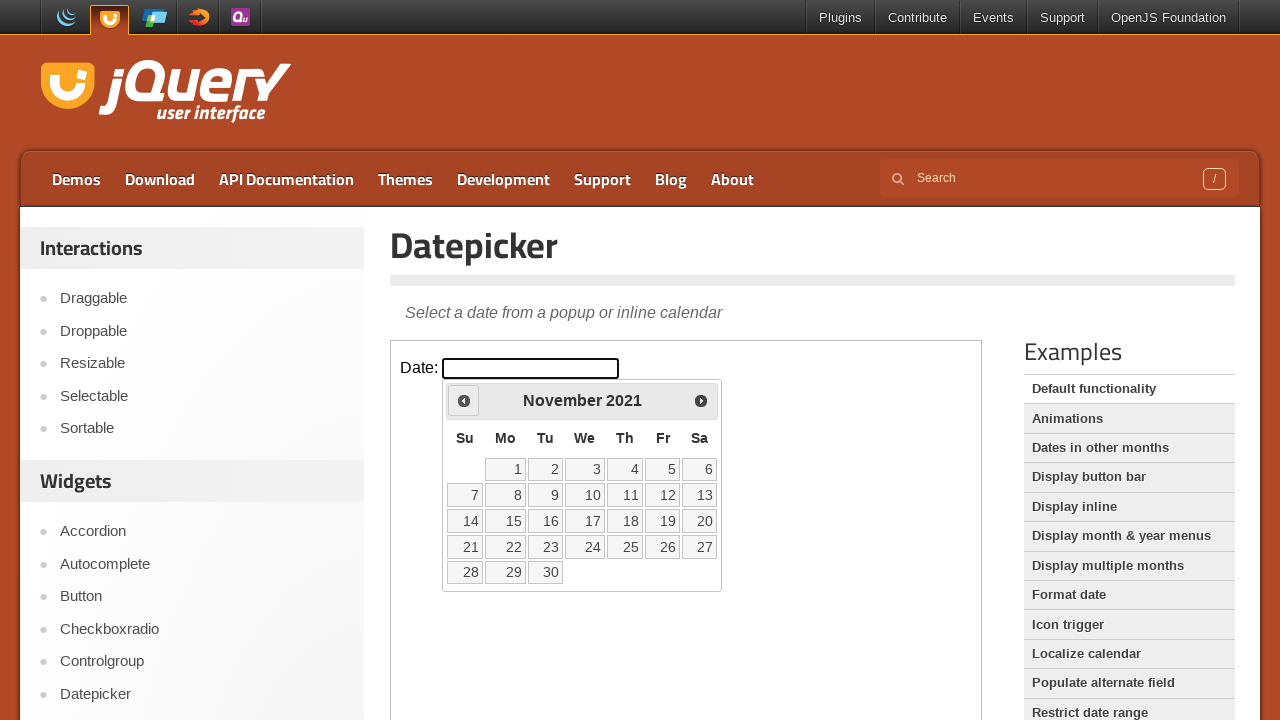

Checked current date: November 2021
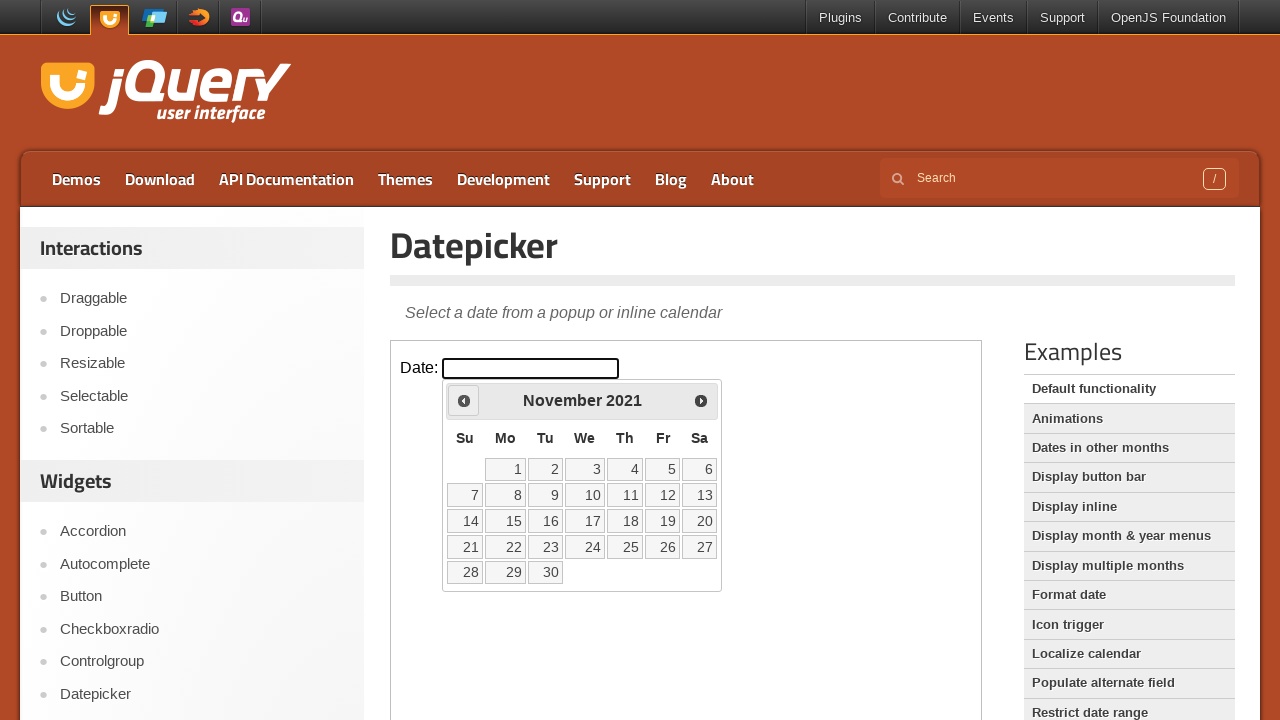

Clicked previous month navigation arrow at (464, 400) on iframe >> nth=0 >> internal:control=enter-frame >> xpath=//*[@id='ui-datepicker-
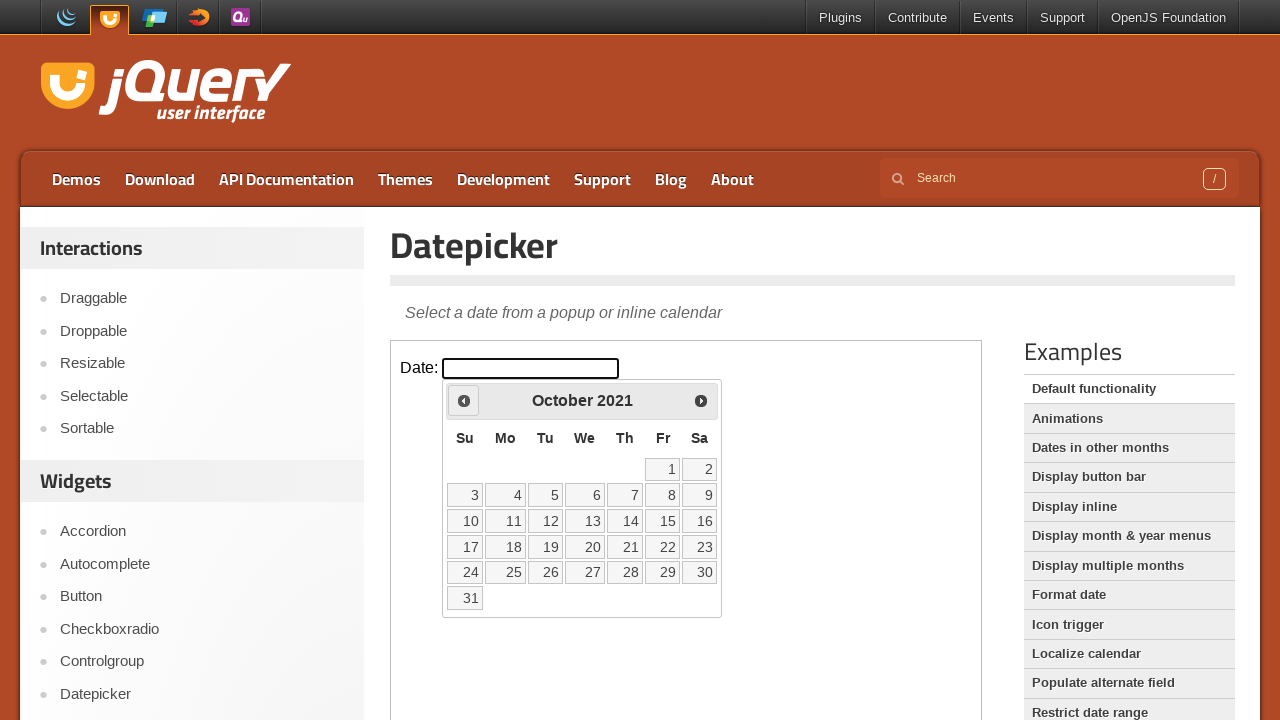

Checked current date: October 2021
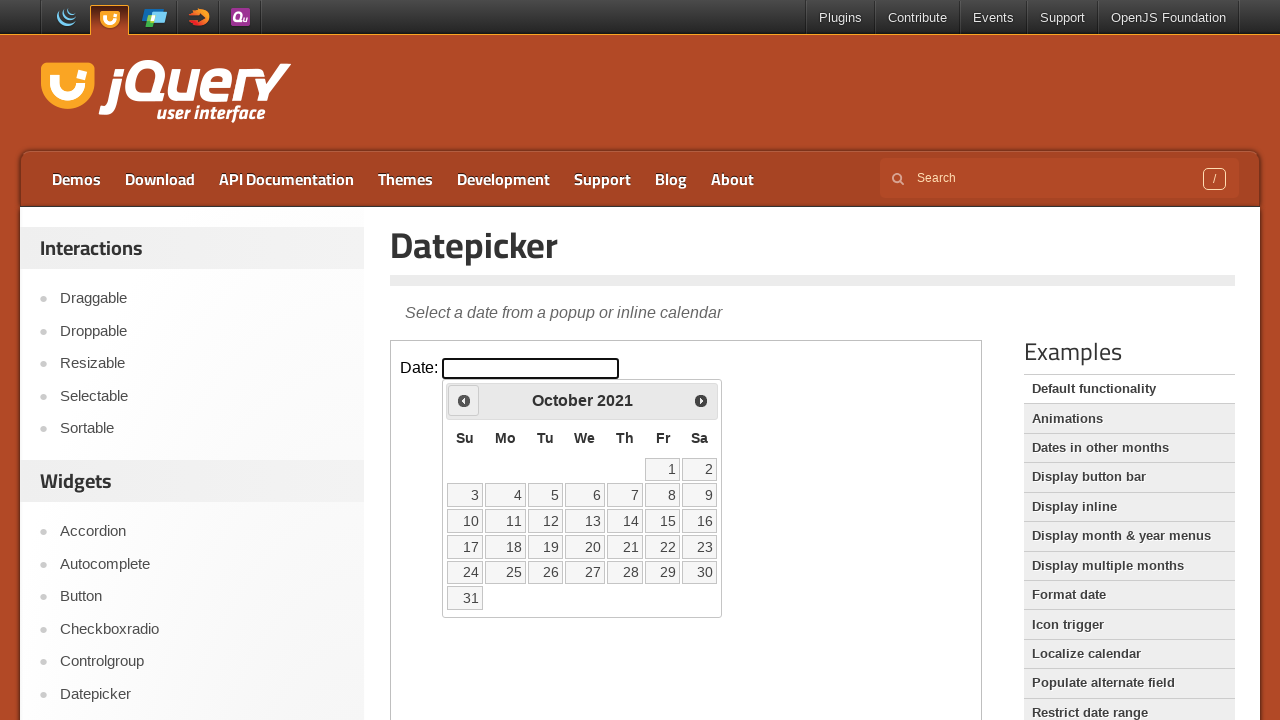

Clicked previous month navigation arrow at (464, 400) on iframe >> nth=0 >> internal:control=enter-frame >> xpath=//*[@id='ui-datepicker-
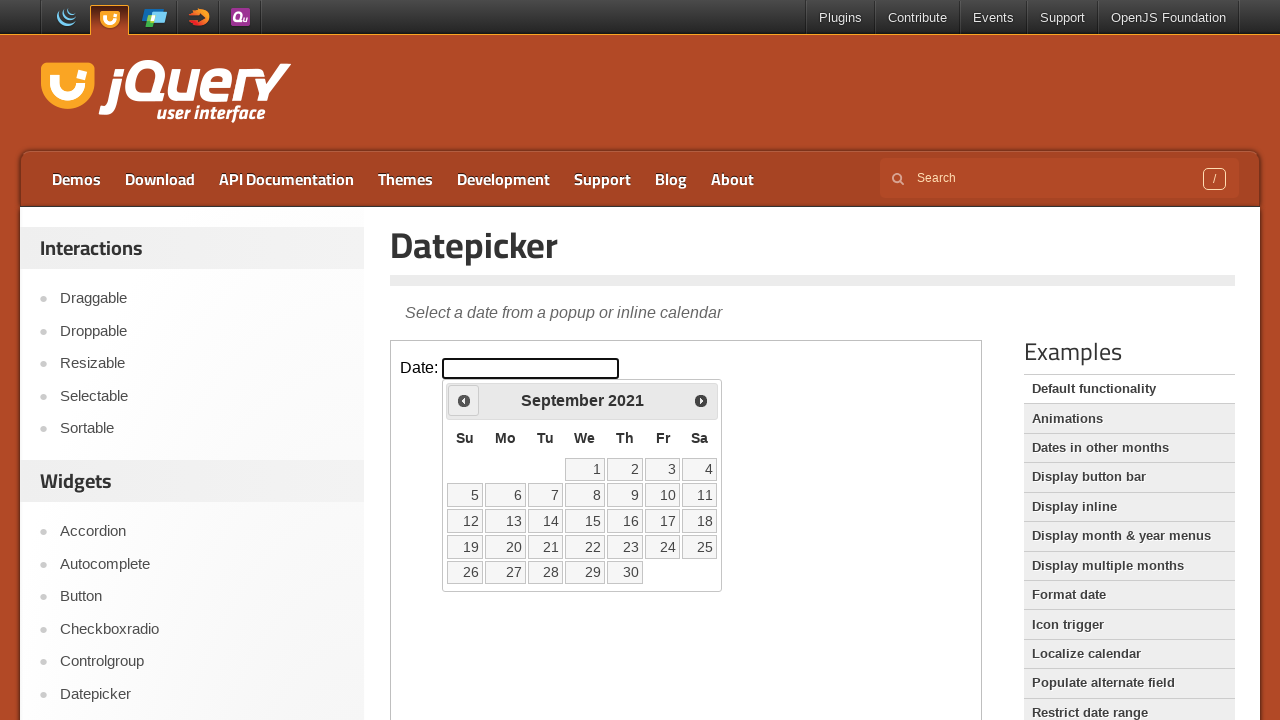

Checked current date: September 2021
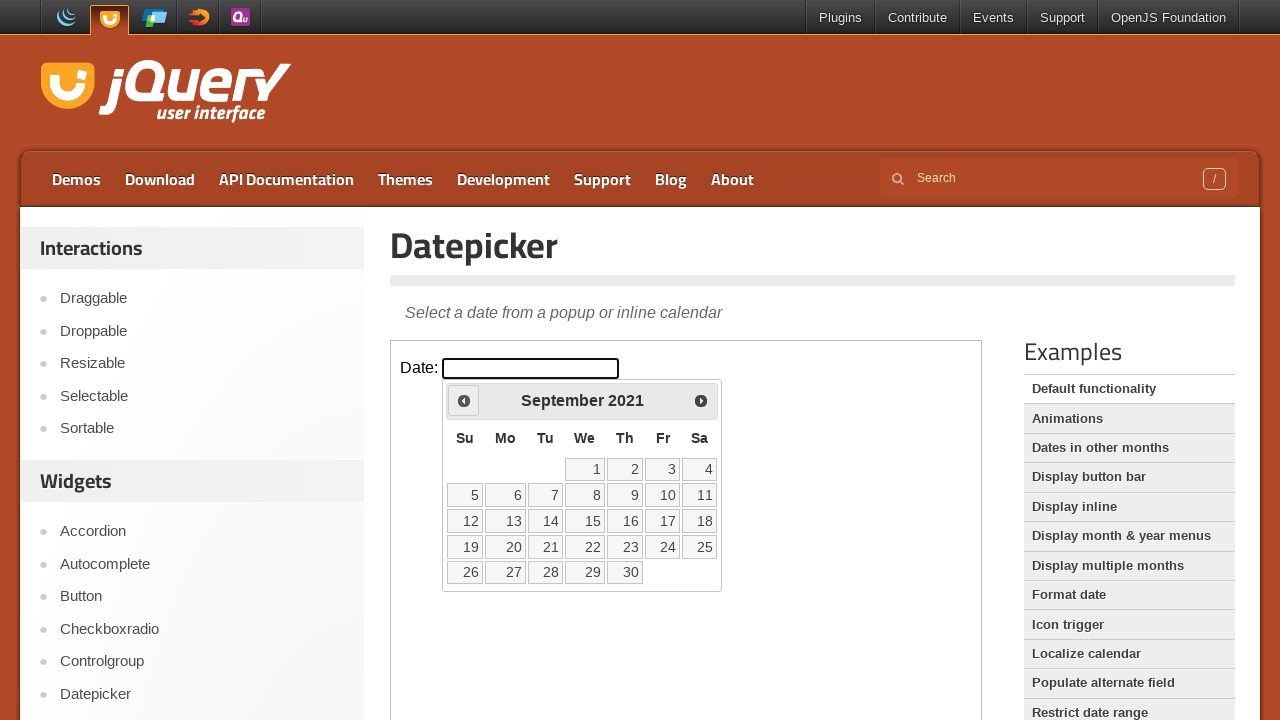

Clicked previous month navigation arrow at (464, 400) on iframe >> nth=0 >> internal:control=enter-frame >> xpath=//*[@id='ui-datepicker-
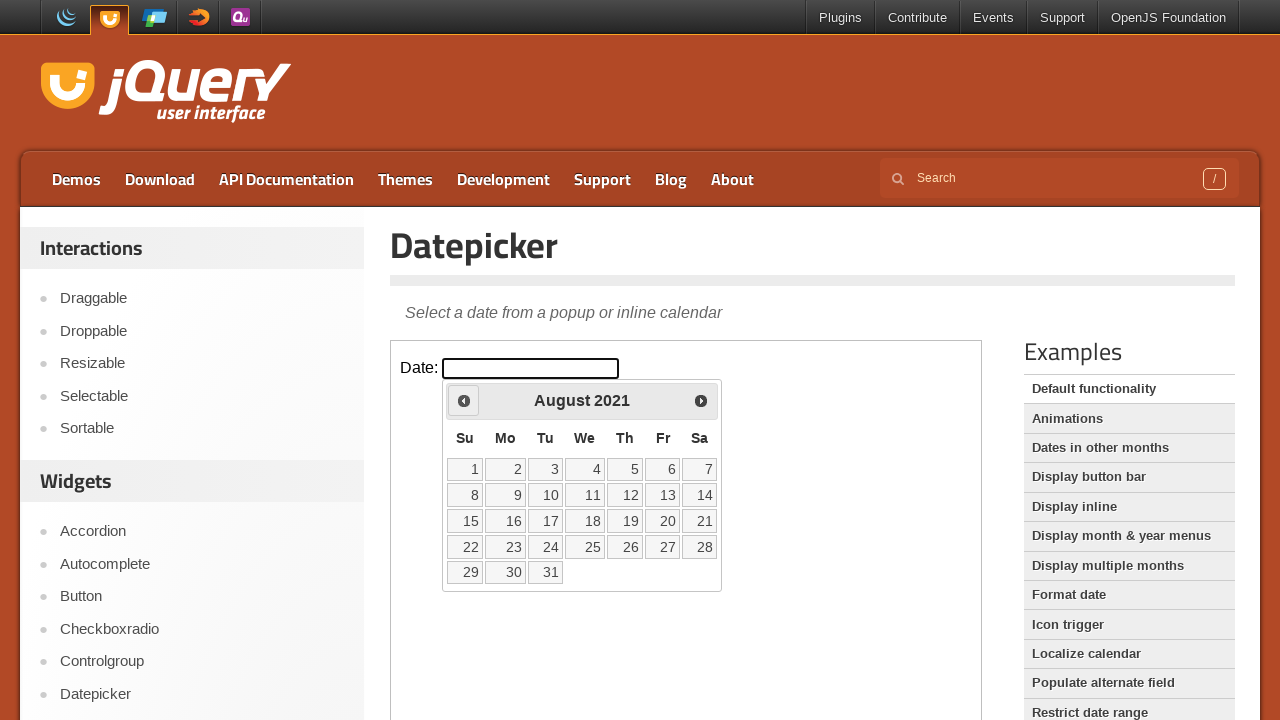

Checked current date: August 2021
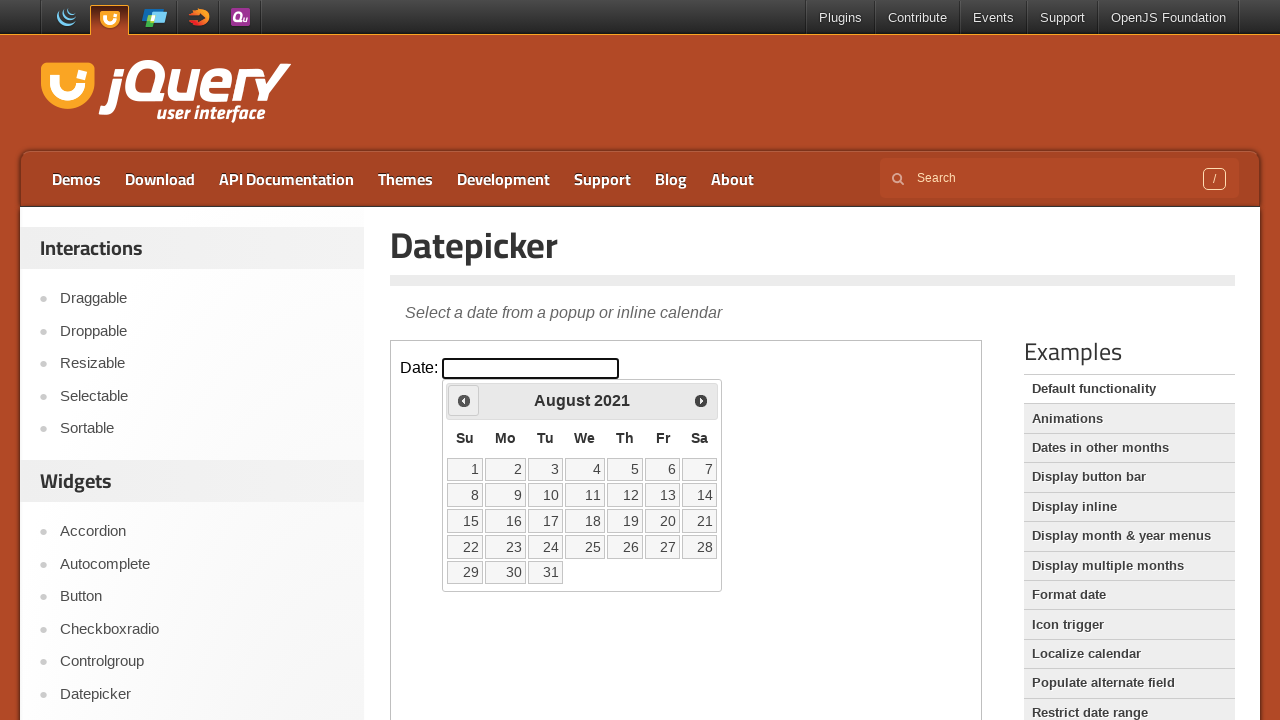

Clicked previous month navigation arrow at (464, 400) on iframe >> nth=0 >> internal:control=enter-frame >> xpath=//*[@id='ui-datepicker-
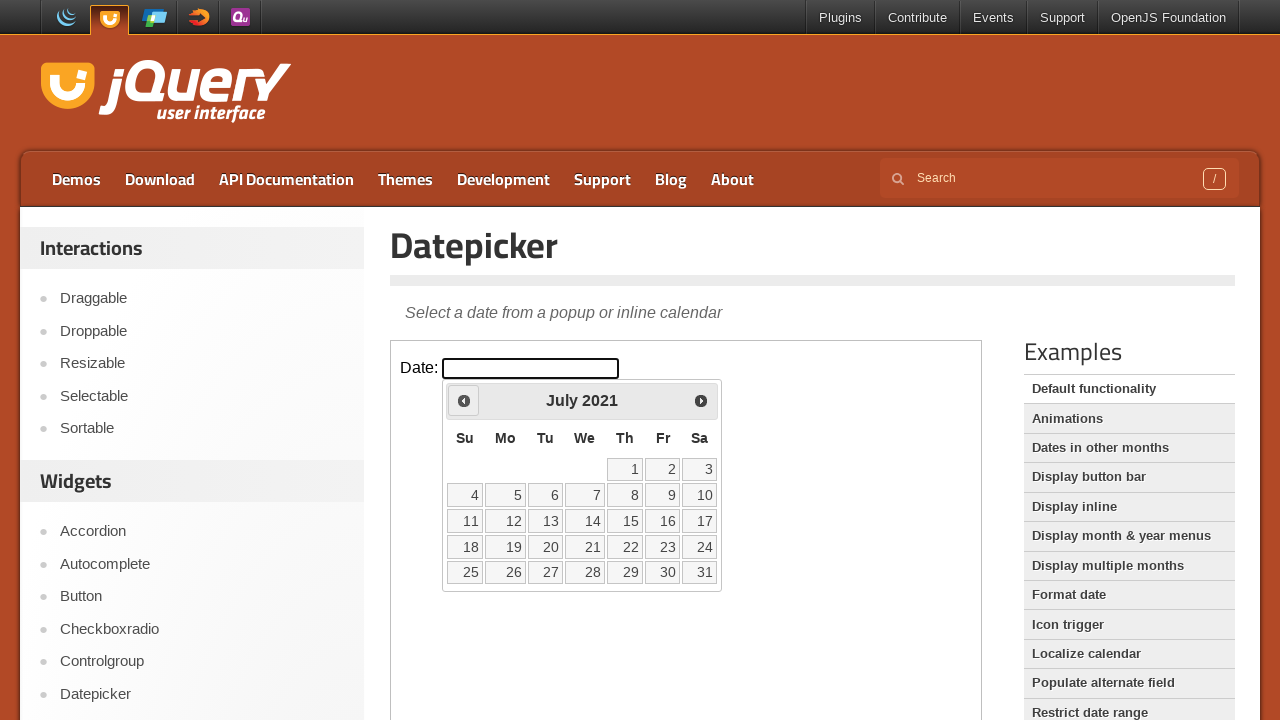

Checked current date: July 2021
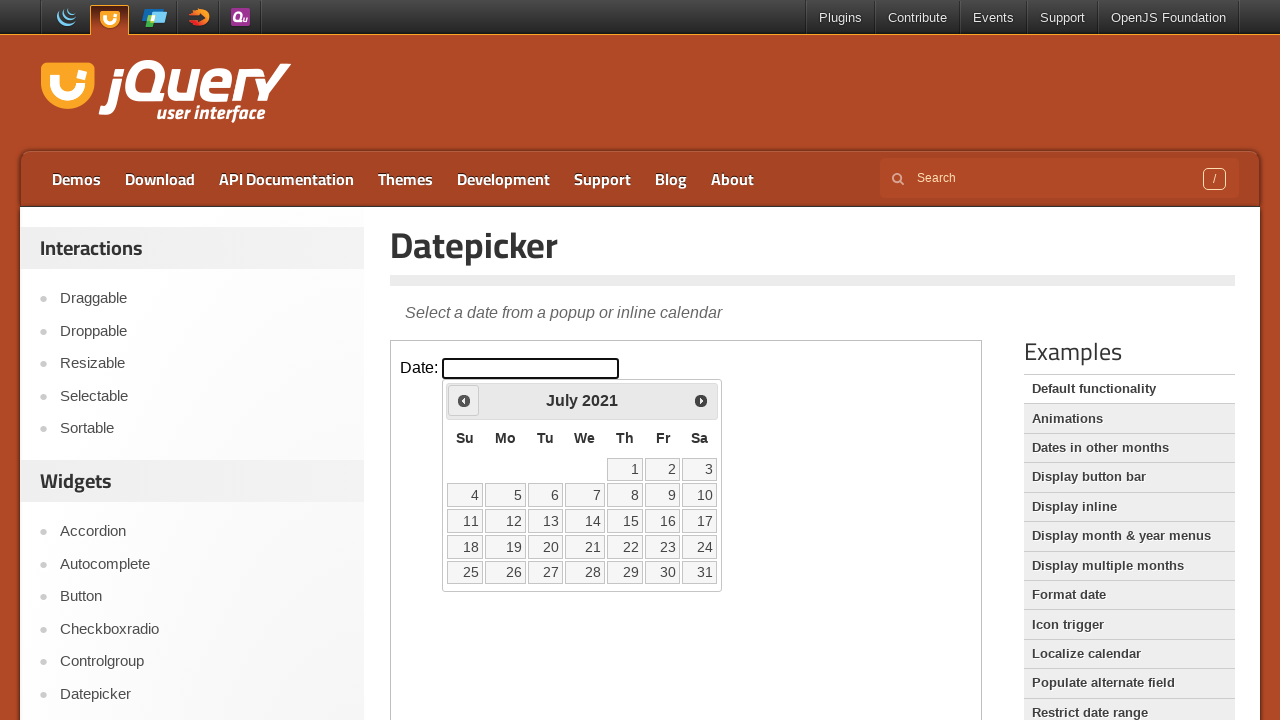

Clicked previous month navigation arrow at (464, 400) on iframe >> nth=0 >> internal:control=enter-frame >> xpath=//*[@id='ui-datepicker-
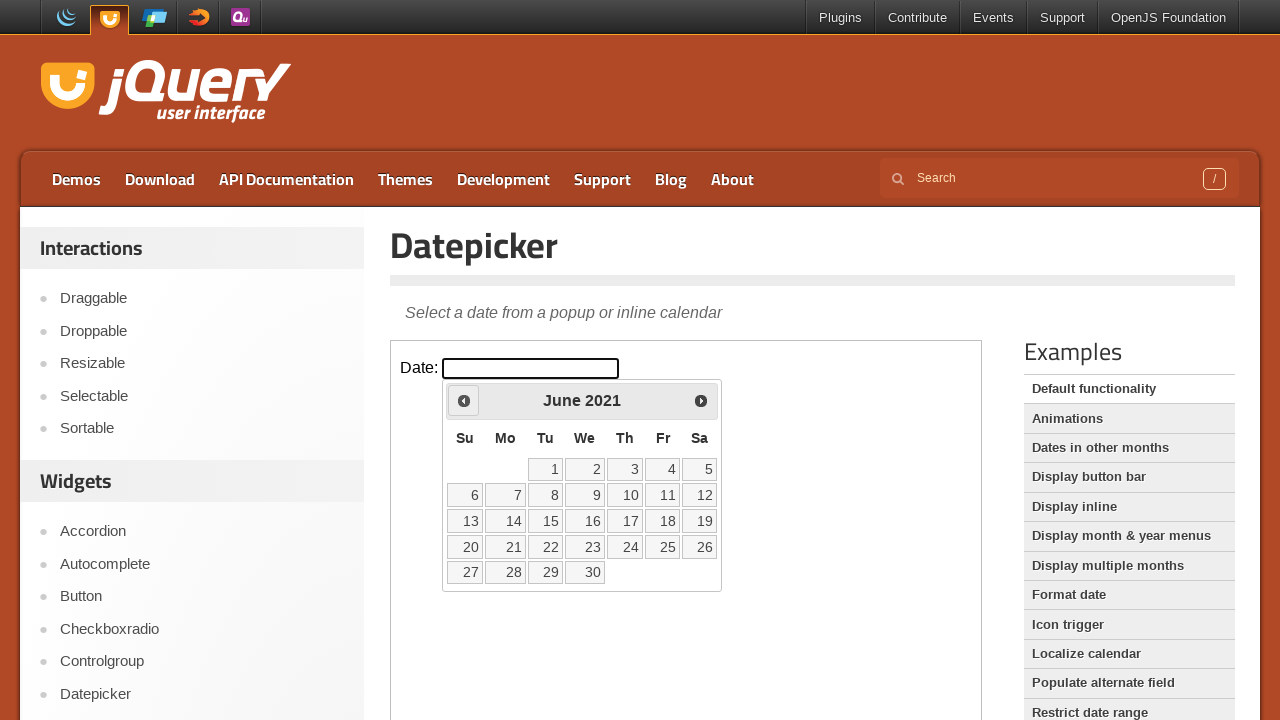

Checked current date: June 2021
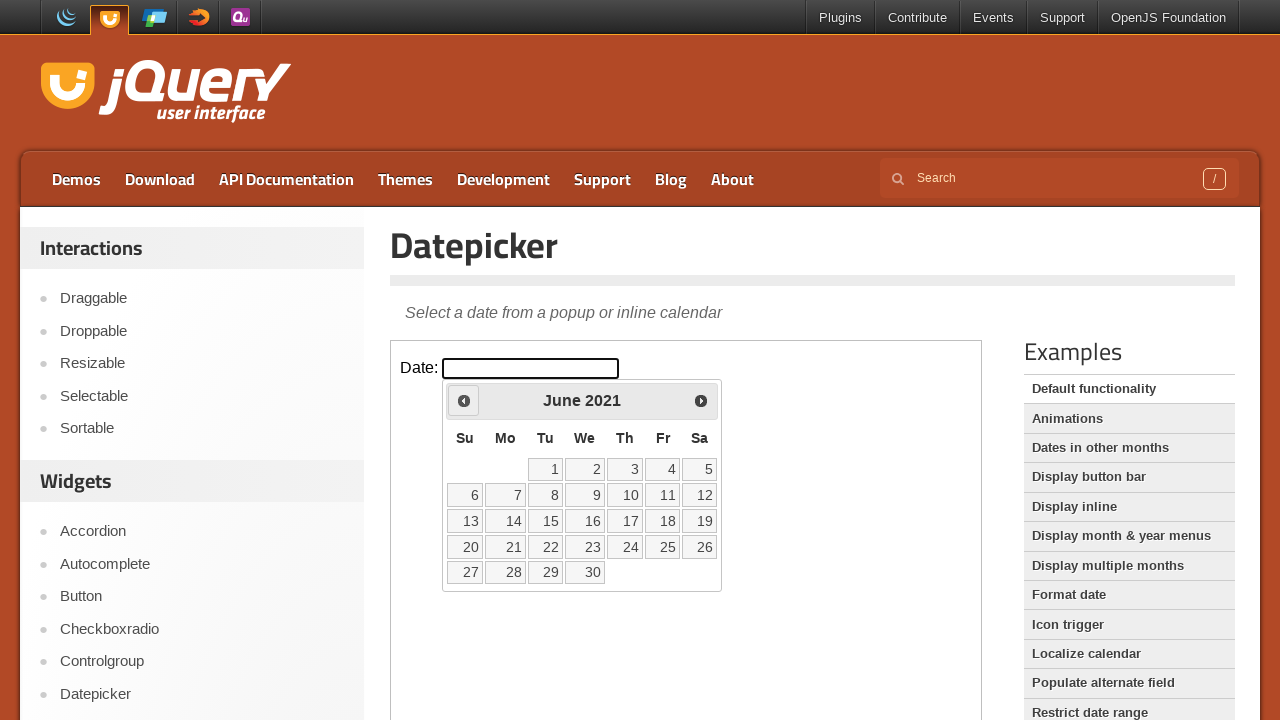

Clicked previous month navigation arrow at (464, 400) on iframe >> nth=0 >> internal:control=enter-frame >> xpath=//*[@id='ui-datepicker-
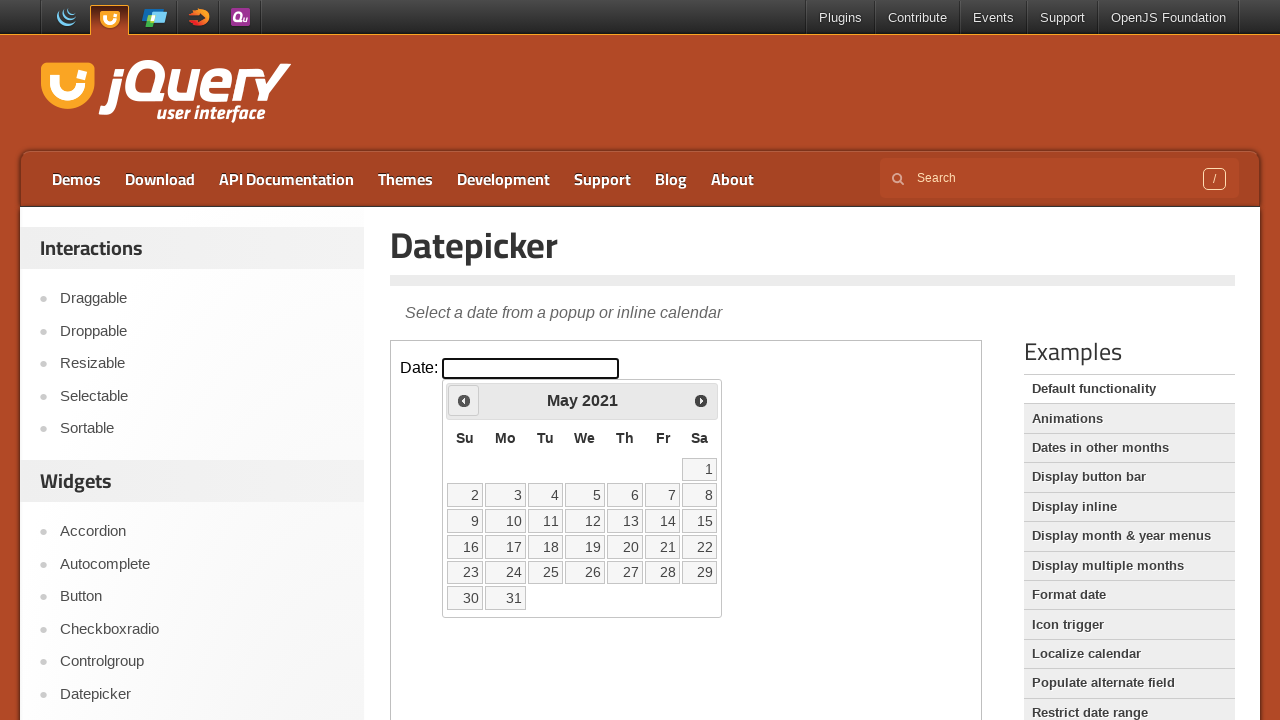

Checked current date: May 2021
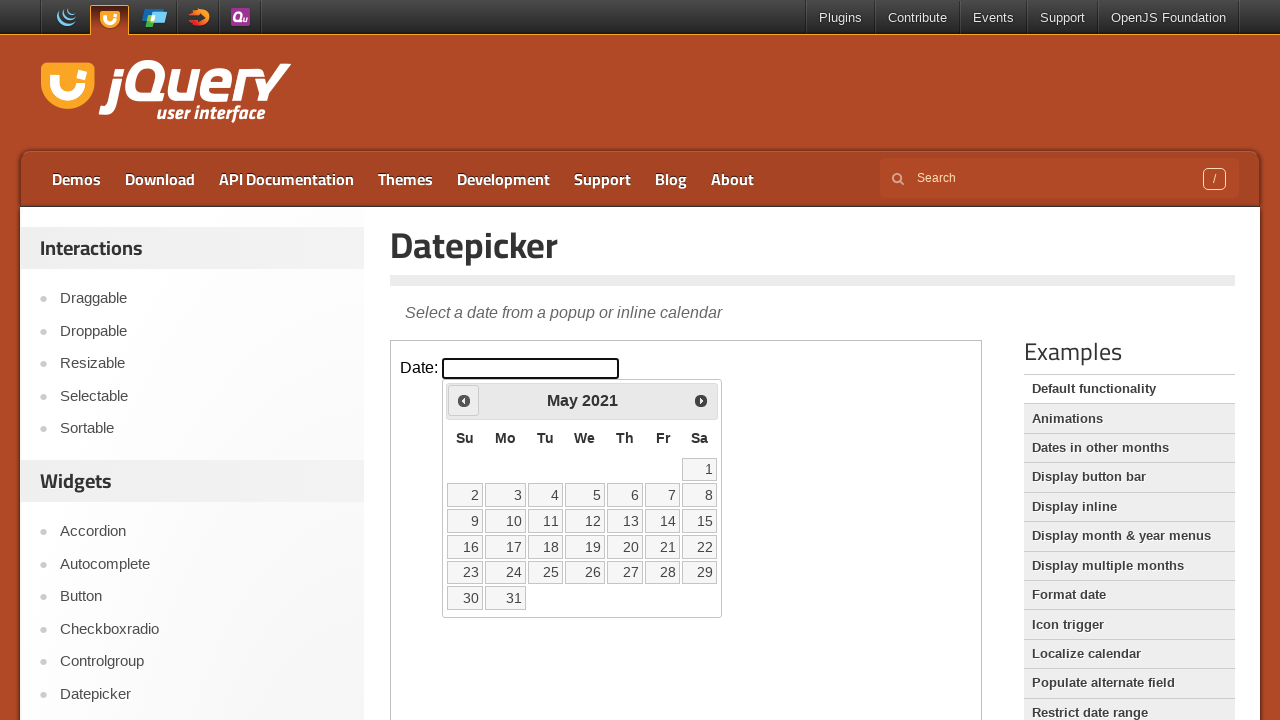

Clicked previous month navigation arrow at (464, 400) on iframe >> nth=0 >> internal:control=enter-frame >> xpath=//*[@id='ui-datepicker-
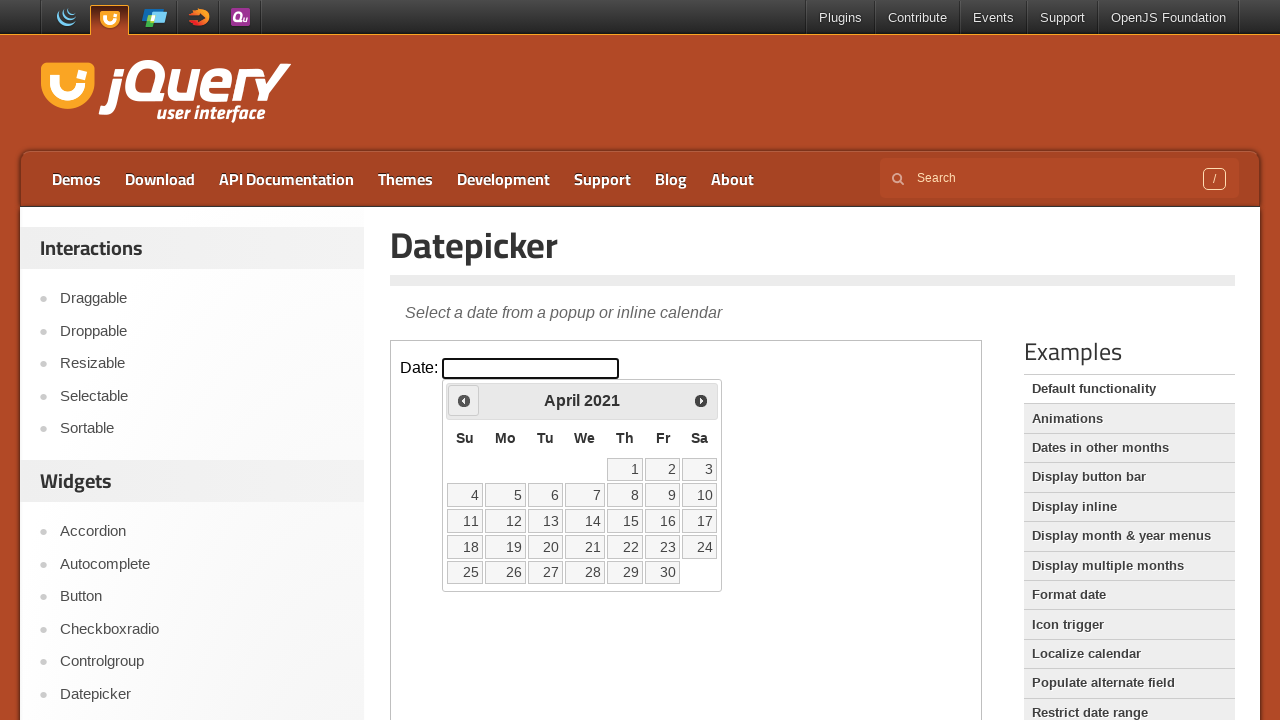

Checked current date: April 2021
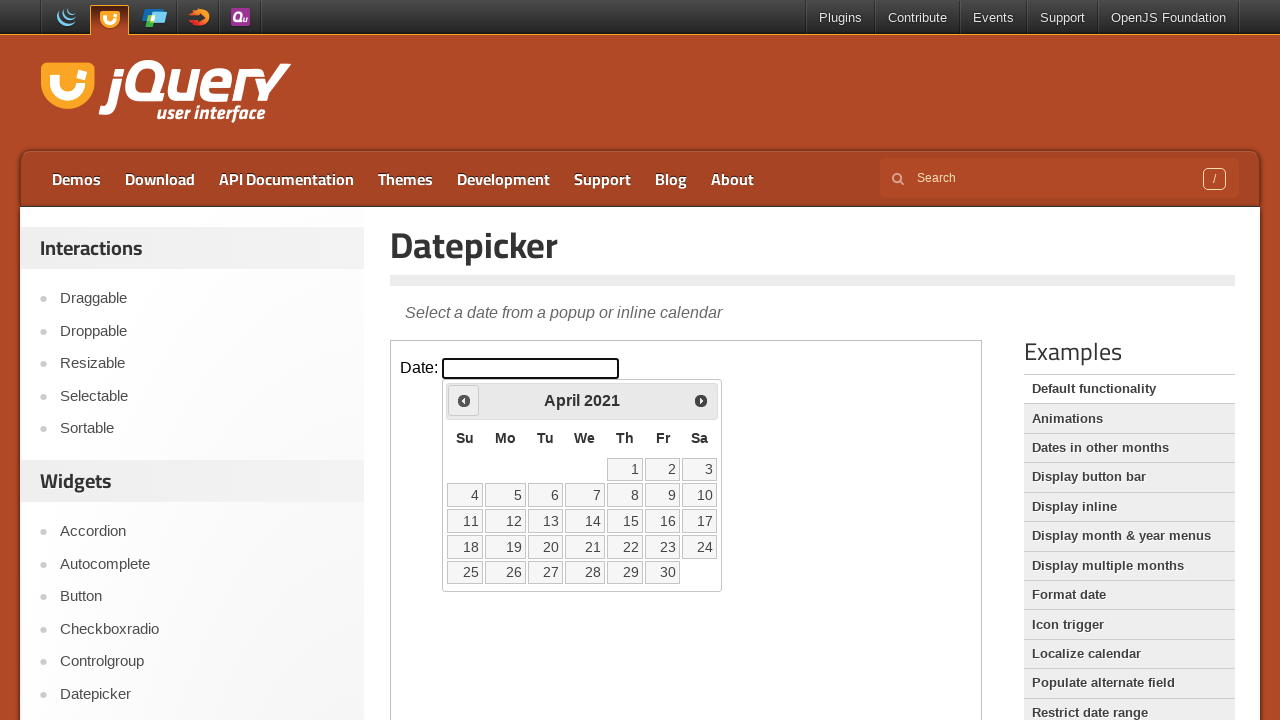

Clicked previous month navigation arrow at (464, 400) on iframe >> nth=0 >> internal:control=enter-frame >> xpath=//*[@id='ui-datepicker-
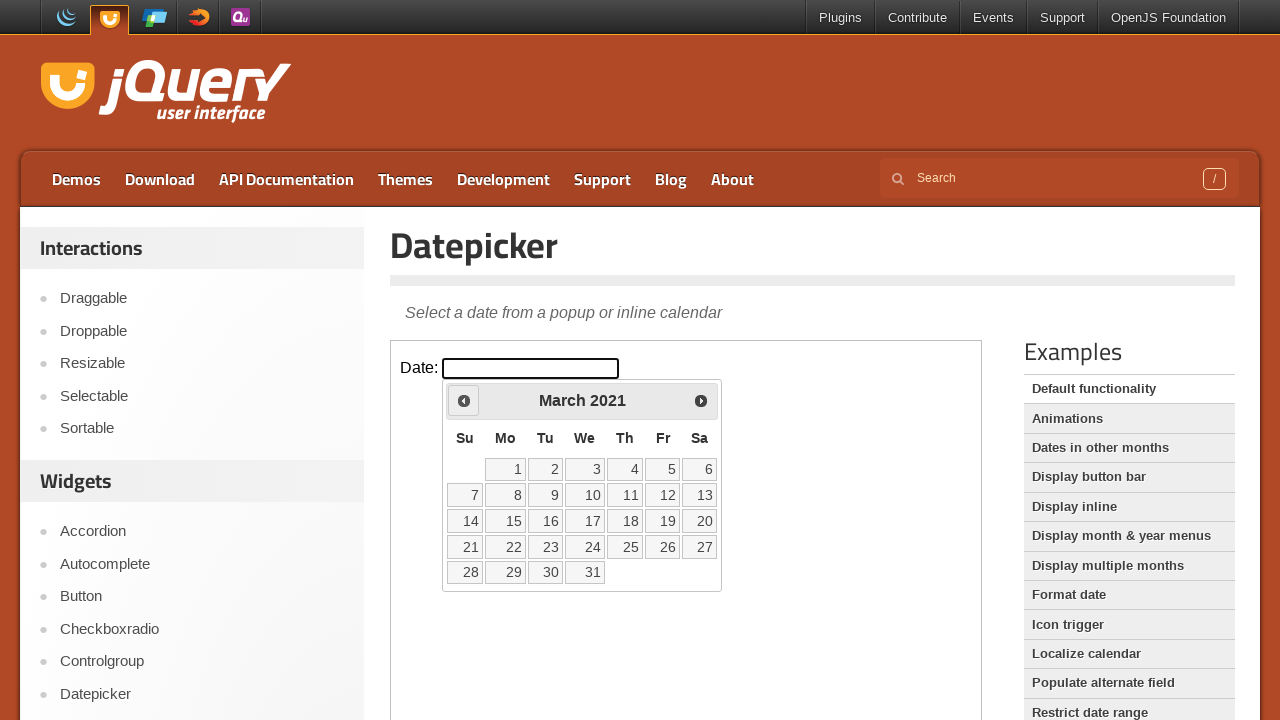

Checked current date: March 2021
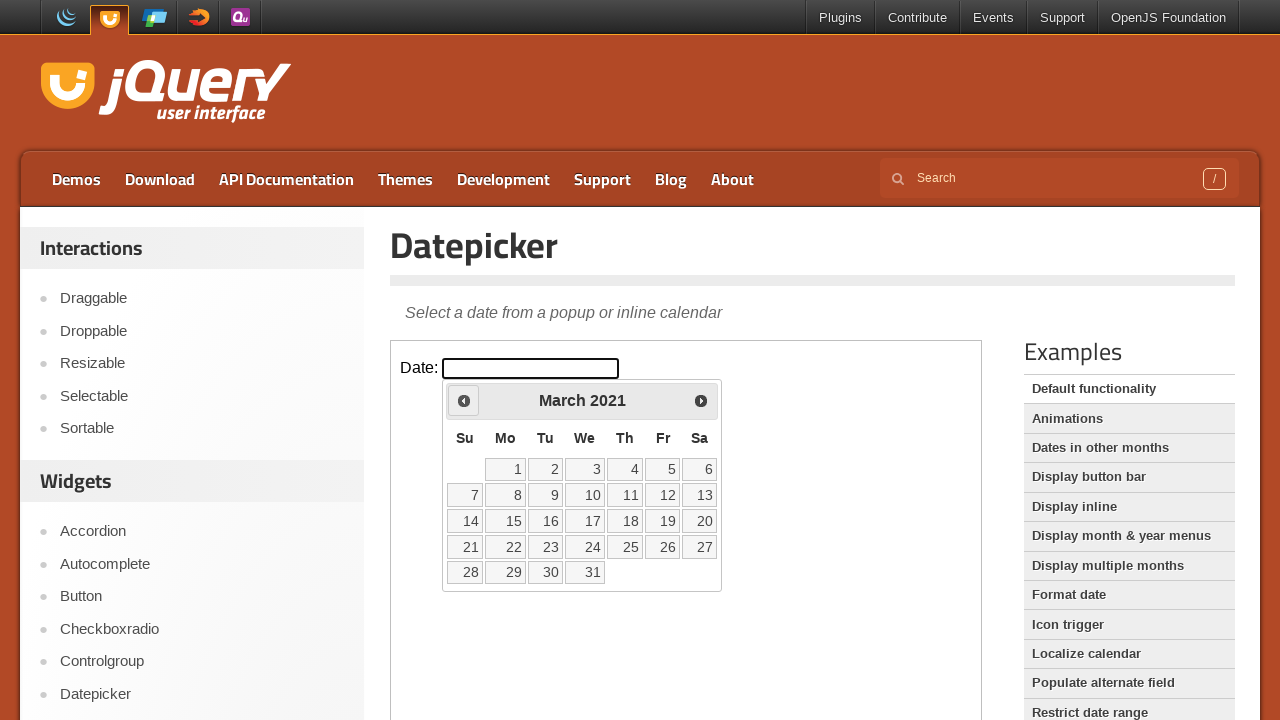

Clicked previous month navigation arrow at (464, 400) on iframe >> nth=0 >> internal:control=enter-frame >> xpath=//*[@id='ui-datepicker-
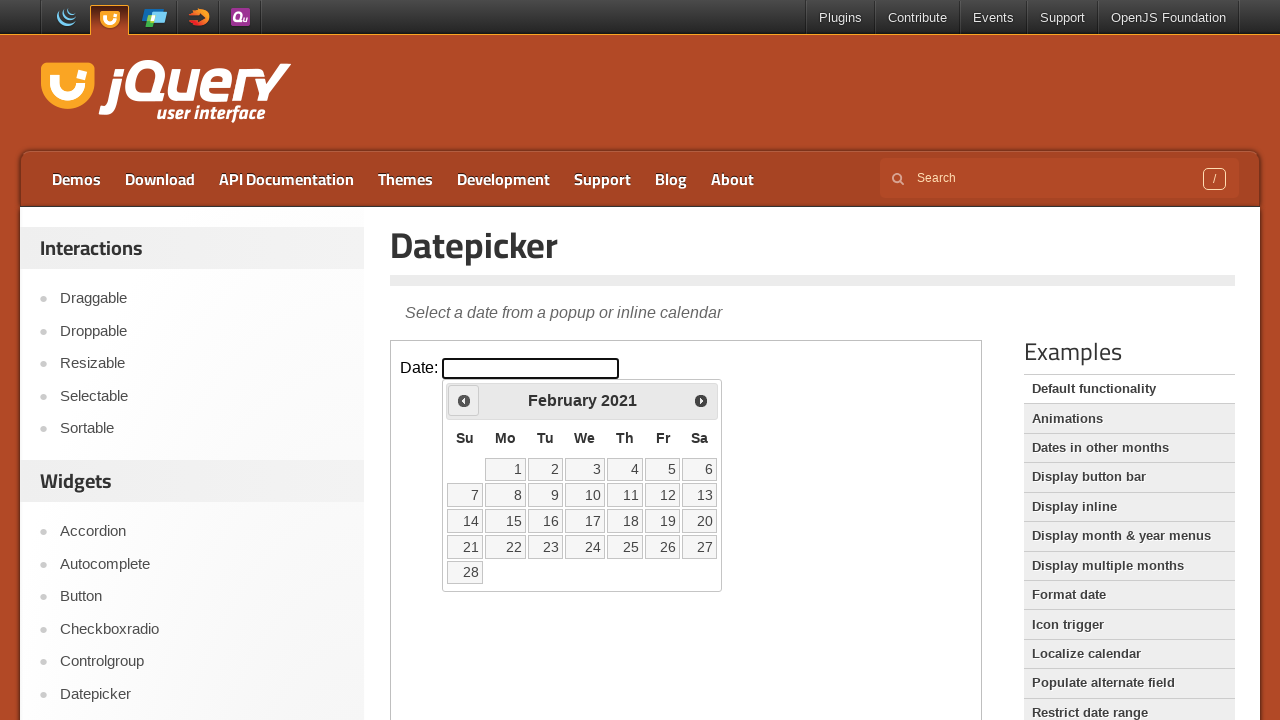

Checked current date: February 2021
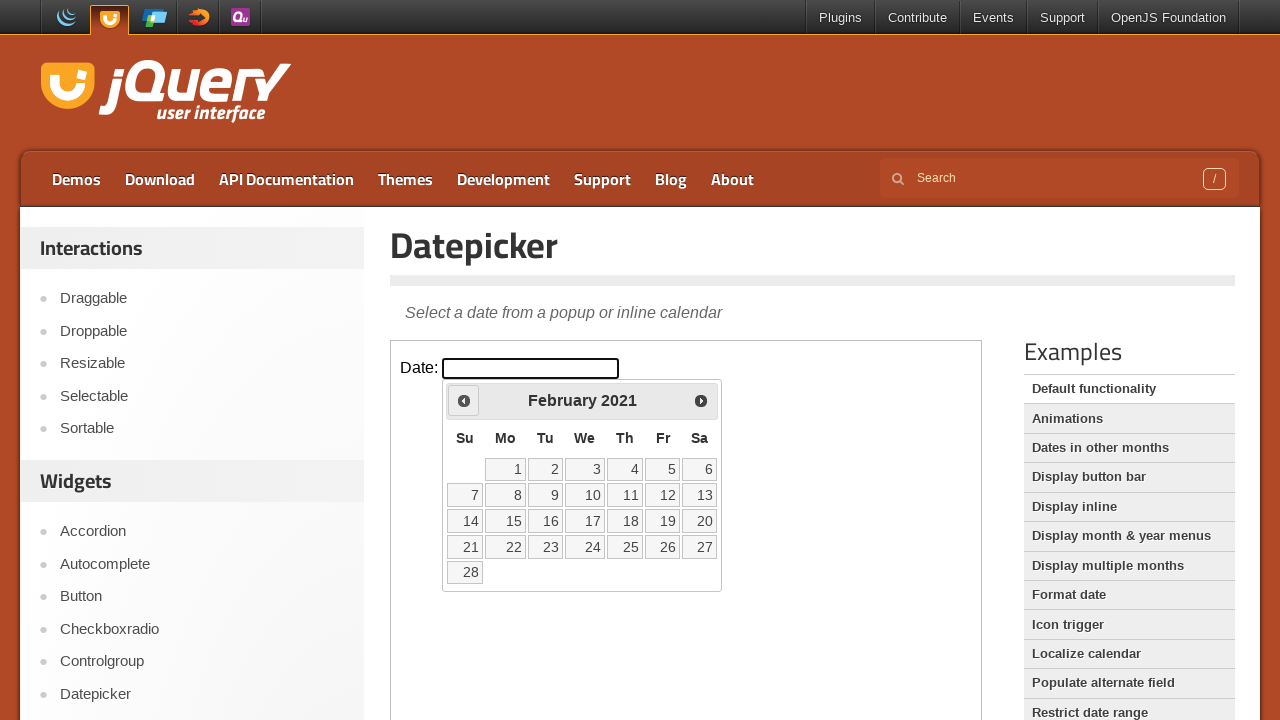

Clicked previous month navigation arrow at (464, 400) on iframe >> nth=0 >> internal:control=enter-frame >> xpath=//*[@id='ui-datepicker-
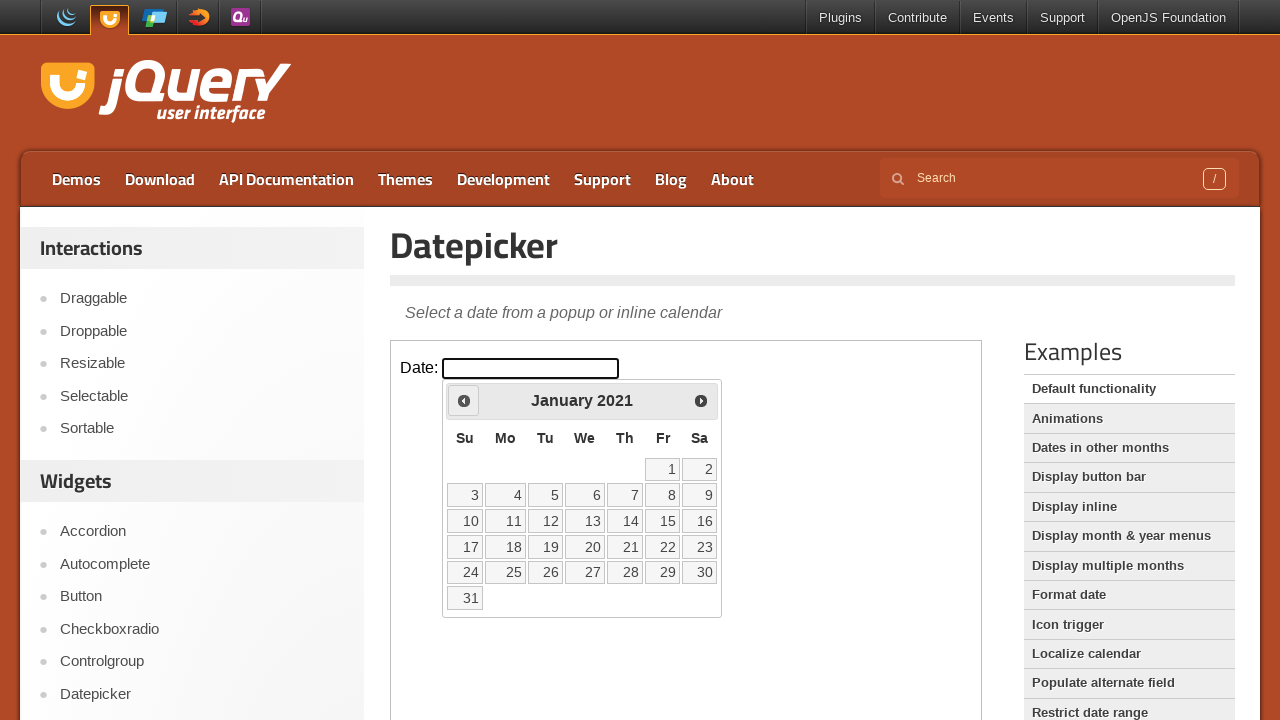

Checked current date: January 2021
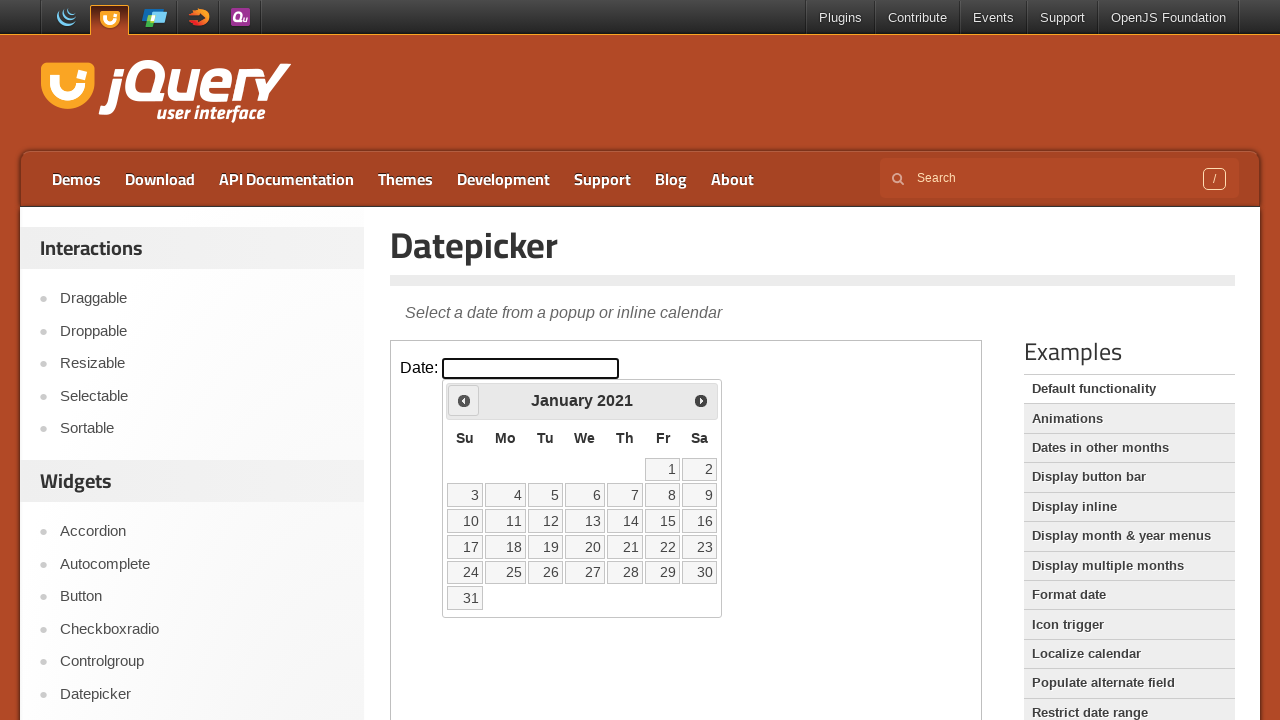

Clicked previous month navigation arrow at (464, 400) on iframe >> nth=0 >> internal:control=enter-frame >> xpath=//*[@id='ui-datepicker-
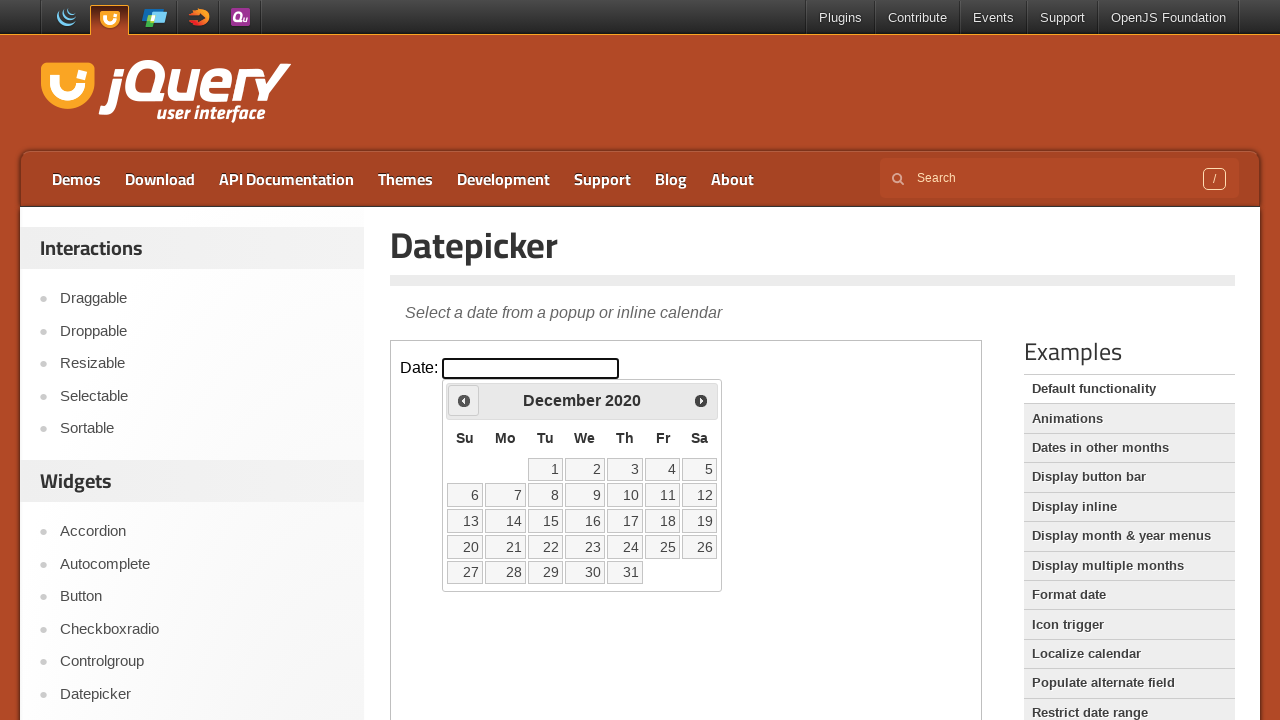

Checked current date: December 2020
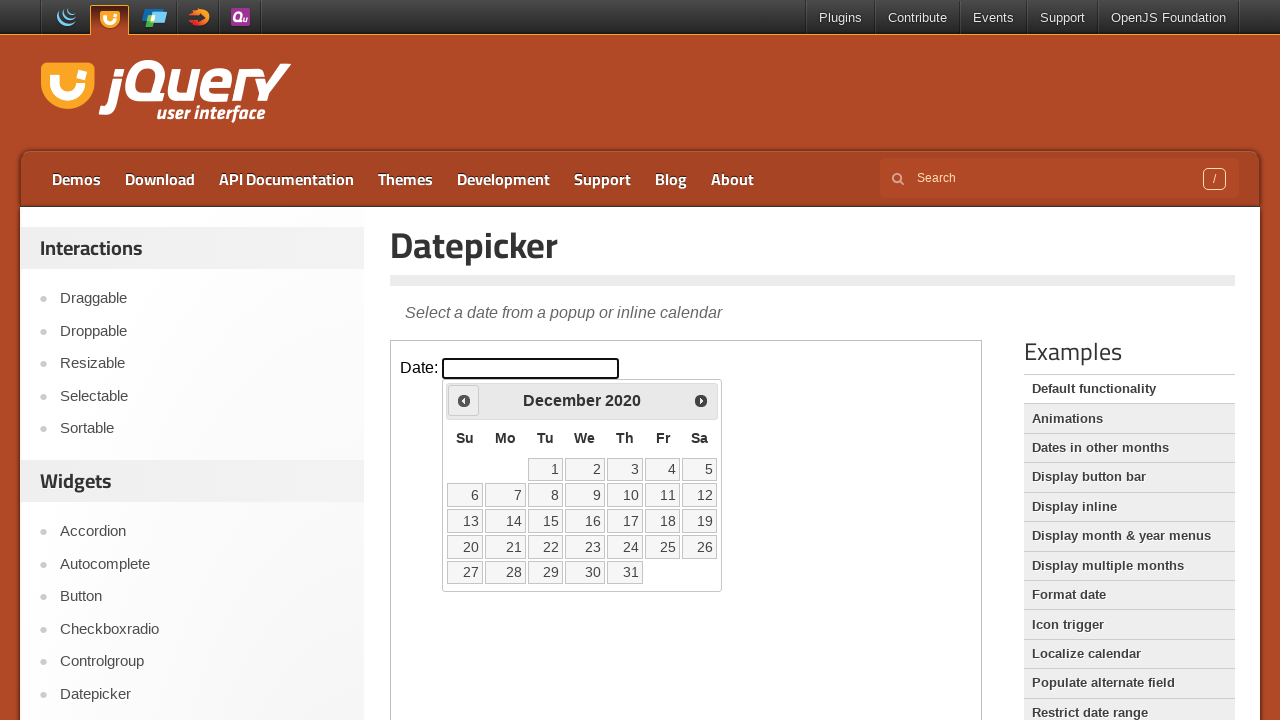

Clicked previous month navigation arrow at (464, 400) on iframe >> nth=0 >> internal:control=enter-frame >> xpath=//*[@id='ui-datepicker-
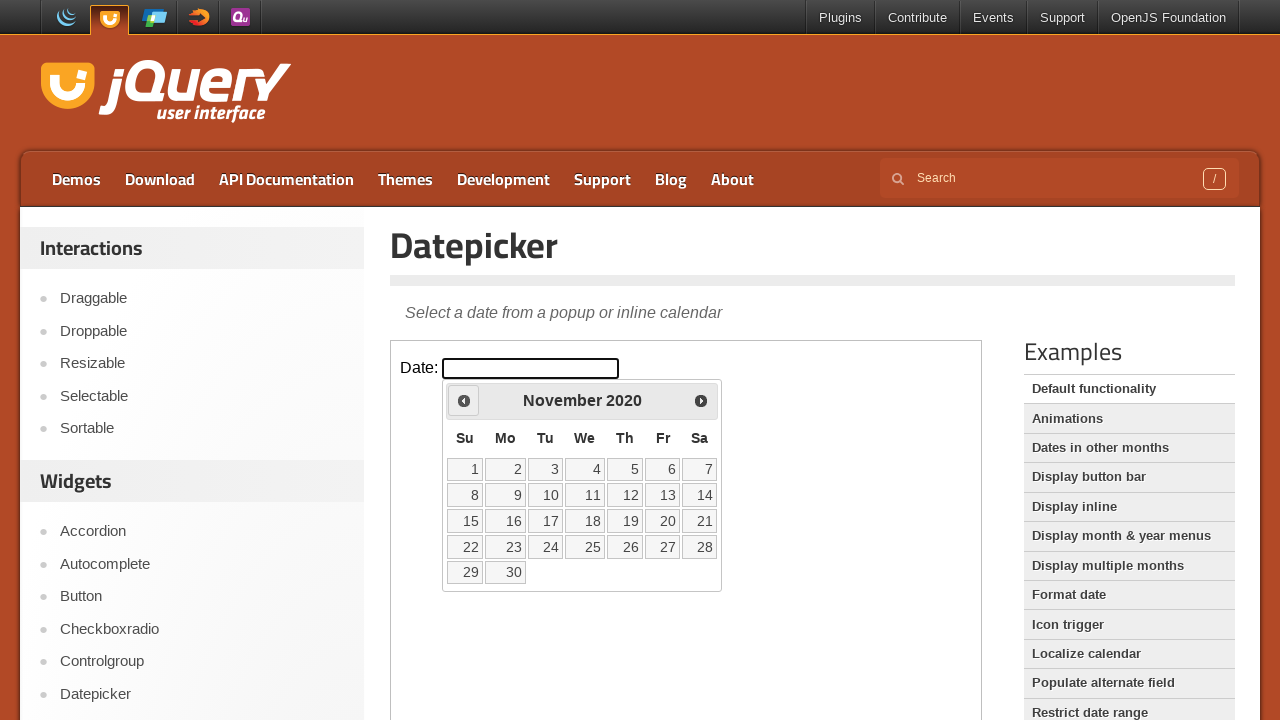

Checked current date: November 2020
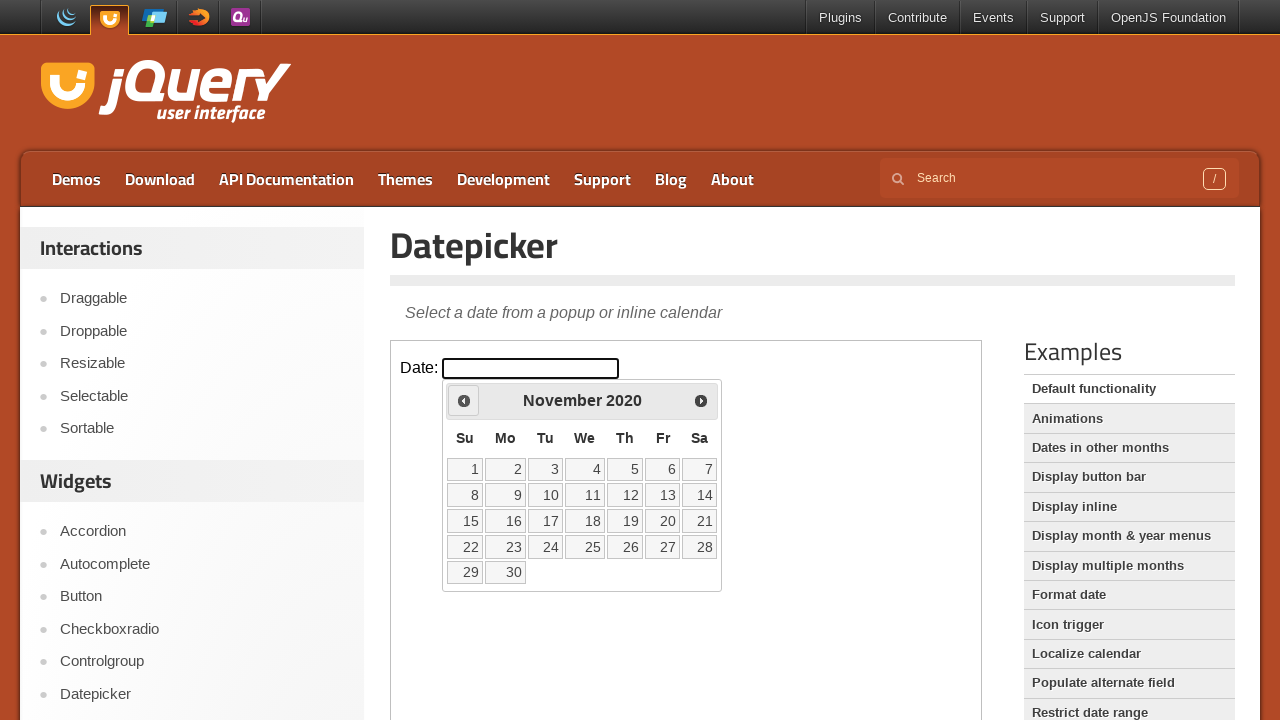

Clicked previous month navigation arrow at (464, 400) on iframe >> nth=0 >> internal:control=enter-frame >> xpath=//*[@id='ui-datepicker-
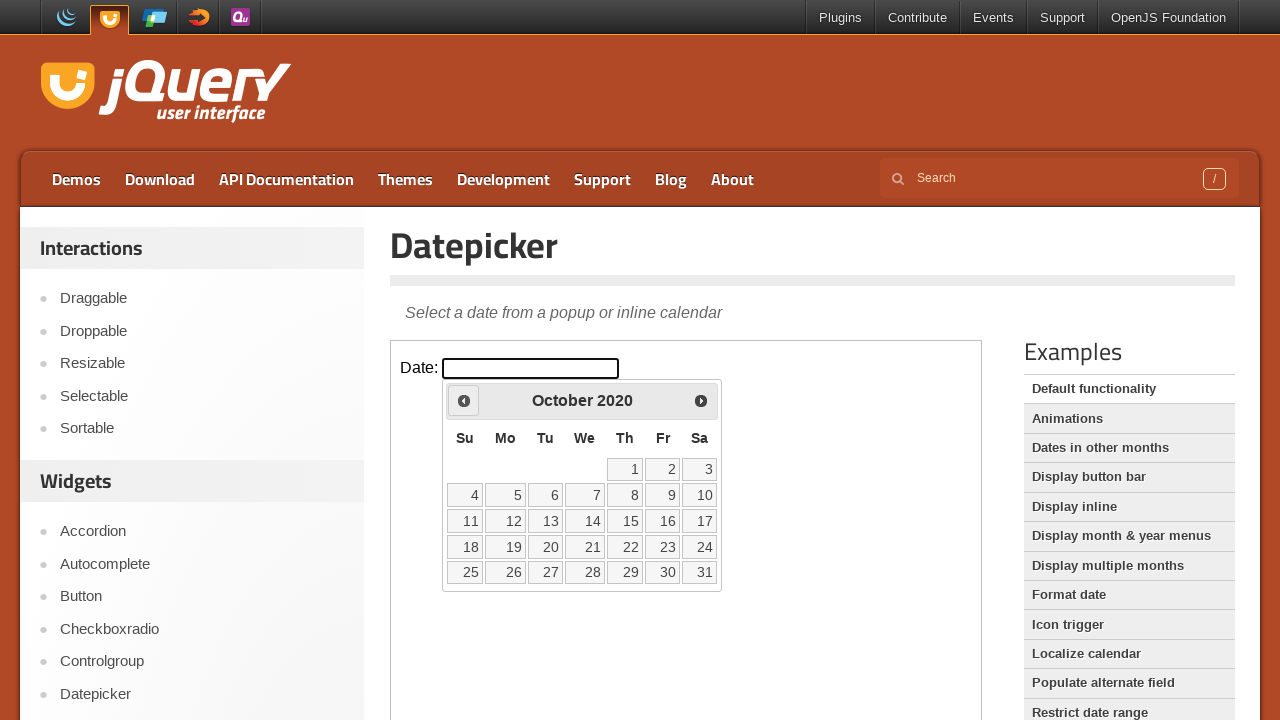

Checked current date: October 2020
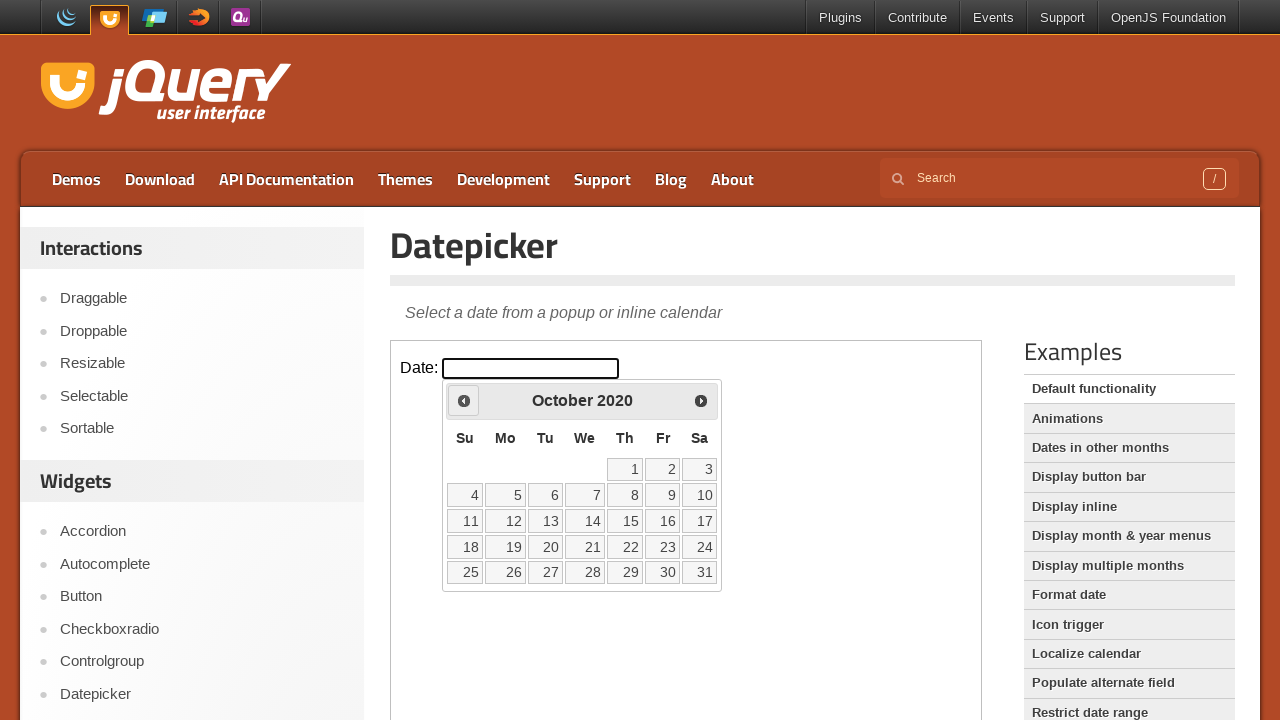

Clicked previous month navigation arrow at (464, 400) on iframe >> nth=0 >> internal:control=enter-frame >> xpath=//*[@id='ui-datepicker-
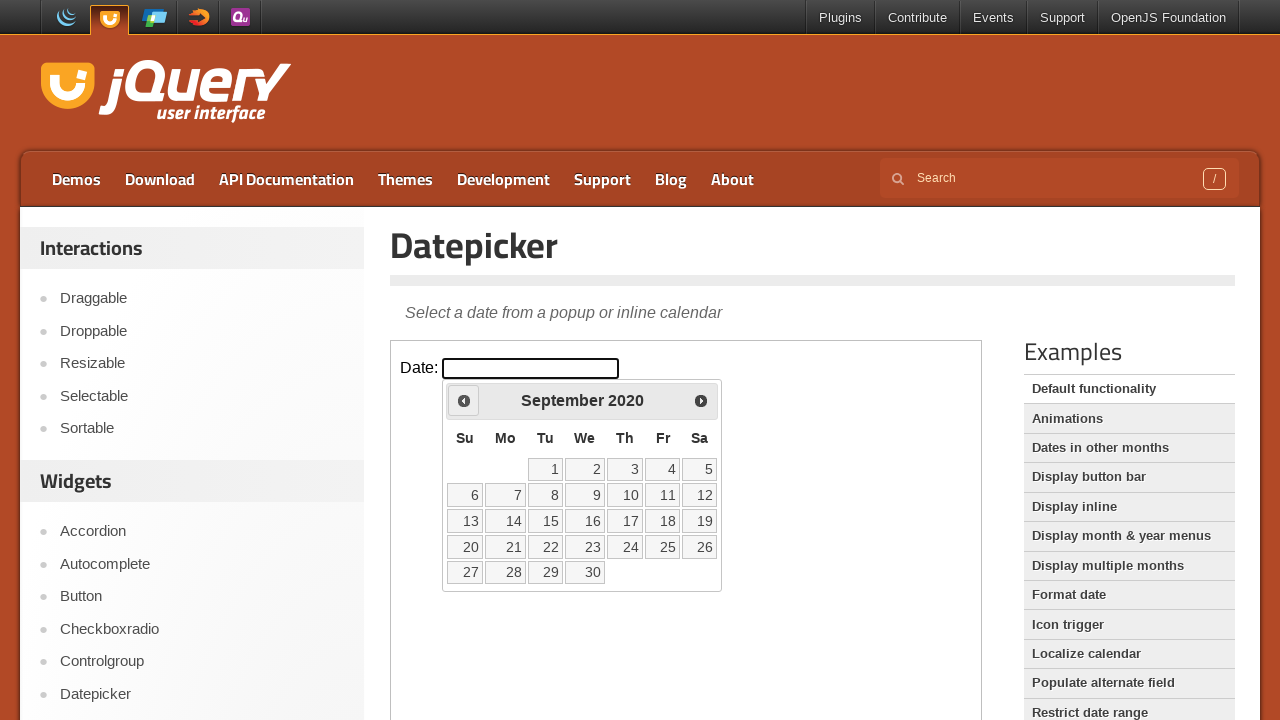

Checked current date: September 2020
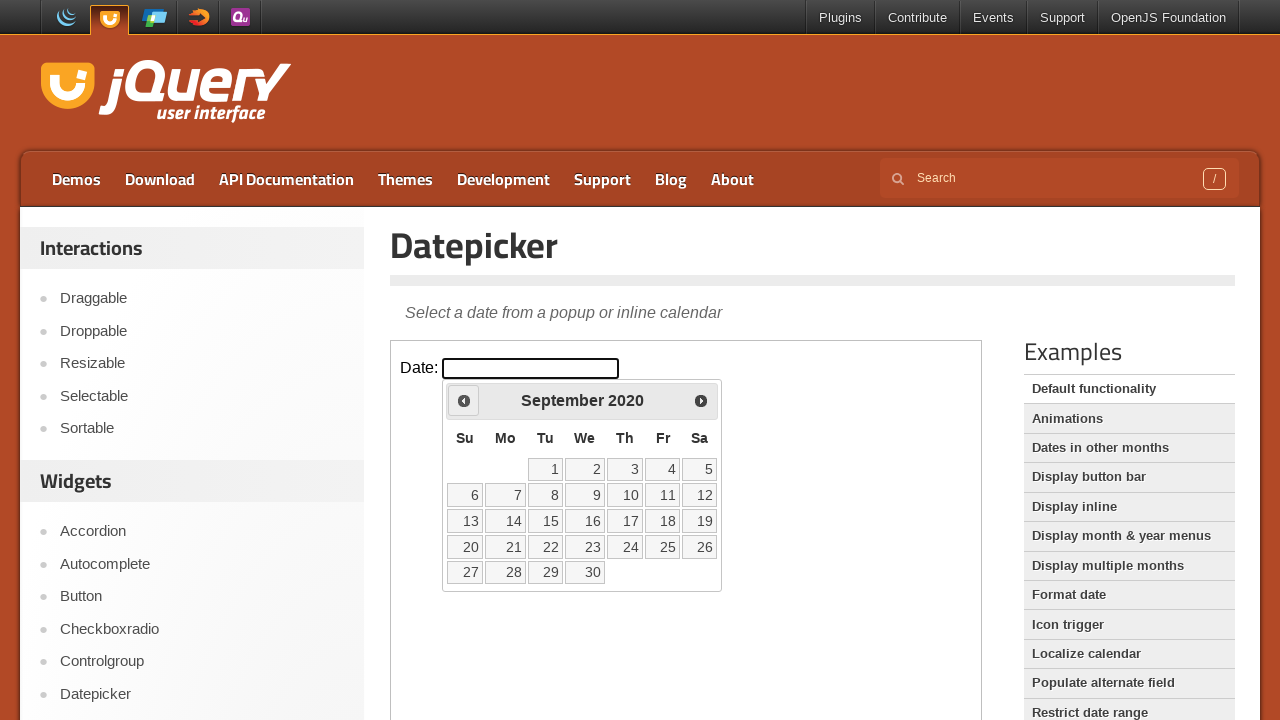

Clicked previous month navigation arrow at (464, 400) on iframe >> nth=0 >> internal:control=enter-frame >> xpath=//*[@id='ui-datepicker-
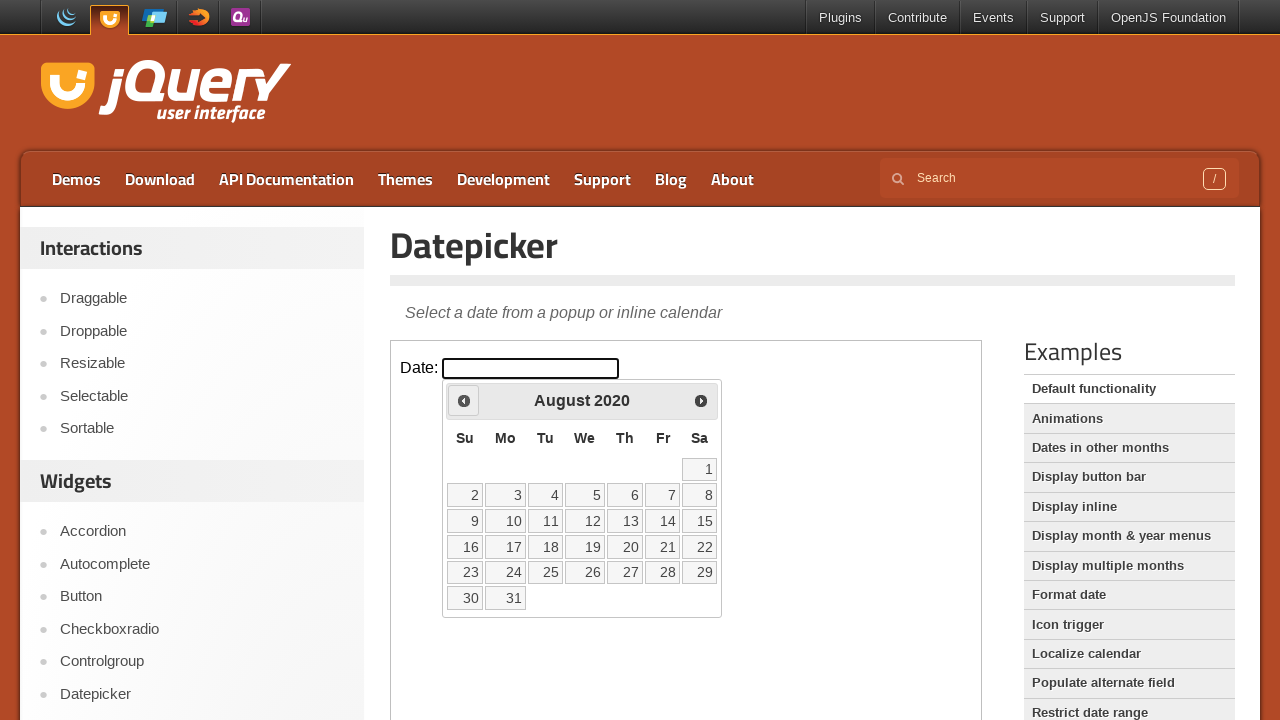

Checked current date: August 2020
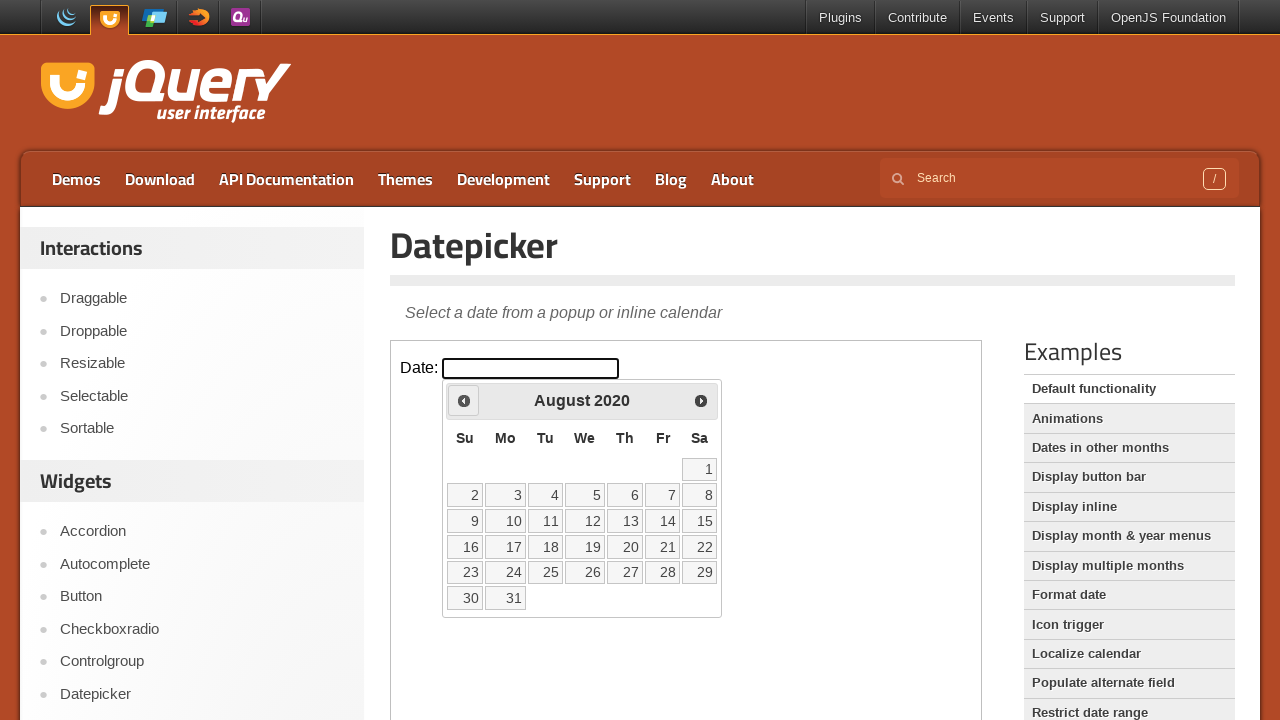

Clicked previous month navigation arrow at (464, 400) on iframe >> nth=0 >> internal:control=enter-frame >> xpath=//*[@id='ui-datepicker-
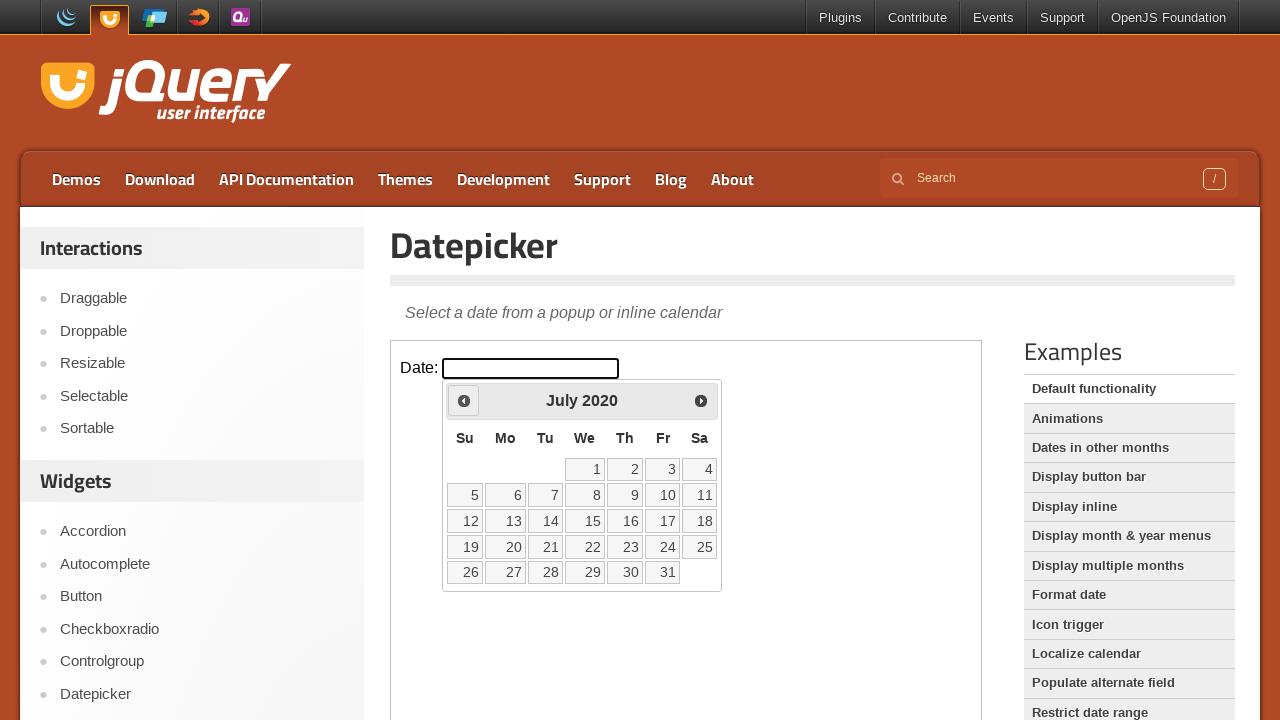

Checked current date: July 2020
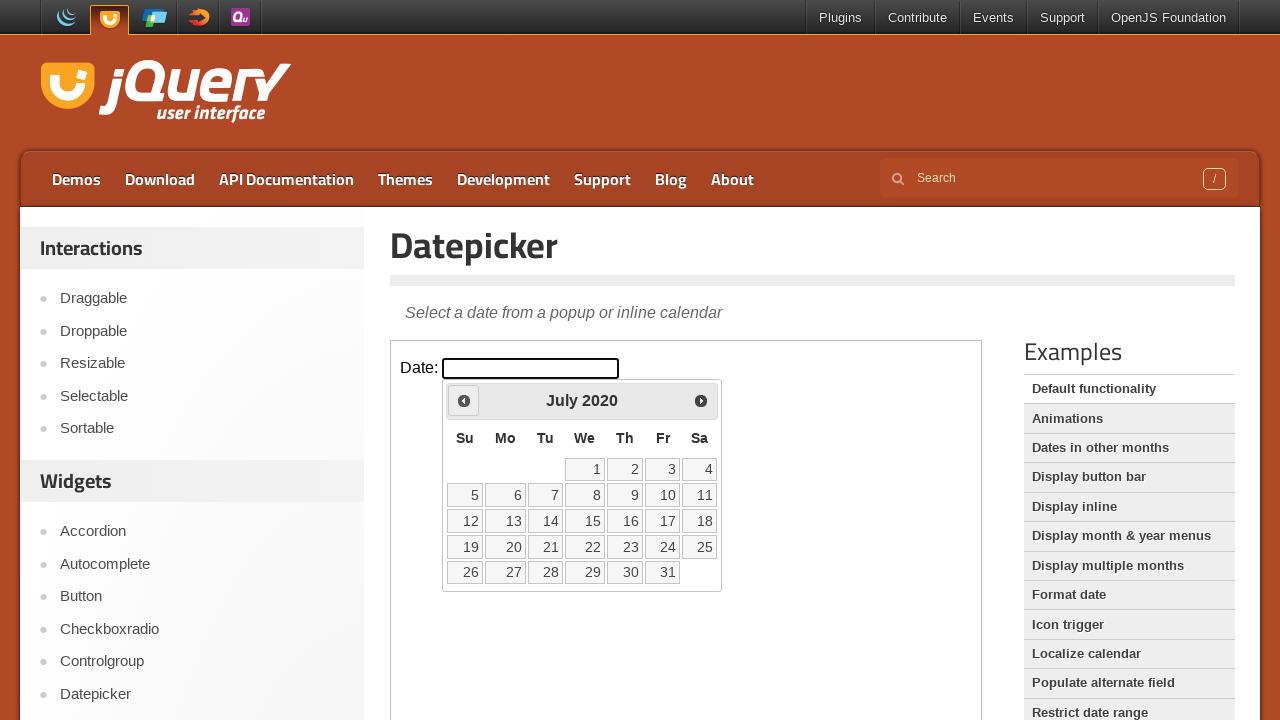

Clicked previous month navigation arrow at (464, 400) on iframe >> nth=0 >> internal:control=enter-frame >> xpath=//*[@id='ui-datepicker-
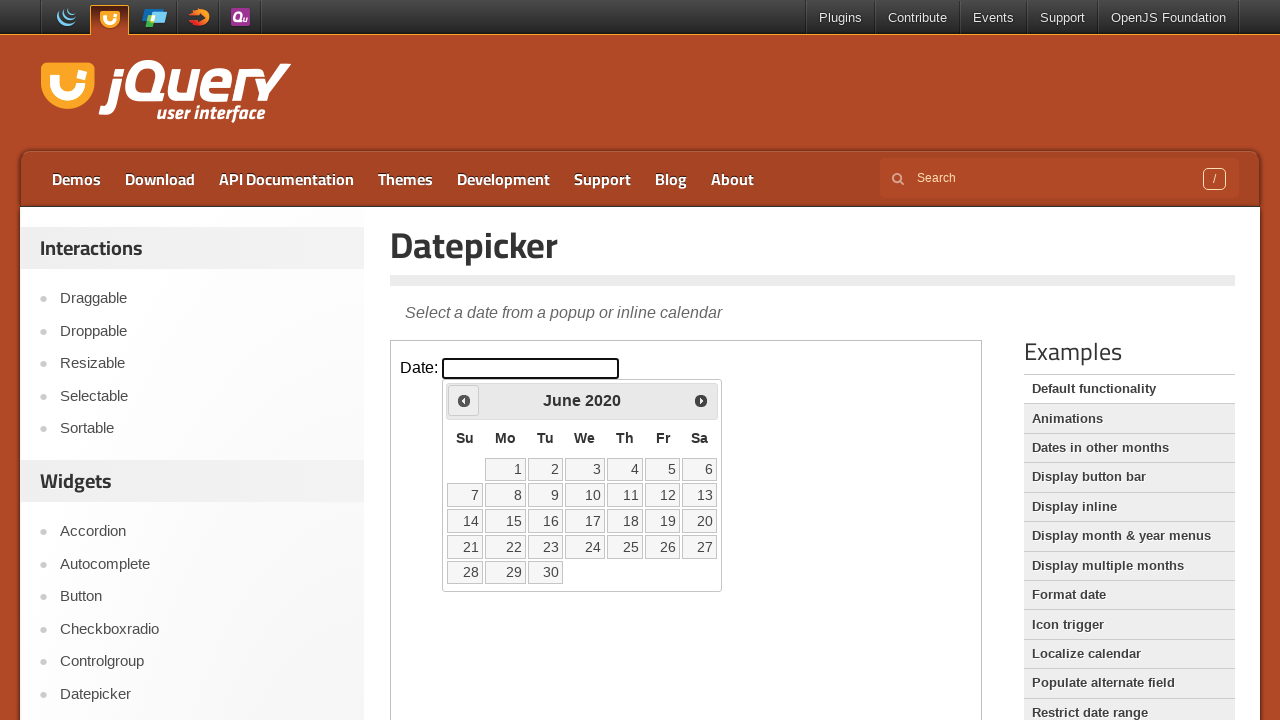

Checked current date: June 2020
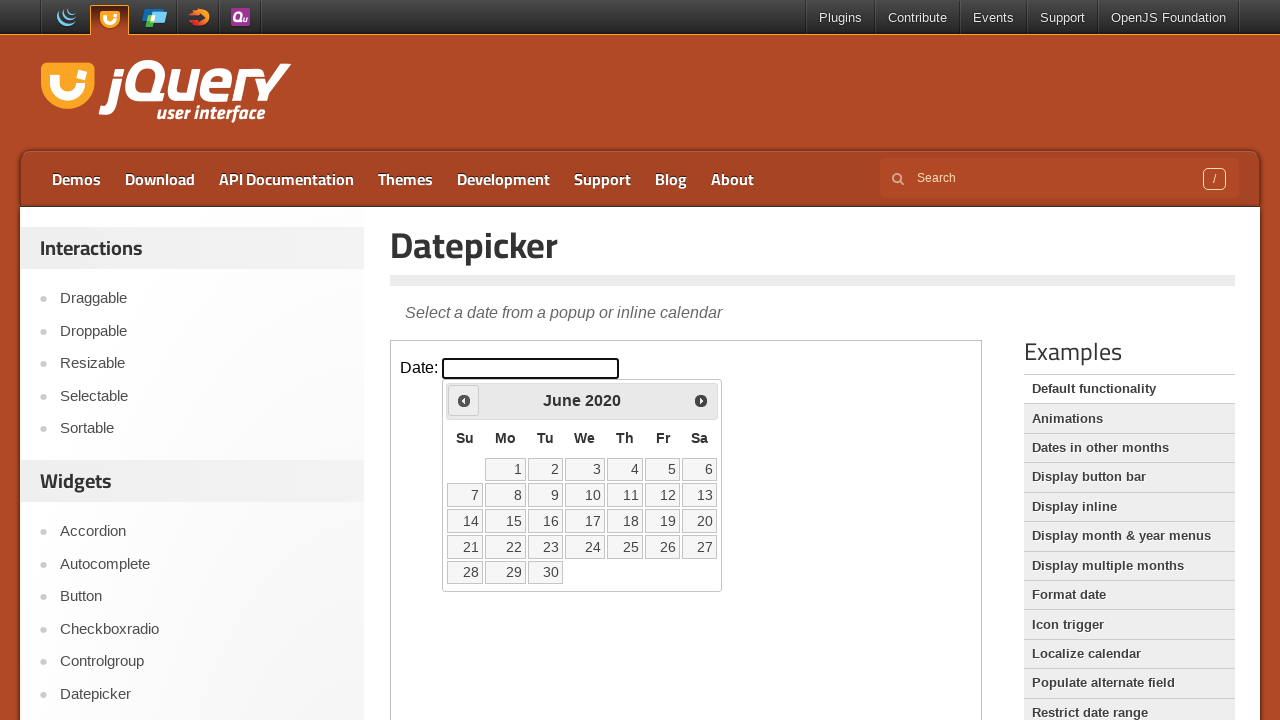

Clicked previous month navigation arrow at (464, 400) on iframe >> nth=0 >> internal:control=enter-frame >> xpath=//*[@id='ui-datepicker-
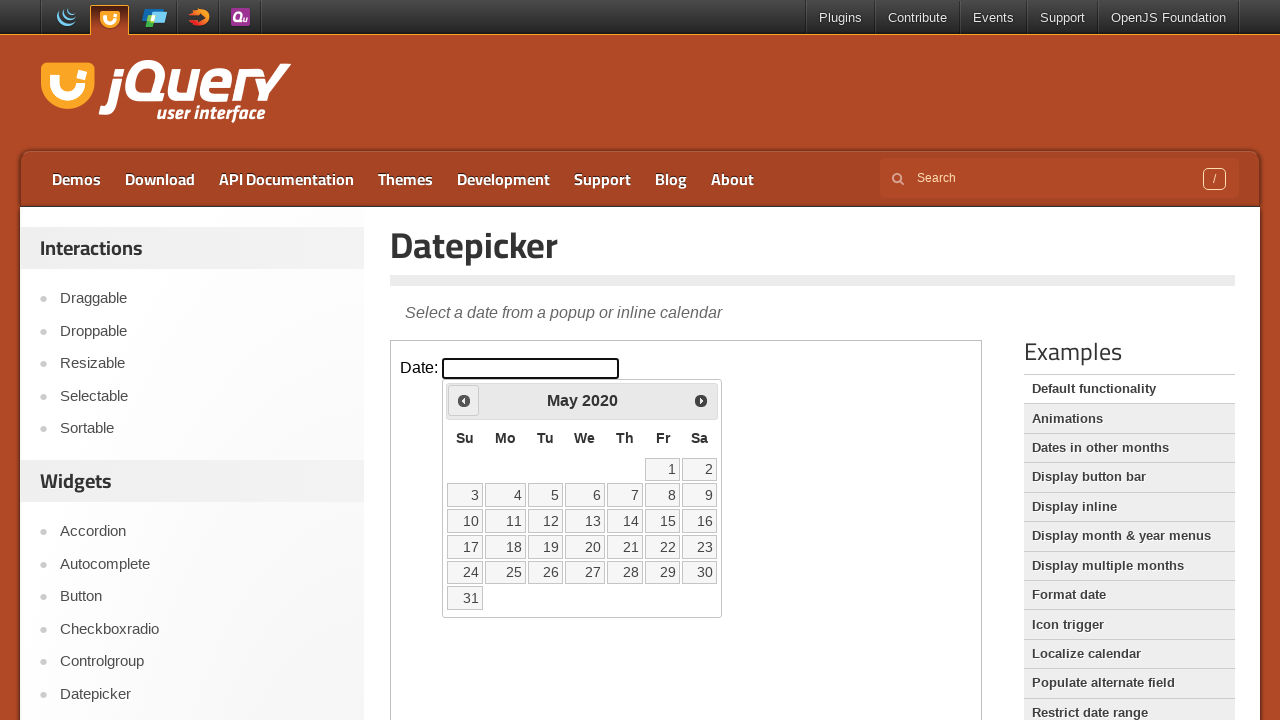

Checked current date: May 2020
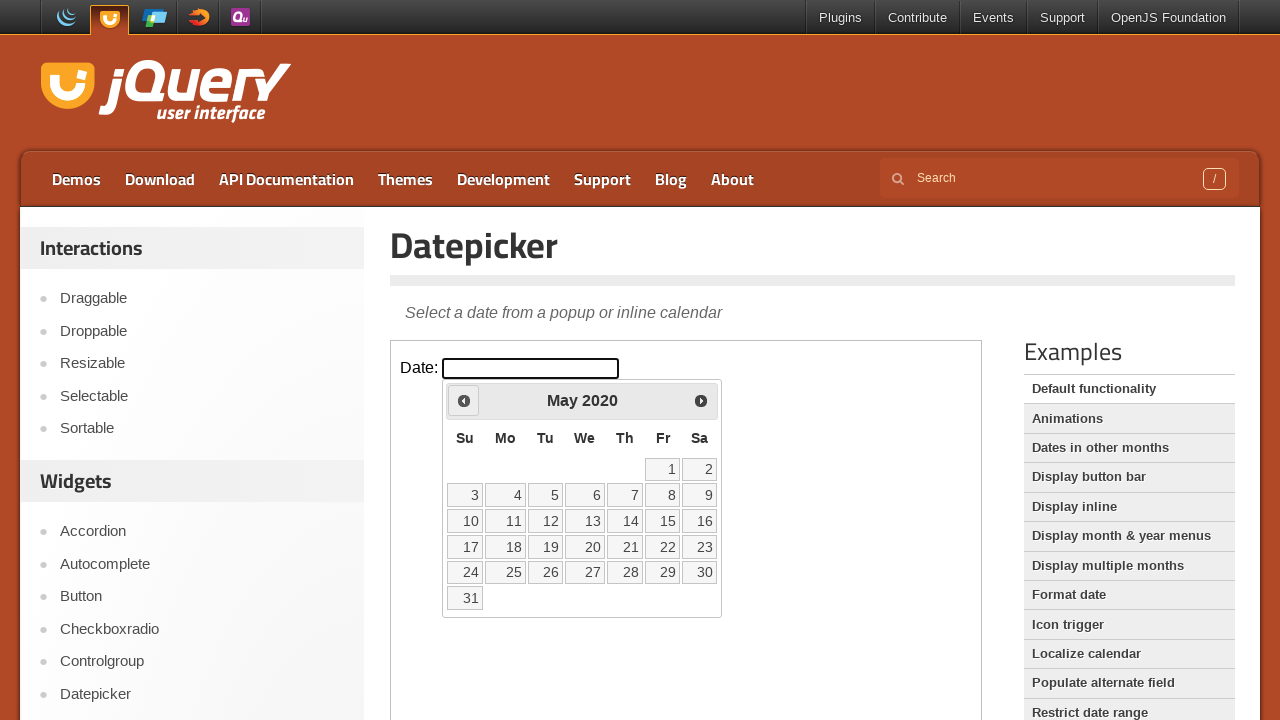

Clicked previous month navigation arrow at (464, 400) on iframe >> nth=0 >> internal:control=enter-frame >> xpath=//*[@id='ui-datepicker-
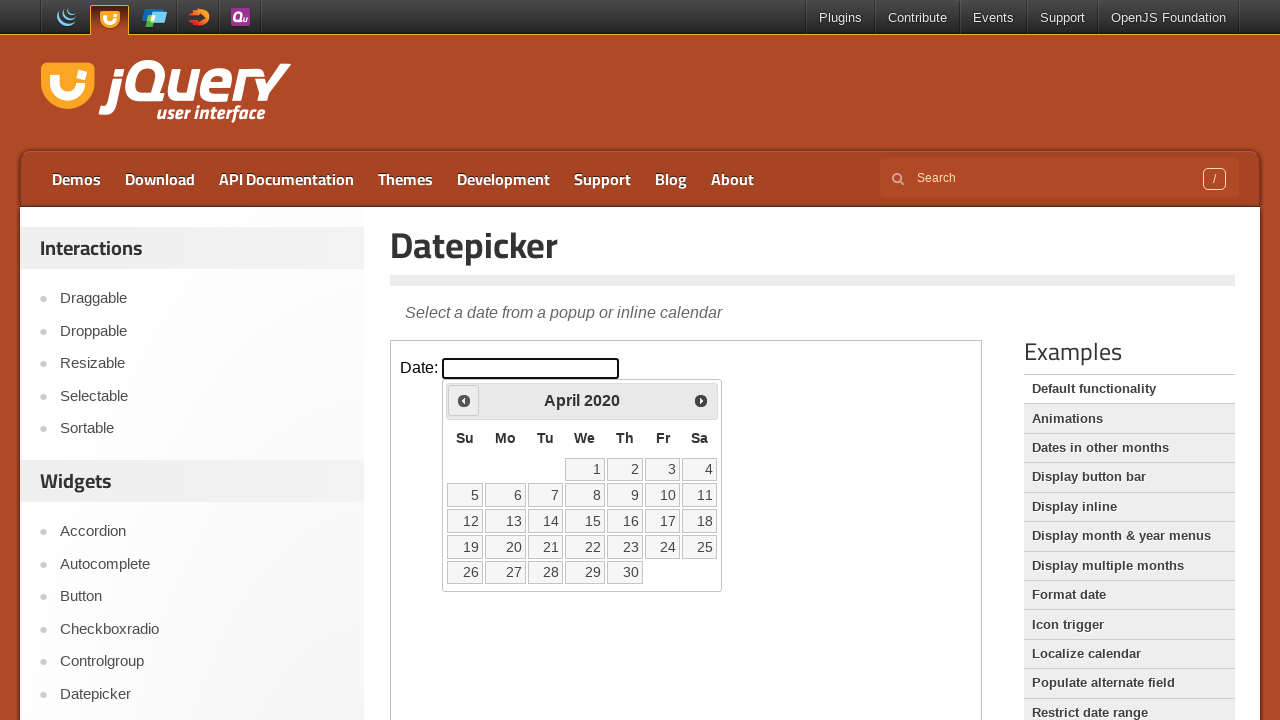

Checked current date: April 2020
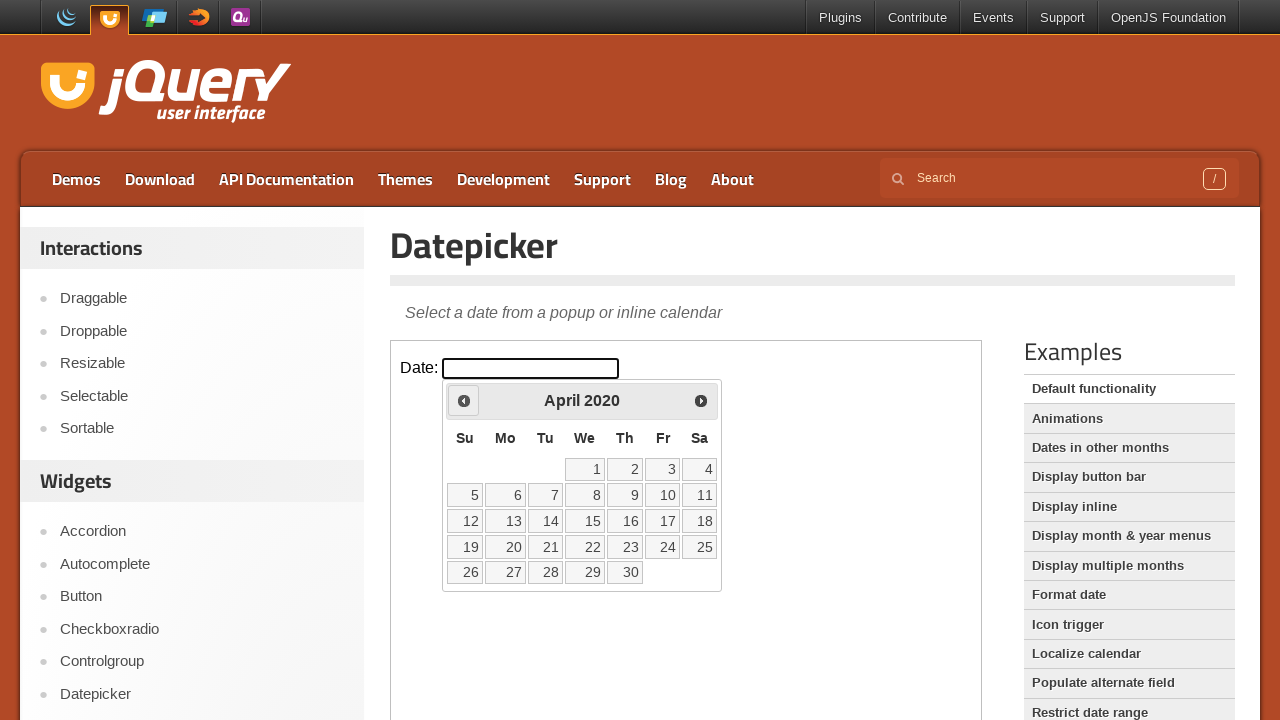

Located 30 selectable date cells in calendar
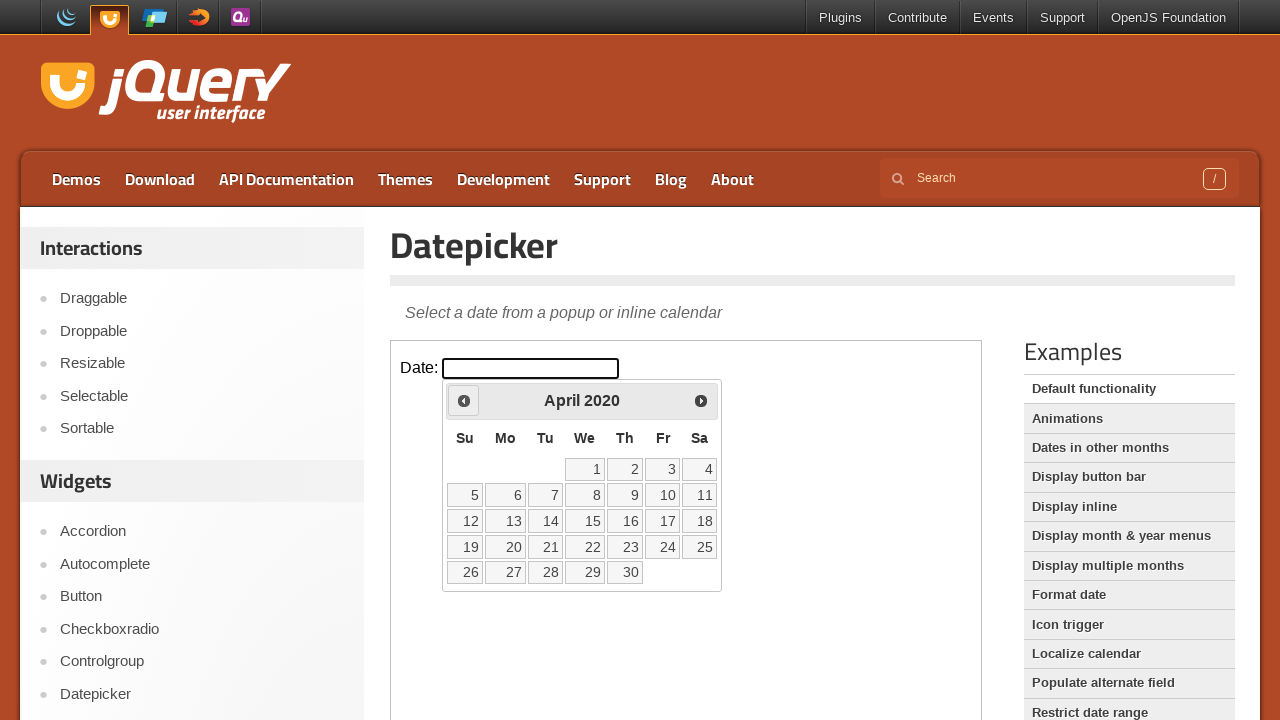

Clicked on date 19 (April 19, 2020) at (465, 547) on iframe >> nth=0 >> internal:control=enter-frame >> table.ui-datepicker-calendar 
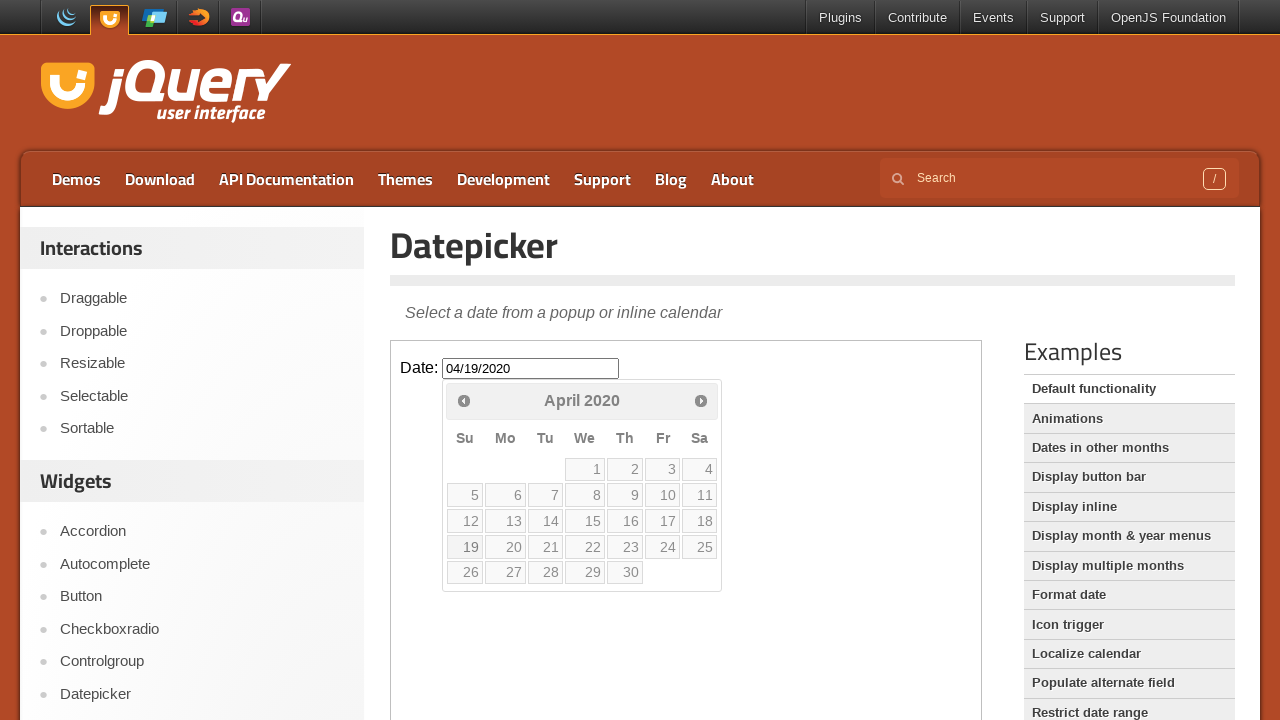

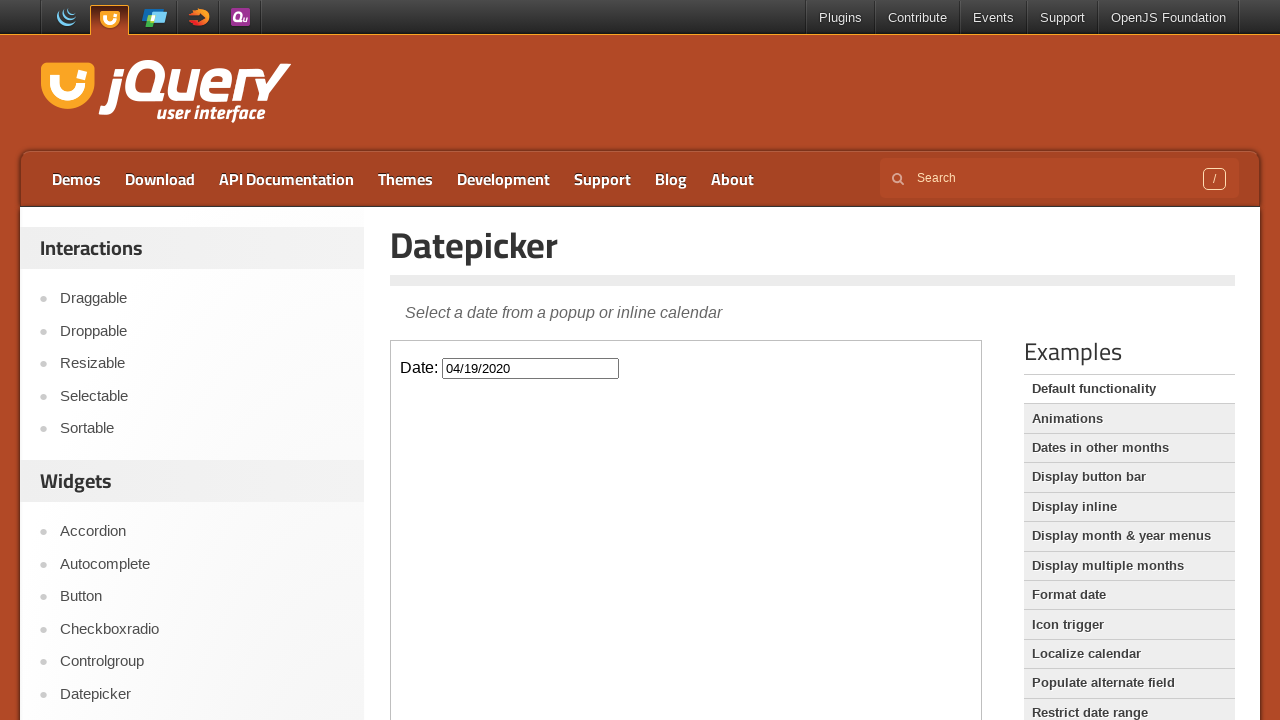